Tests filling a large form by entering the same text into all input fields and submitting the form

Starting URL: http://suninjuly.github.io/huge_form.html

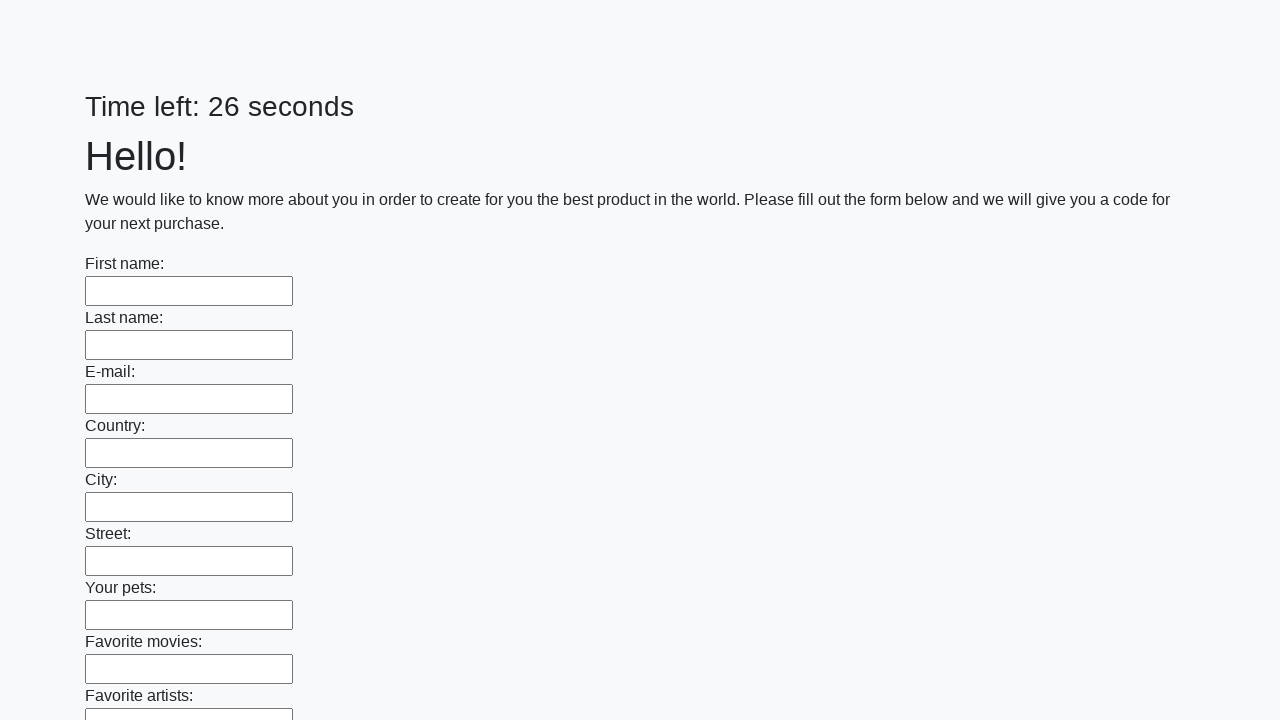

Located all input fields on the huge form
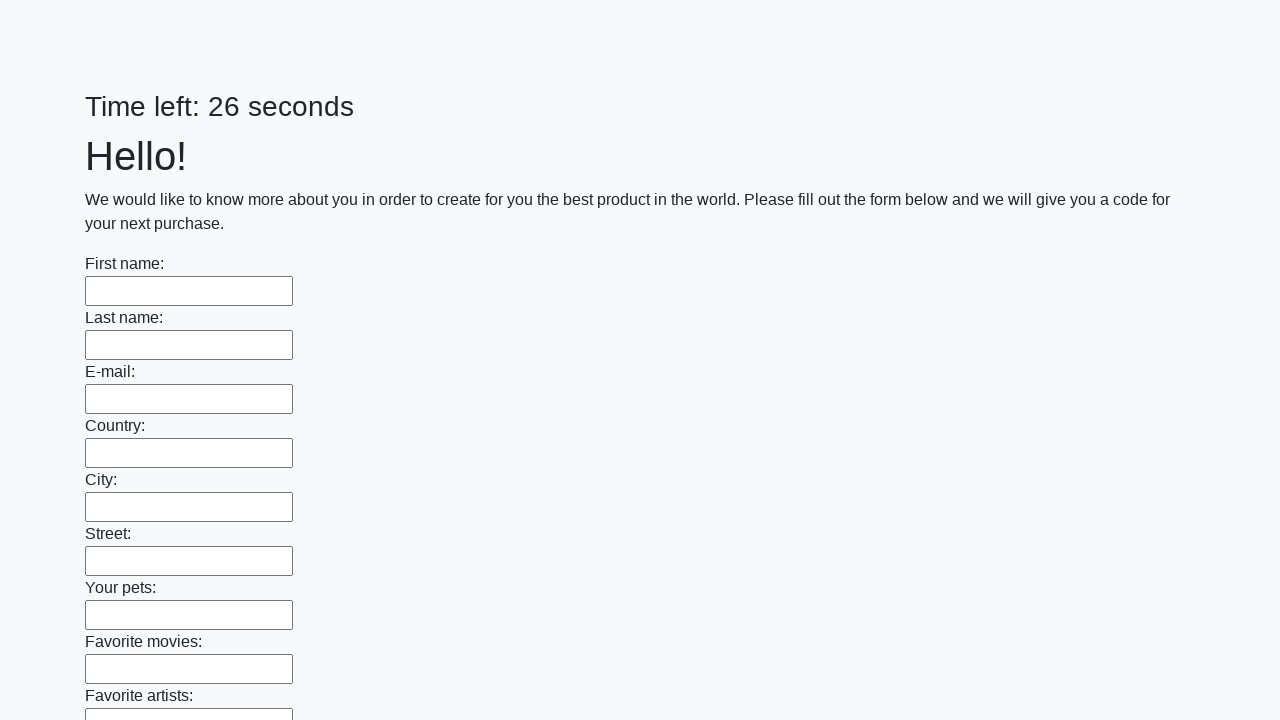

Counted 100 input fields on the form
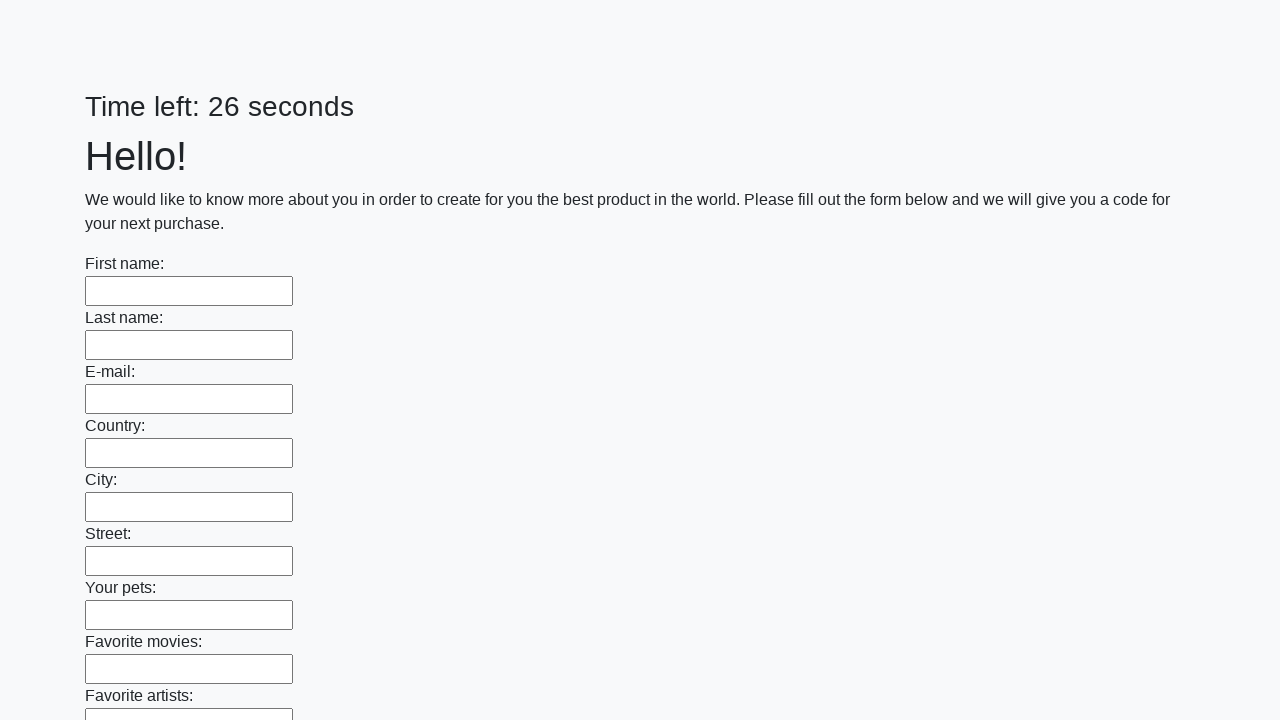

Filled input field 1 of 100 with 'Мой ответ' on input >> nth=0
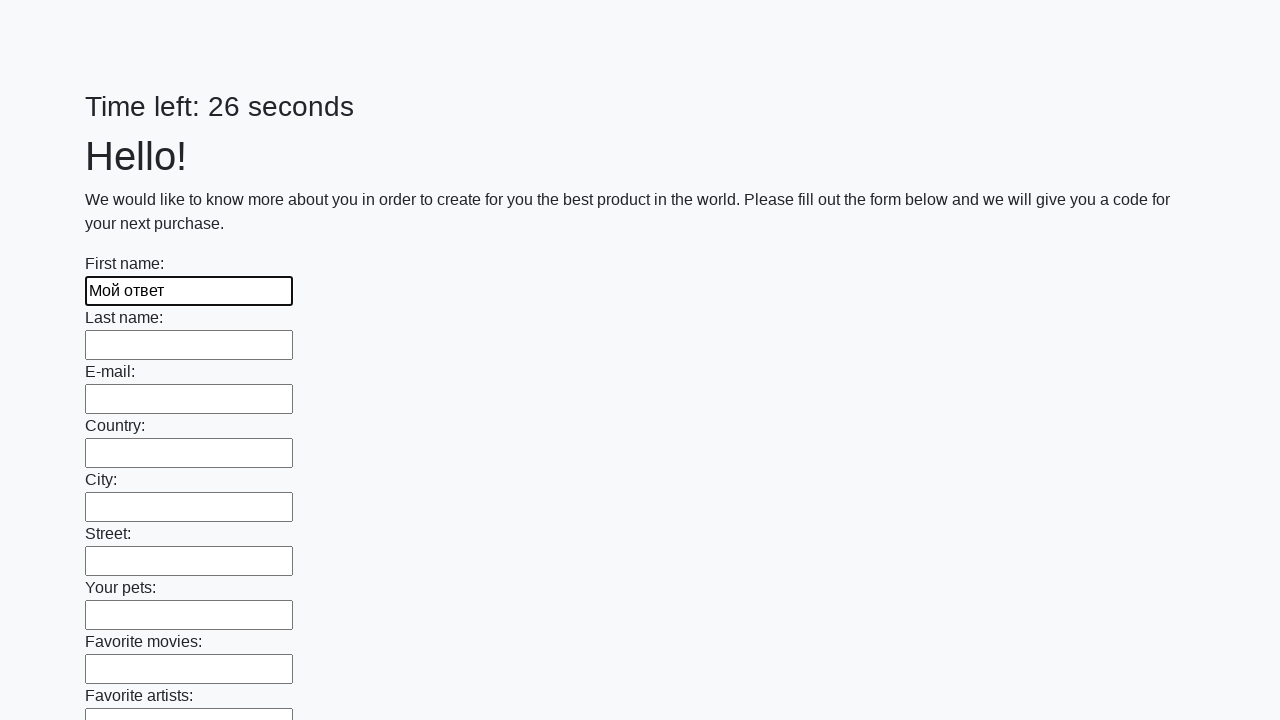

Filled input field 2 of 100 with 'Мой ответ' on input >> nth=1
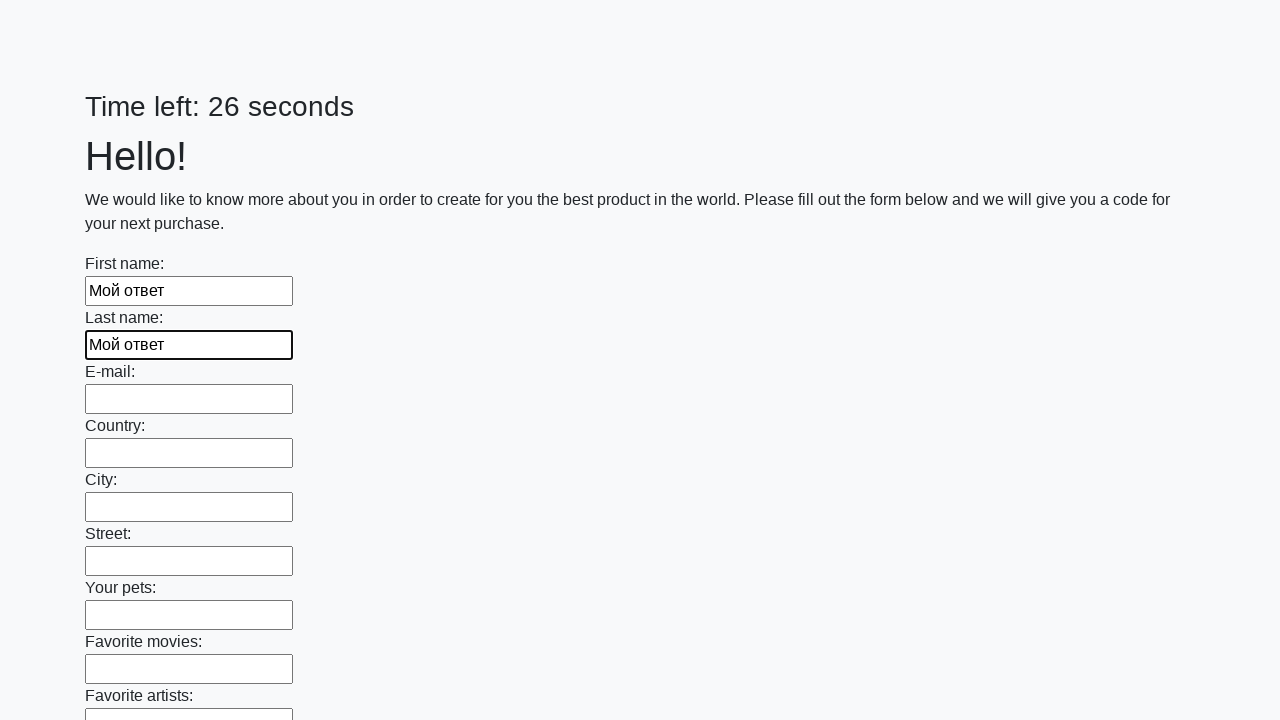

Filled input field 3 of 100 with 'Мой ответ' on input >> nth=2
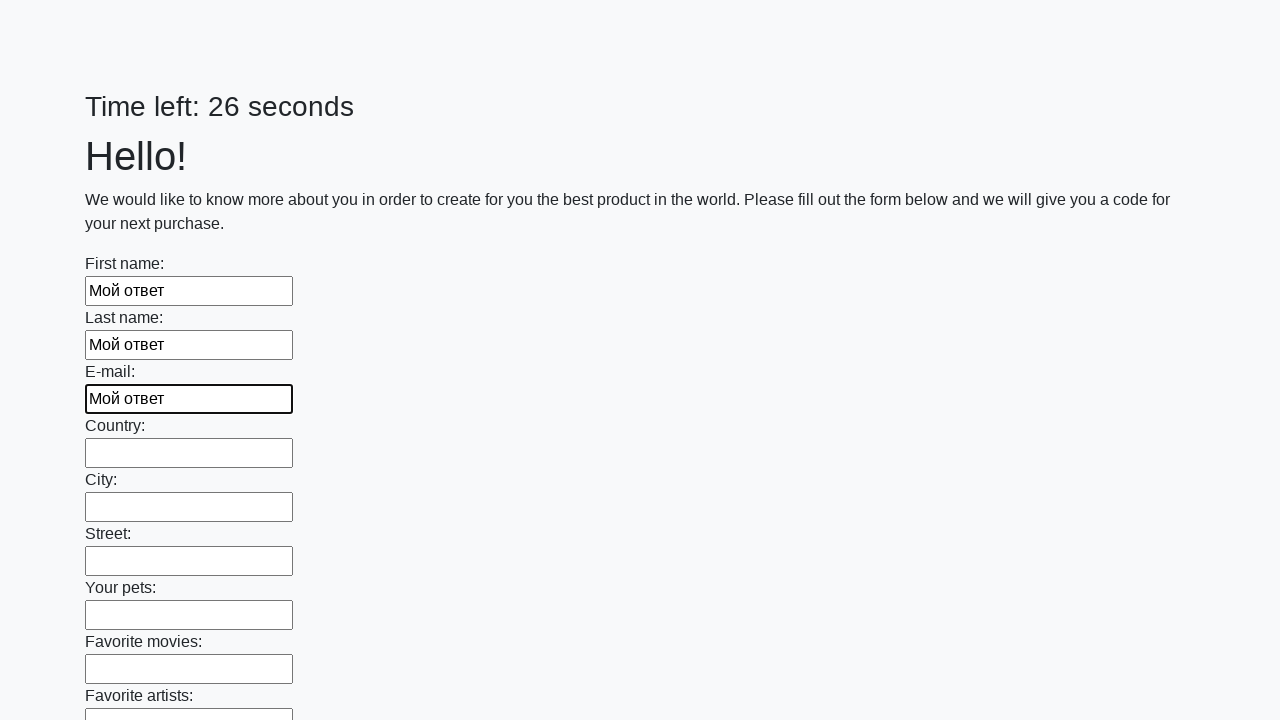

Filled input field 4 of 100 with 'Мой ответ' on input >> nth=3
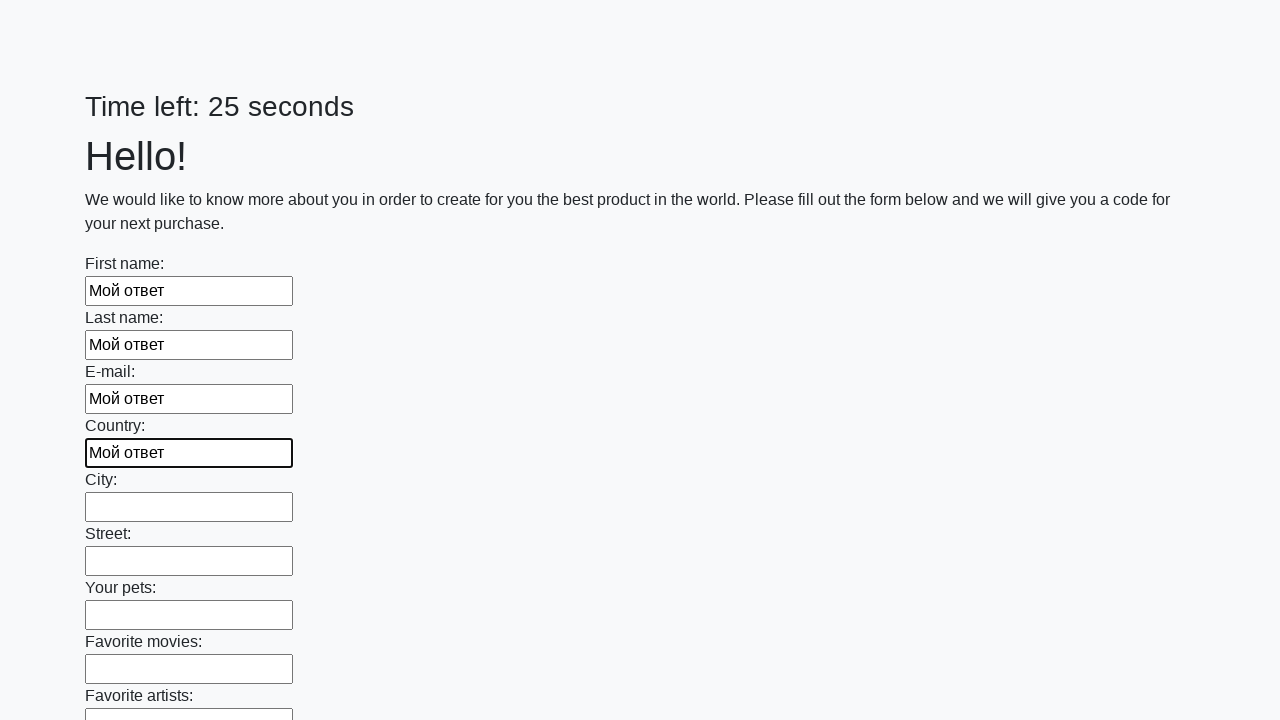

Filled input field 5 of 100 with 'Мой ответ' on input >> nth=4
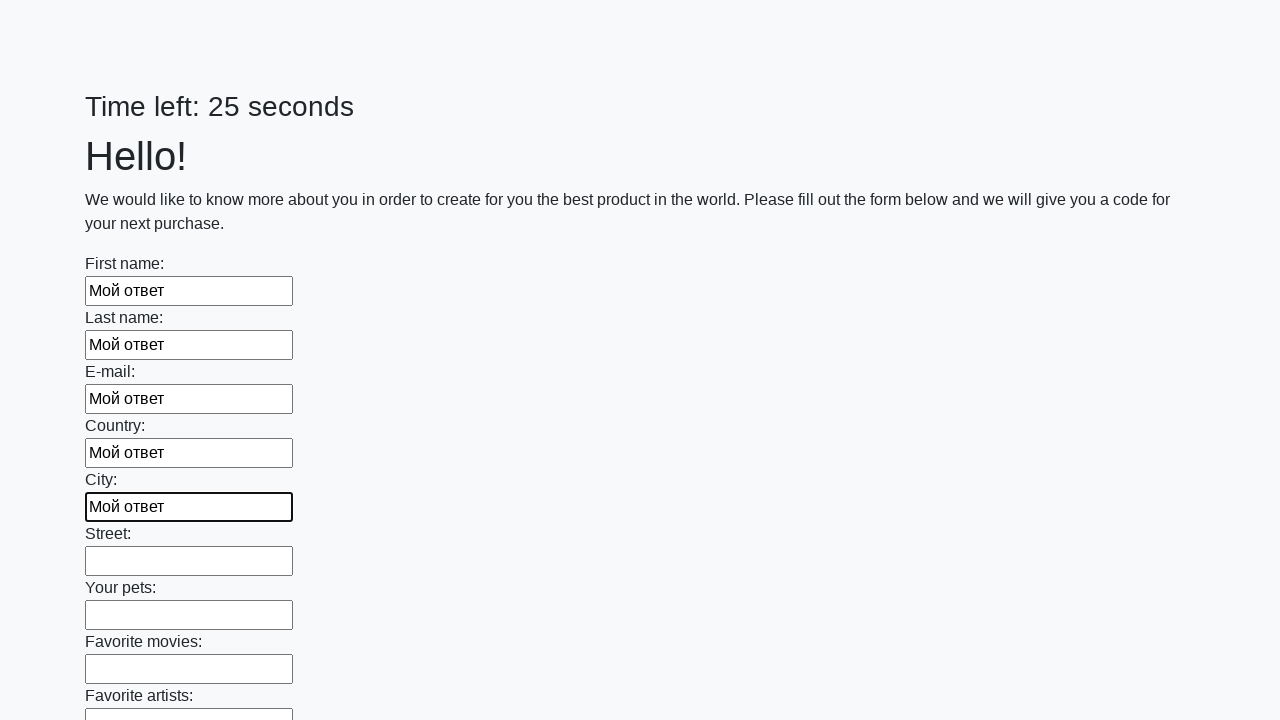

Filled input field 6 of 100 with 'Мой ответ' on input >> nth=5
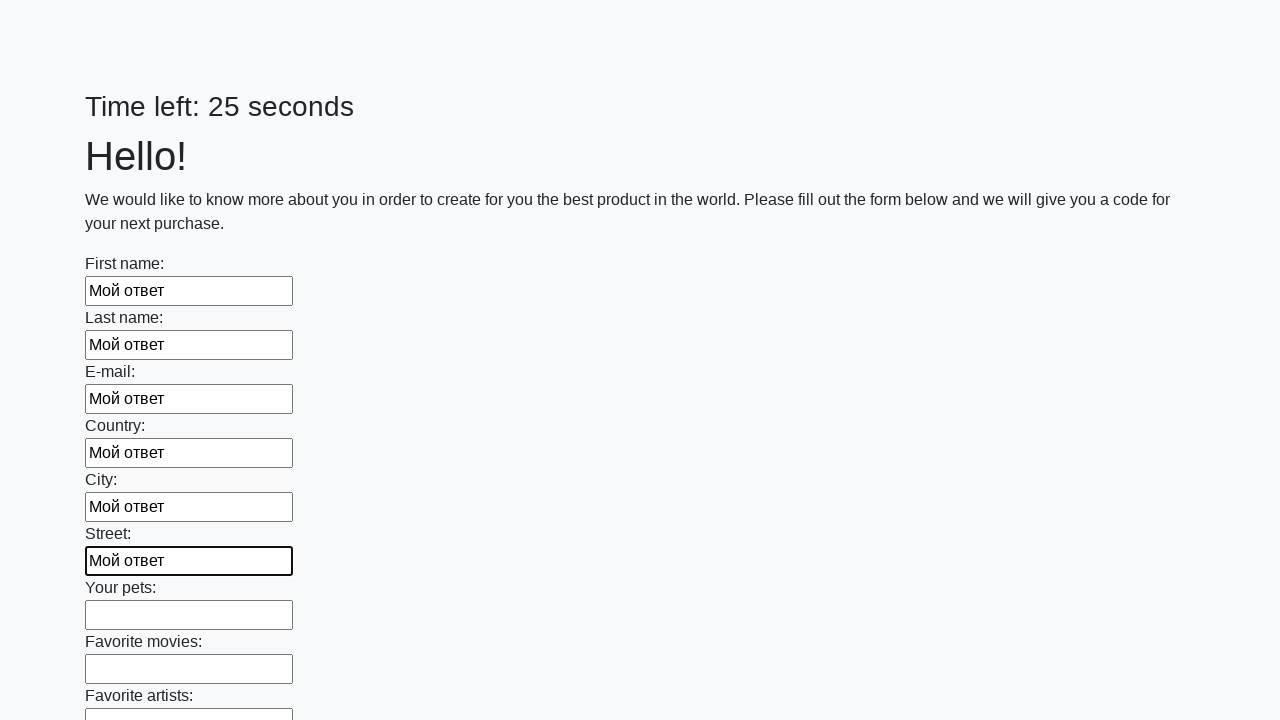

Filled input field 7 of 100 with 'Мой ответ' on input >> nth=6
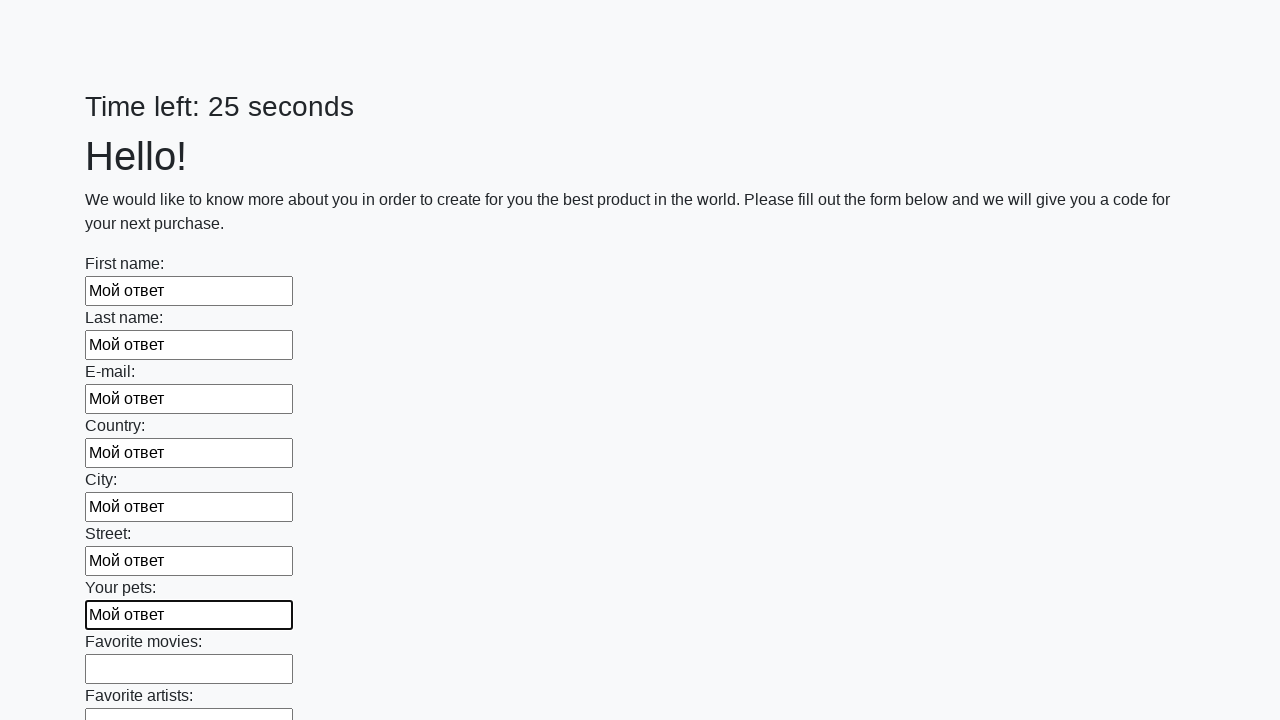

Filled input field 8 of 100 with 'Мой ответ' on input >> nth=7
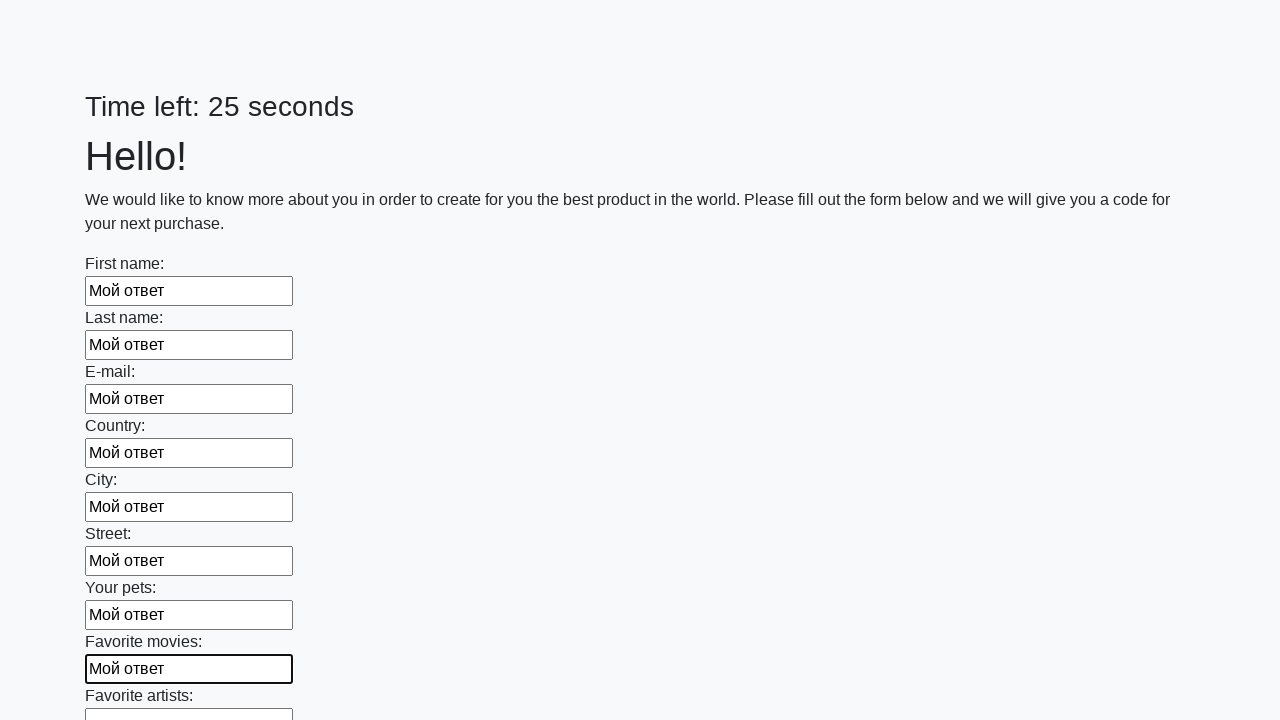

Filled input field 9 of 100 with 'Мой ответ' on input >> nth=8
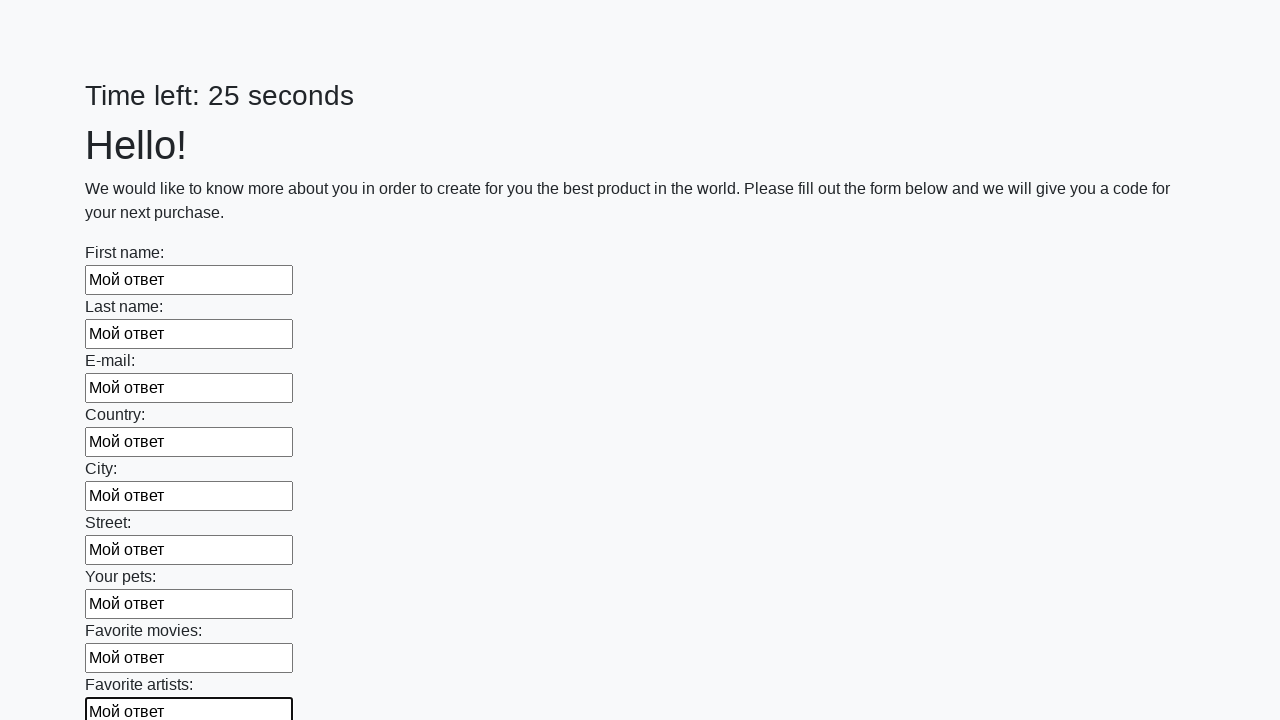

Filled input field 10 of 100 with 'Мой ответ' on input >> nth=9
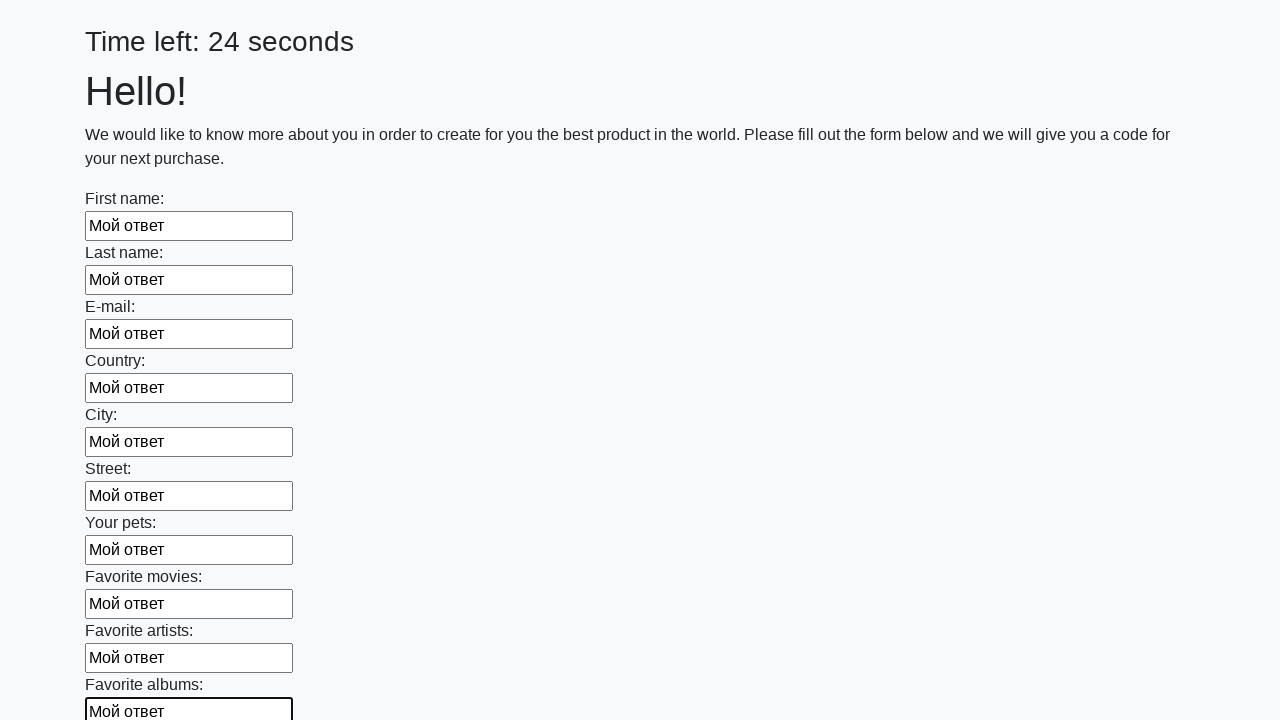

Filled input field 11 of 100 with 'Мой ответ' on input >> nth=10
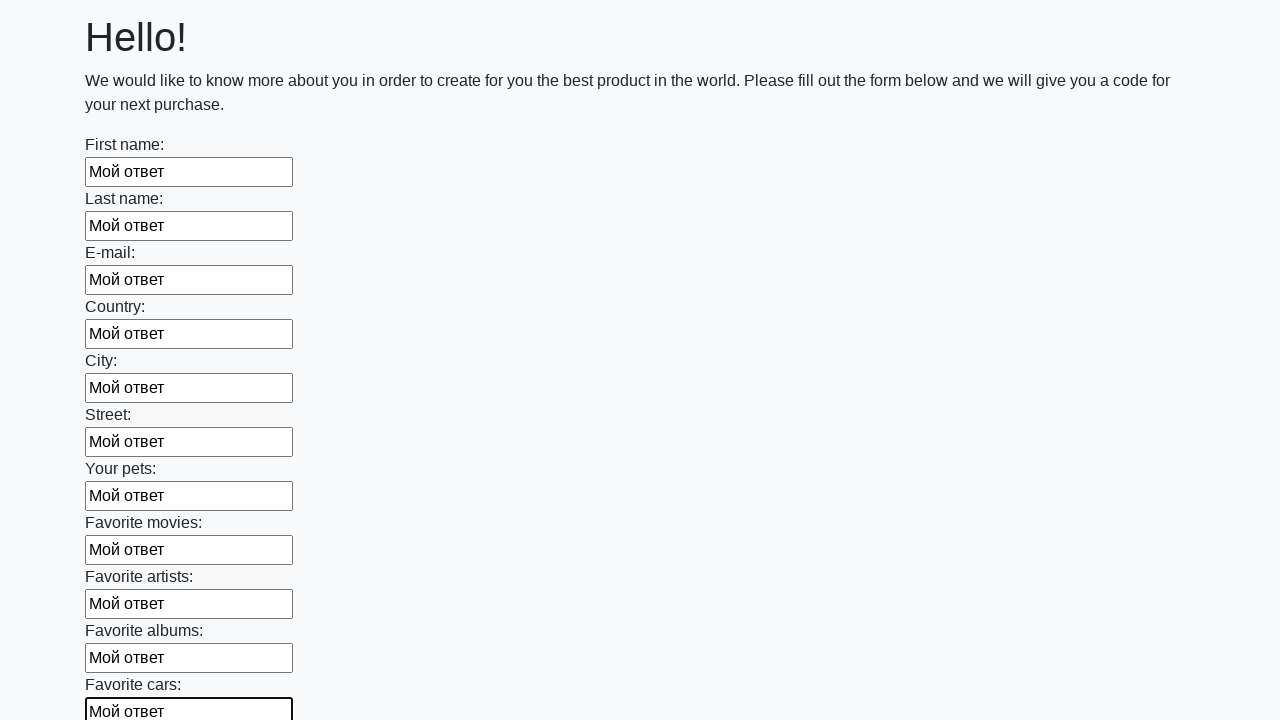

Filled input field 12 of 100 with 'Мой ответ' on input >> nth=11
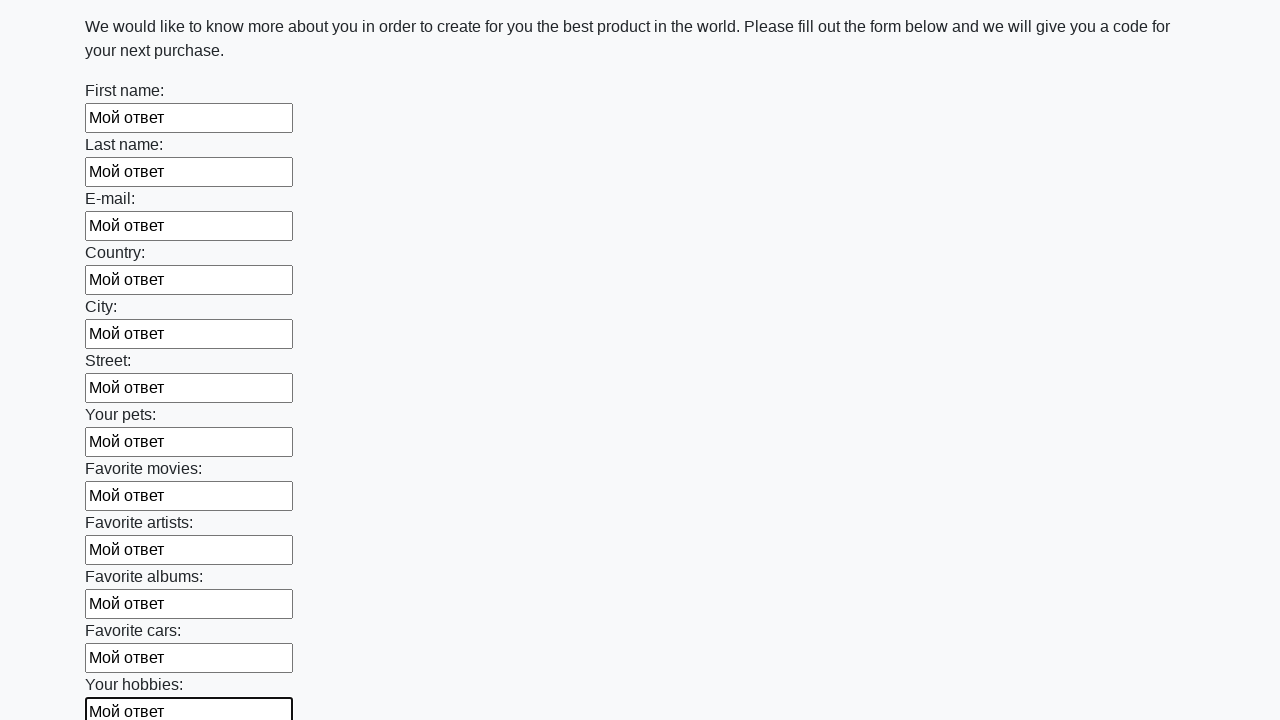

Filled input field 13 of 100 with 'Мой ответ' on input >> nth=12
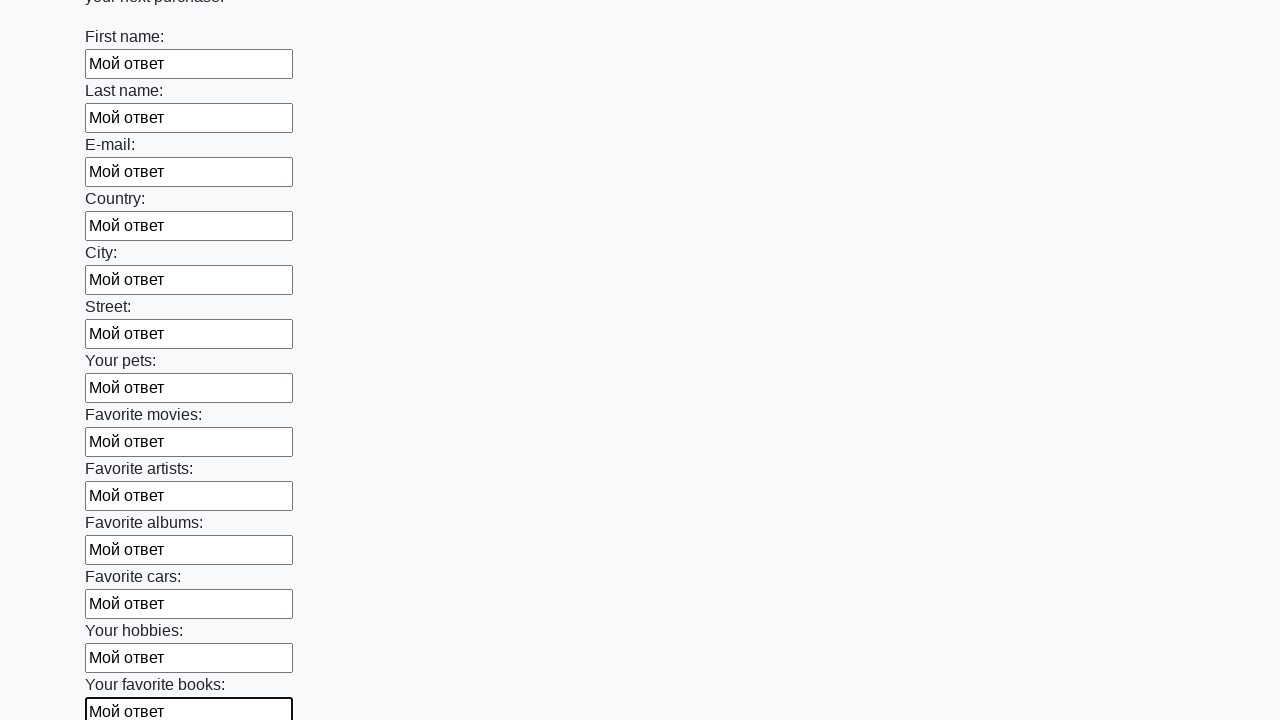

Filled input field 14 of 100 with 'Мой ответ' on input >> nth=13
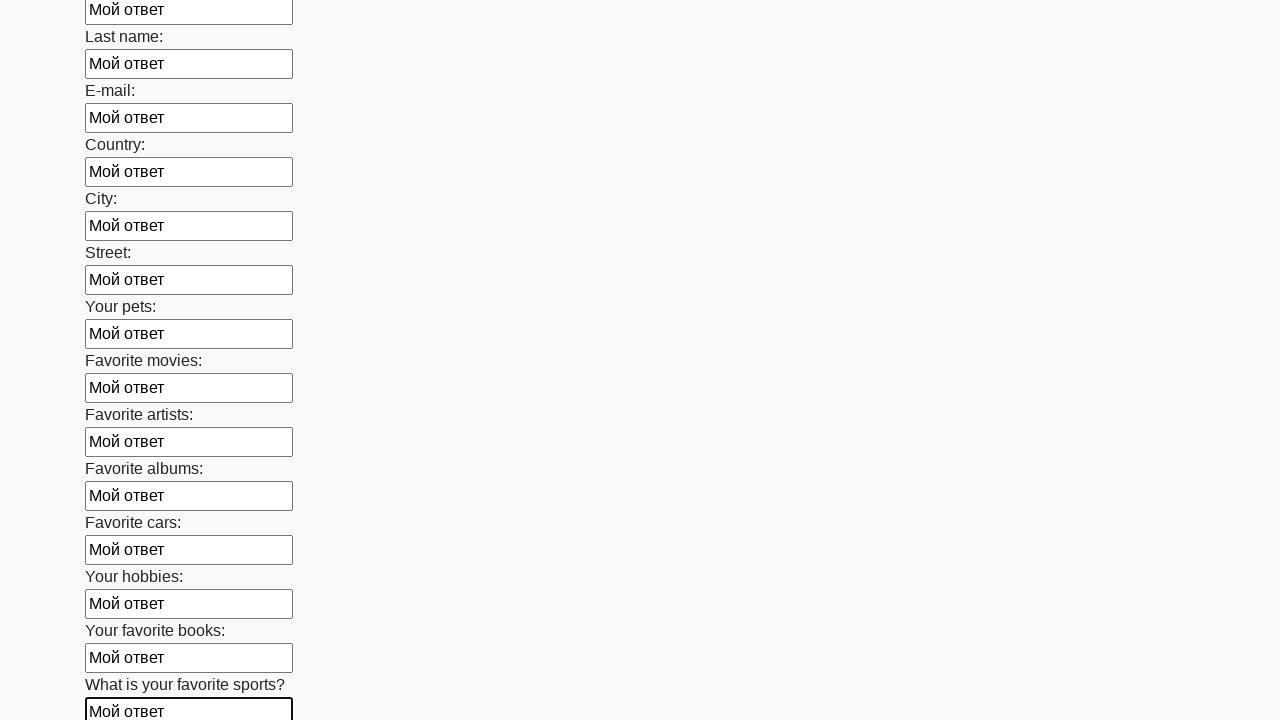

Filled input field 15 of 100 with 'Мой ответ' on input >> nth=14
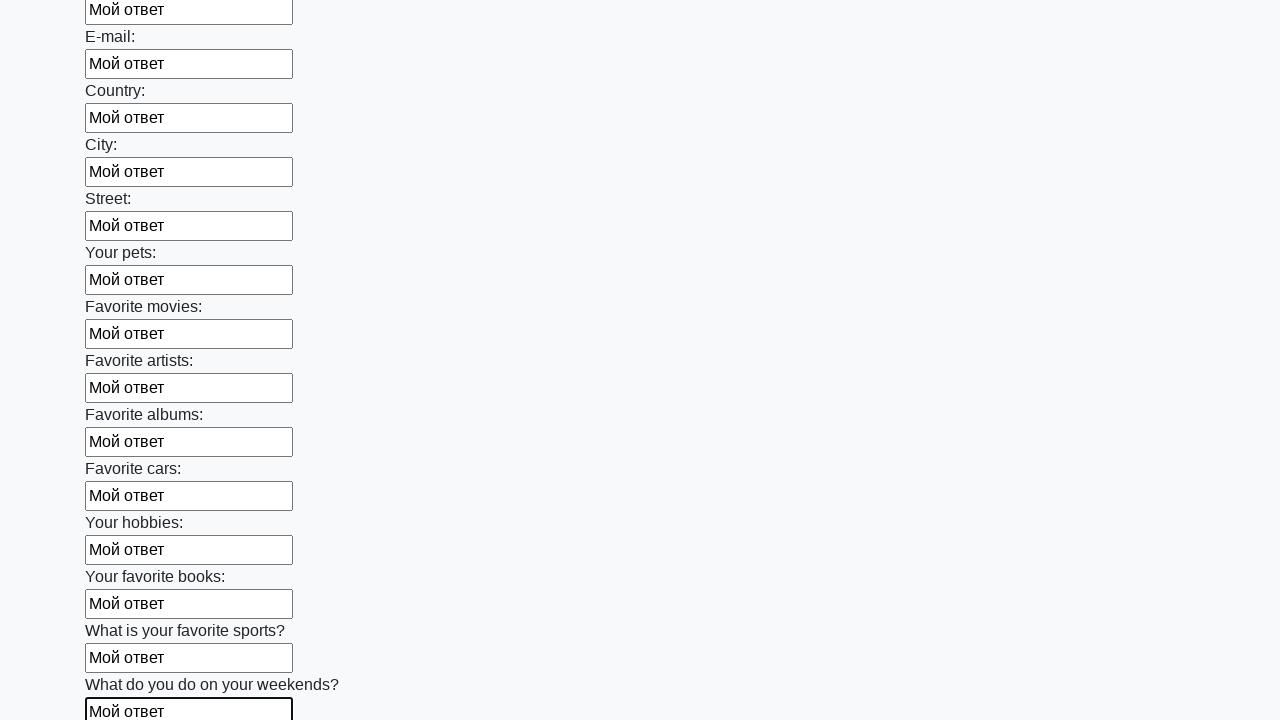

Filled input field 16 of 100 with 'Мой ответ' on input >> nth=15
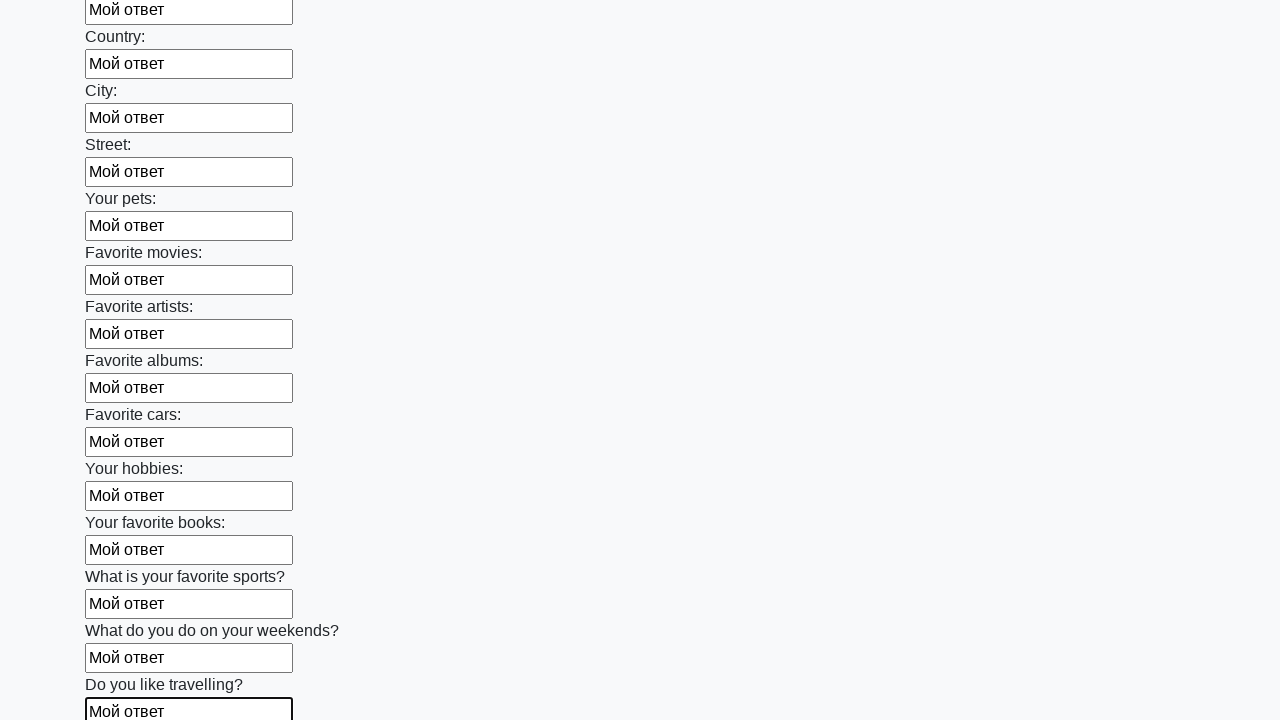

Filled input field 17 of 100 with 'Мой ответ' on input >> nth=16
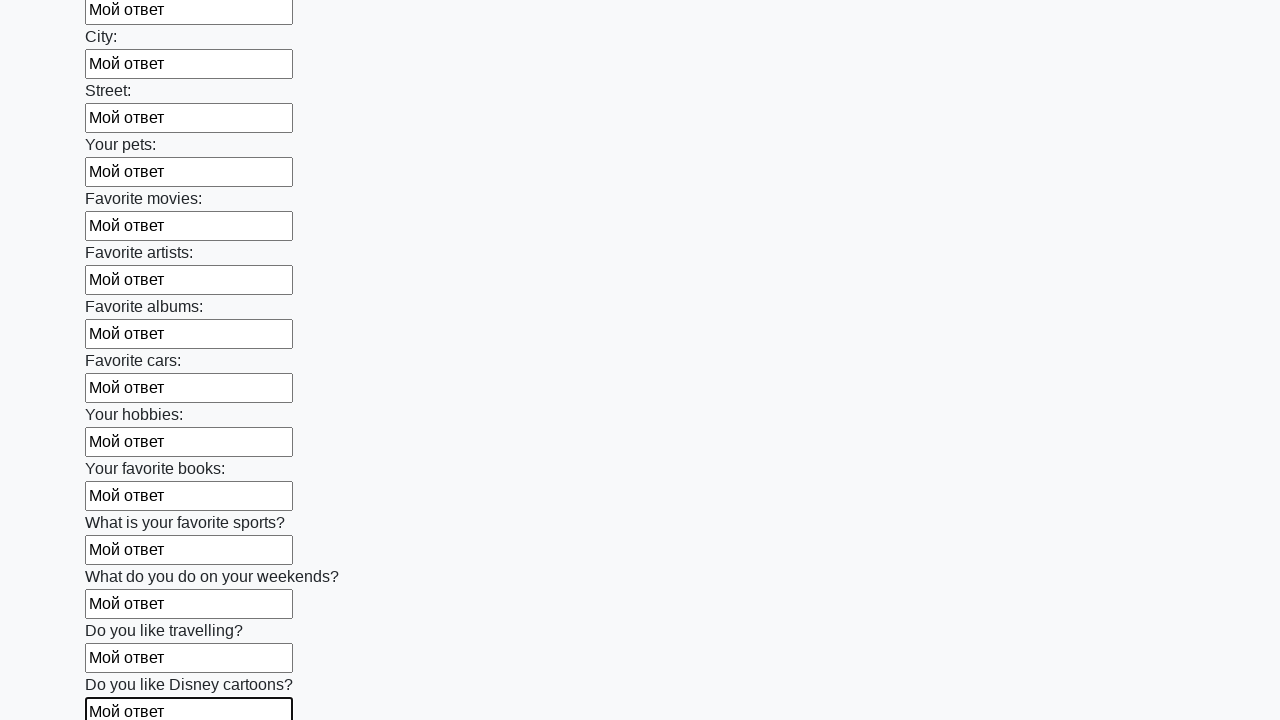

Filled input field 18 of 100 with 'Мой ответ' on input >> nth=17
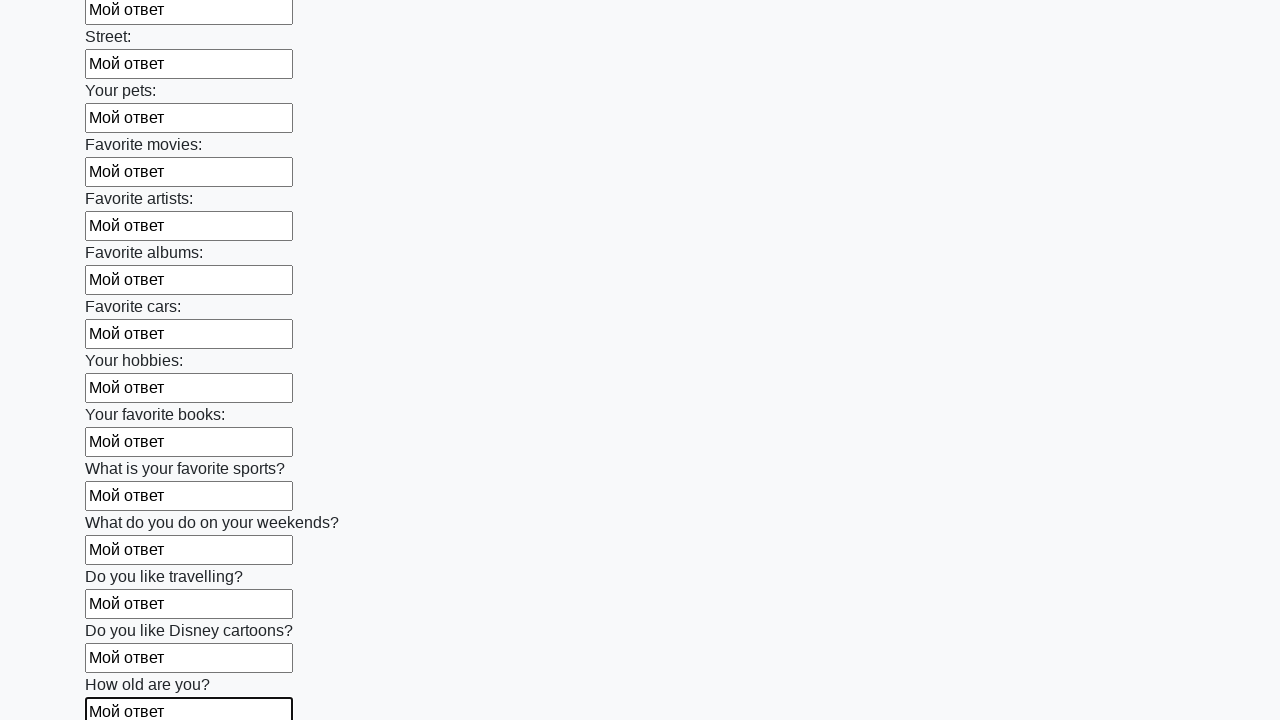

Filled input field 19 of 100 with 'Мой ответ' on input >> nth=18
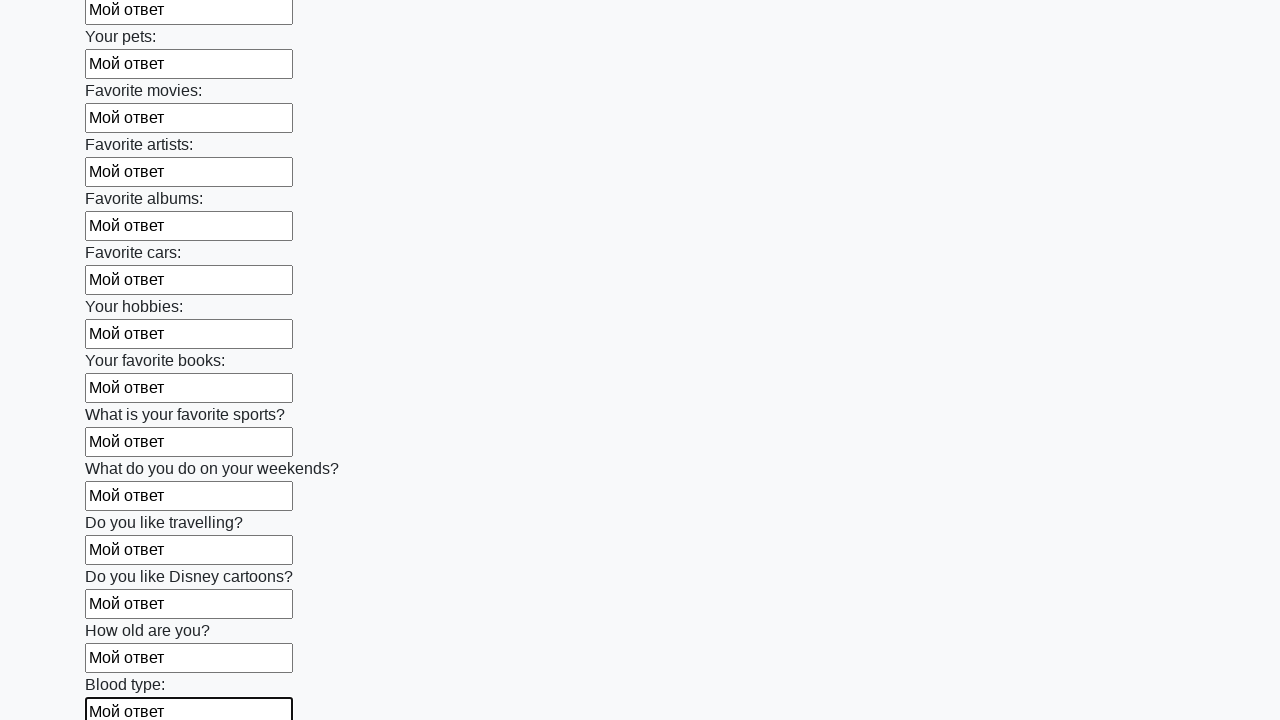

Filled input field 20 of 100 with 'Мой ответ' on input >> nth=19
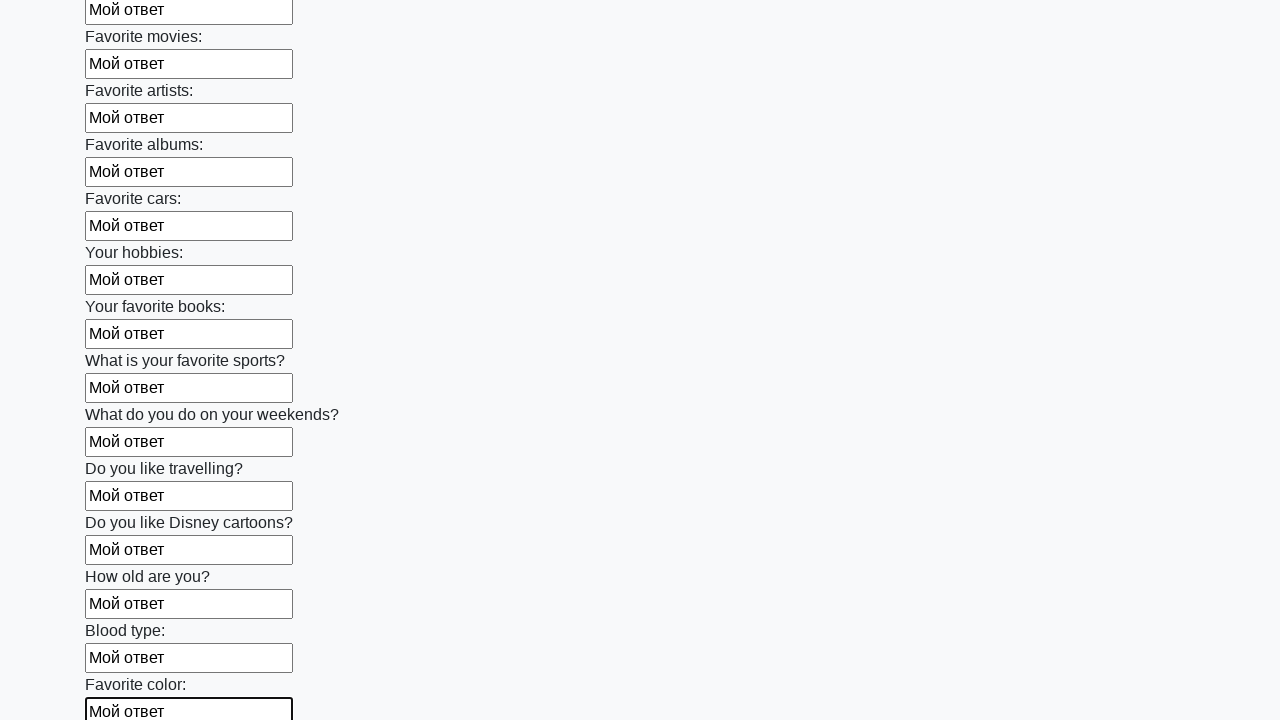

Filled input field 21 of 100 with 'Мой ответ' on input >> nth=20
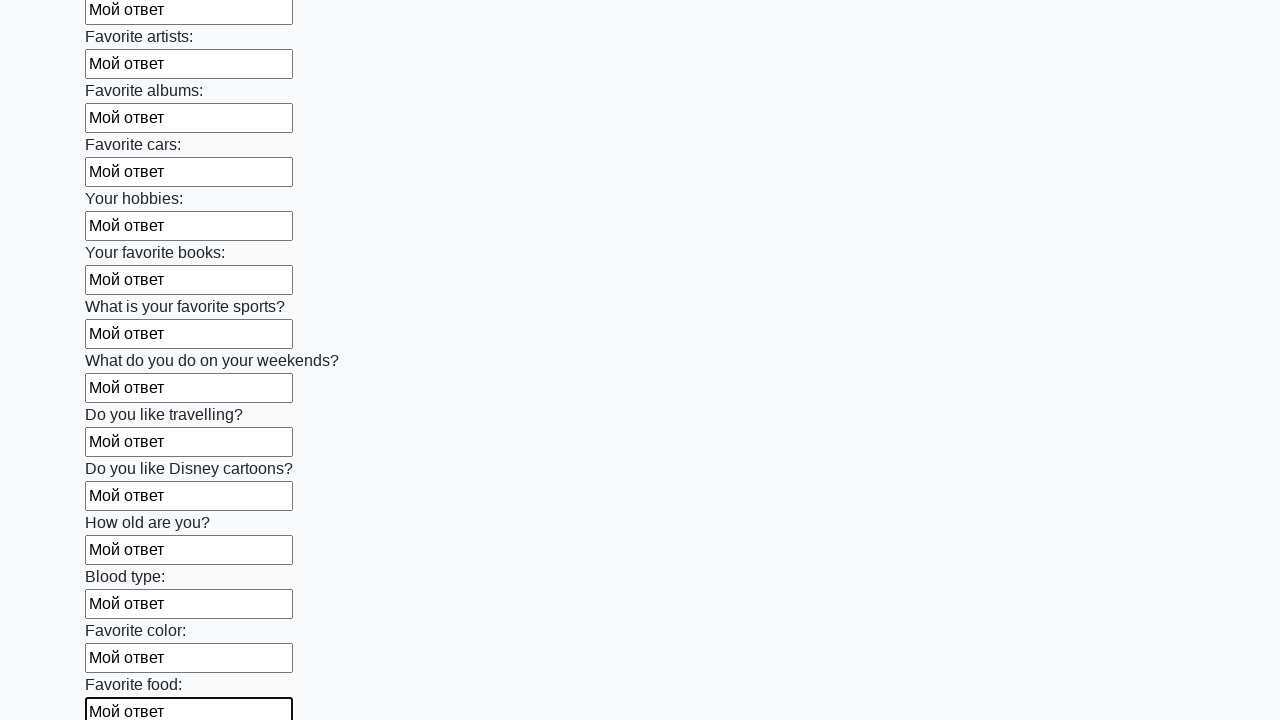

Filled input field 22 of 100 with 'Мой ответ' on input >> nth=21
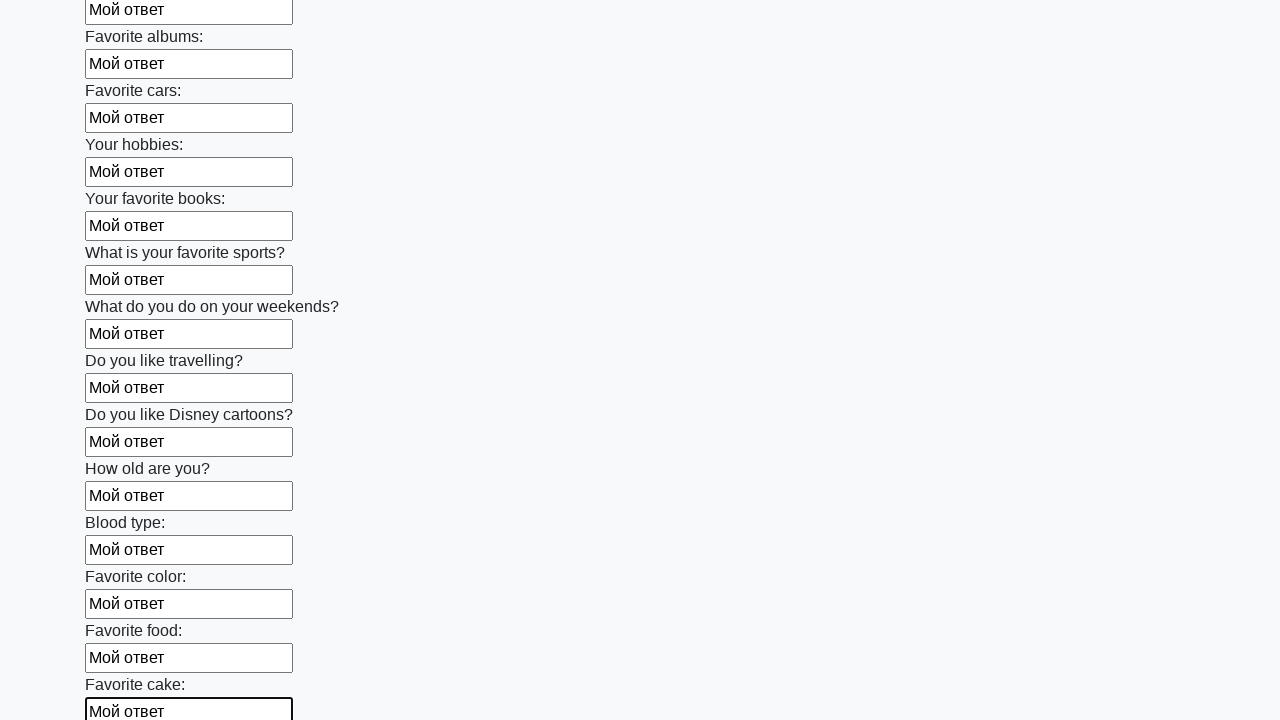

Filled input field 23 of 100 with 'Мой ответ' on input >> nth=22
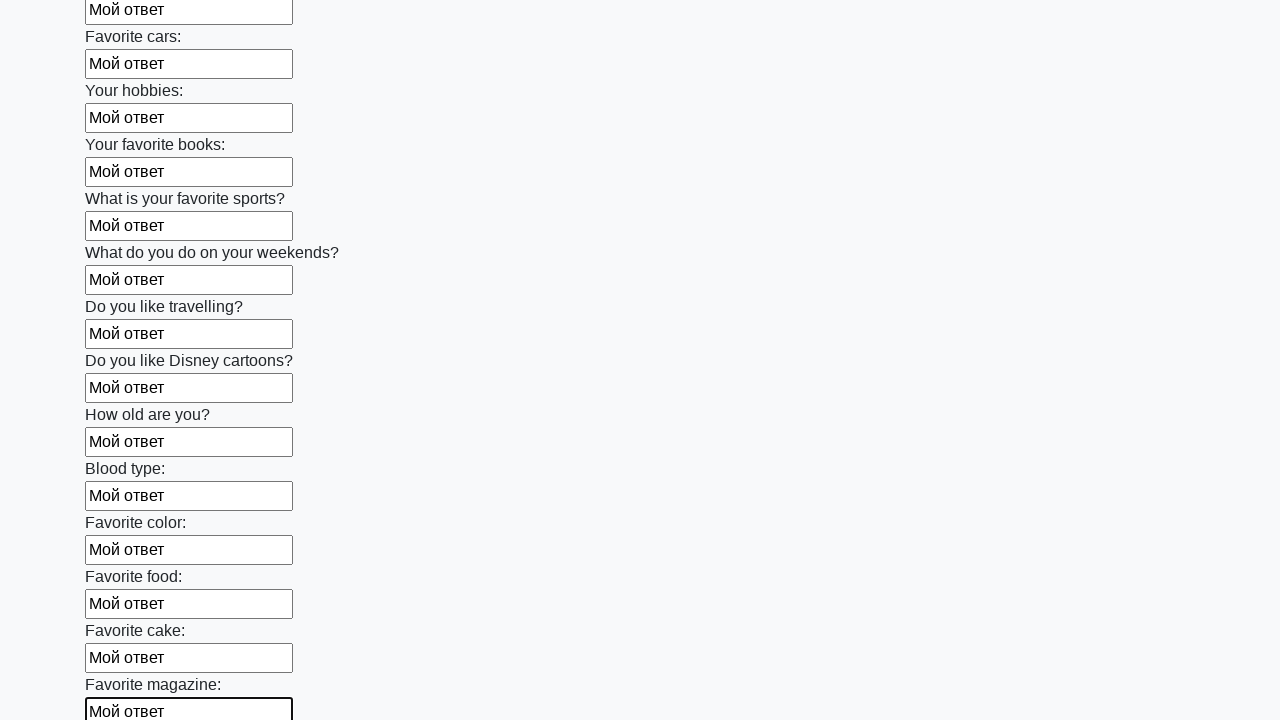

Filled input field 24 of 100 with 'Мой ответ' on input >> nth=23
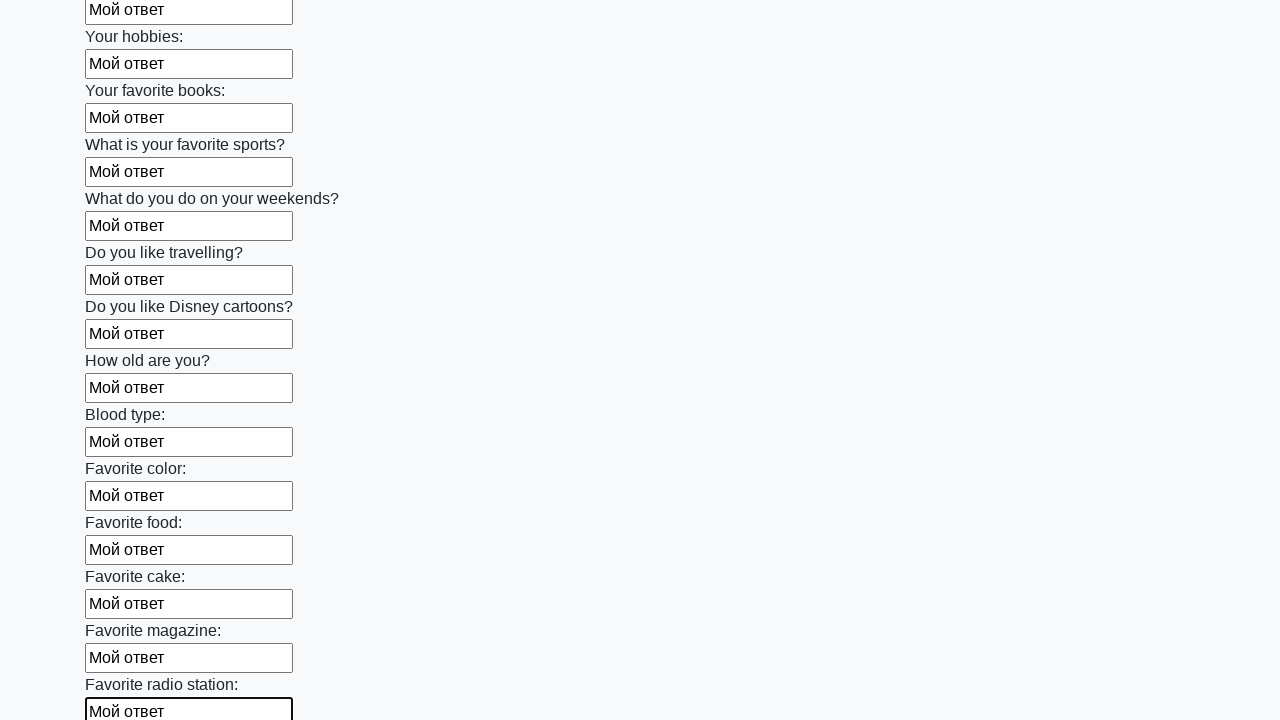

Filled input field 25 of 100 with 'Мой ответ' on input >> nth=24
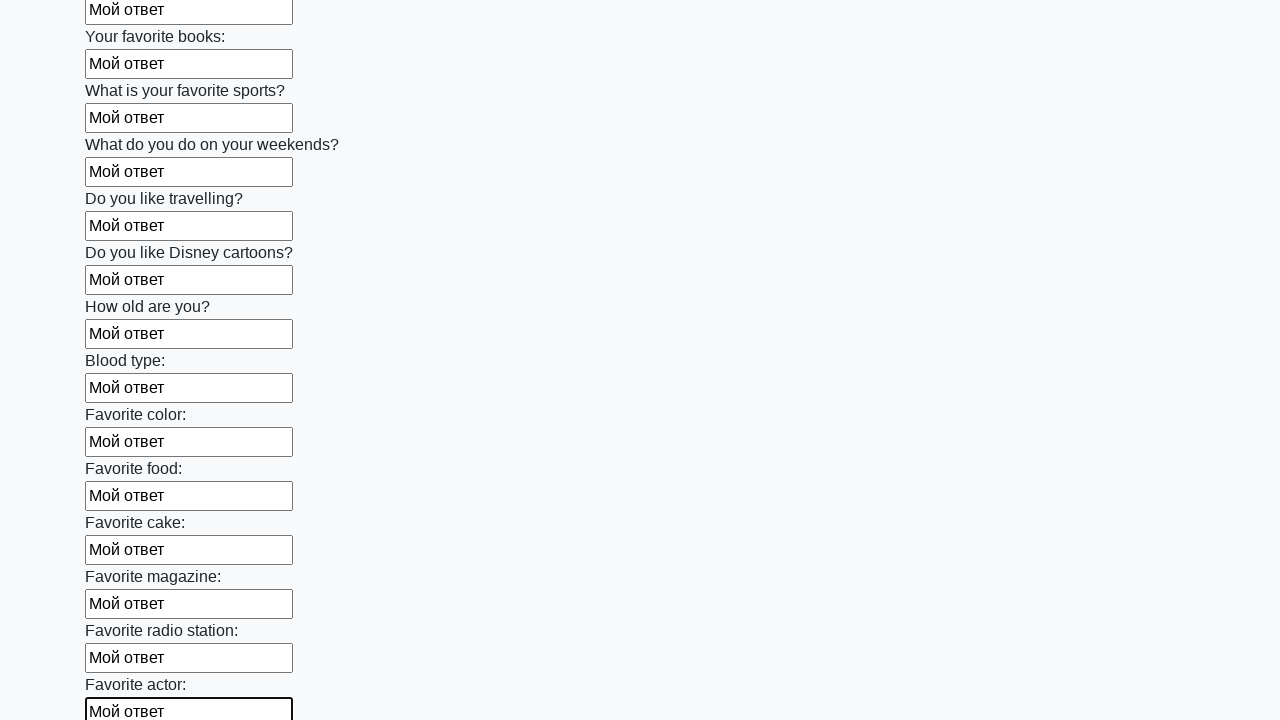

Filled input field 26 of 100 with 'Мой ответ' on input >> nth=25
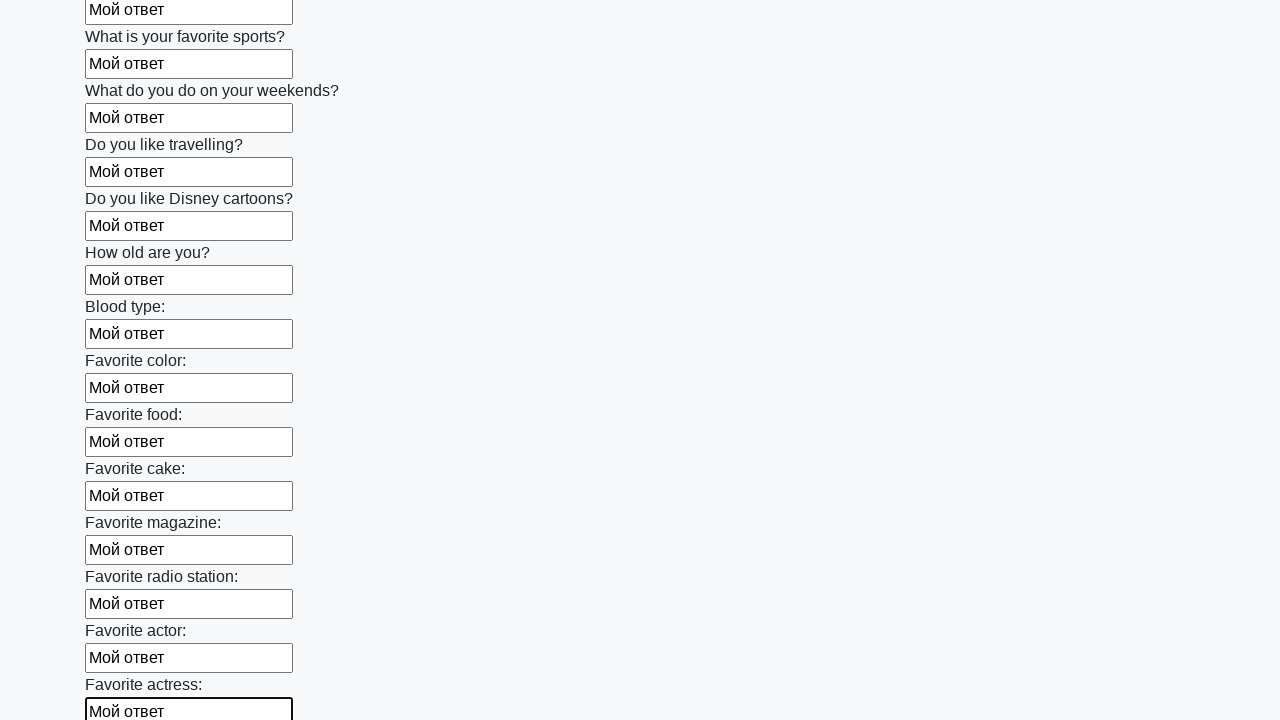

Filled input field 27 of 100 with 'Мой ответ' on input >> nth=26
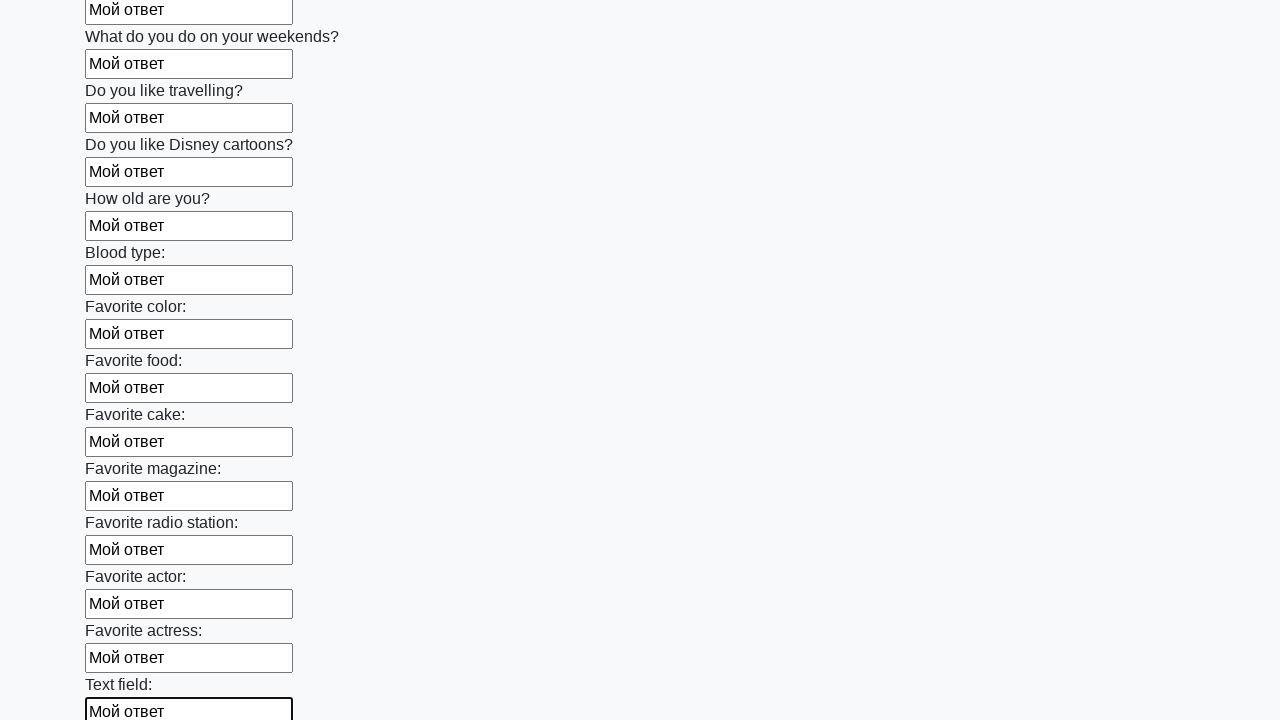

Filled input field 28 of 100 with 'Мой ответ' on input >> nth=27
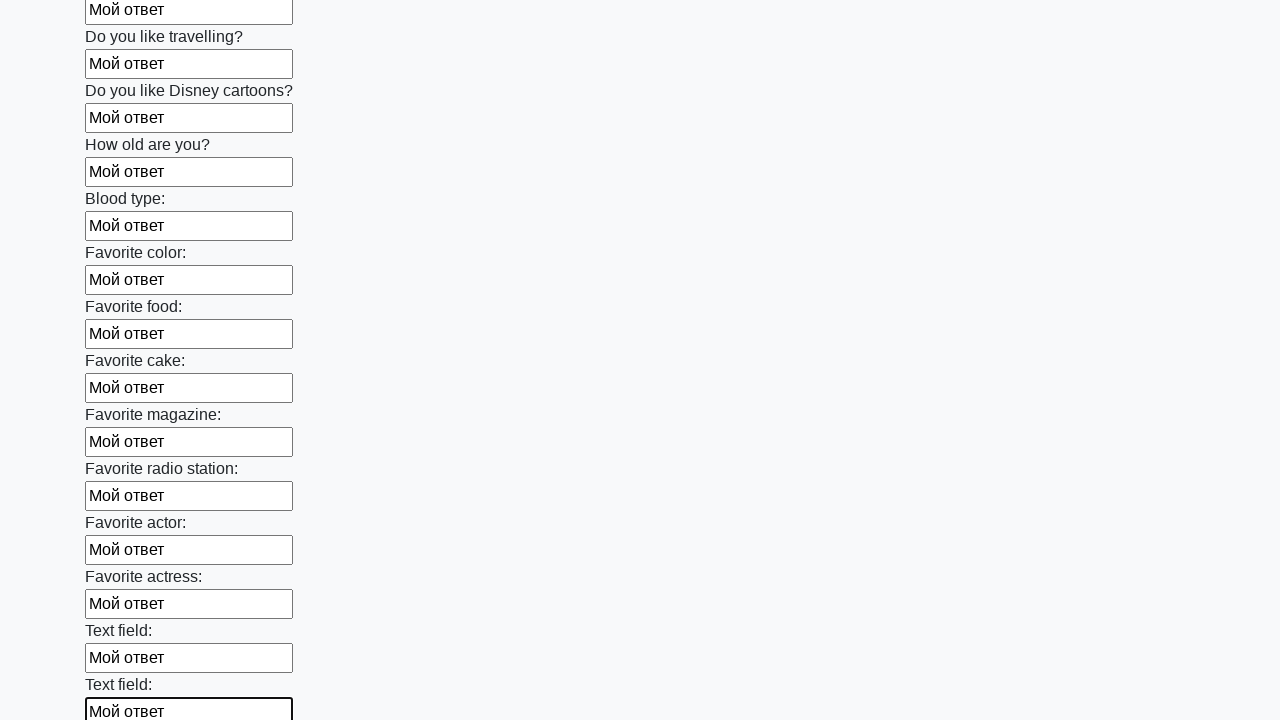

Filled input field 29 of 100 with 'Мой ответ' on input >> nth=28
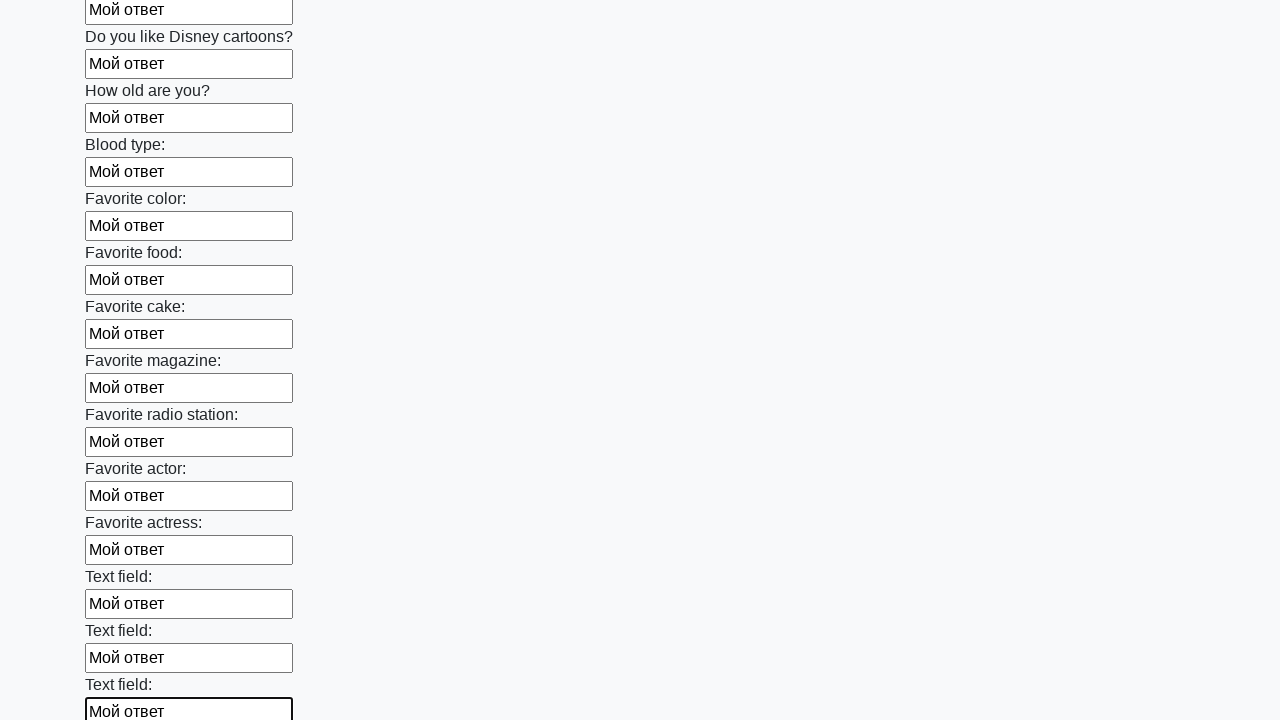

Filled input field 30 of 100 with 'Мой ответ' on input >> nth=29
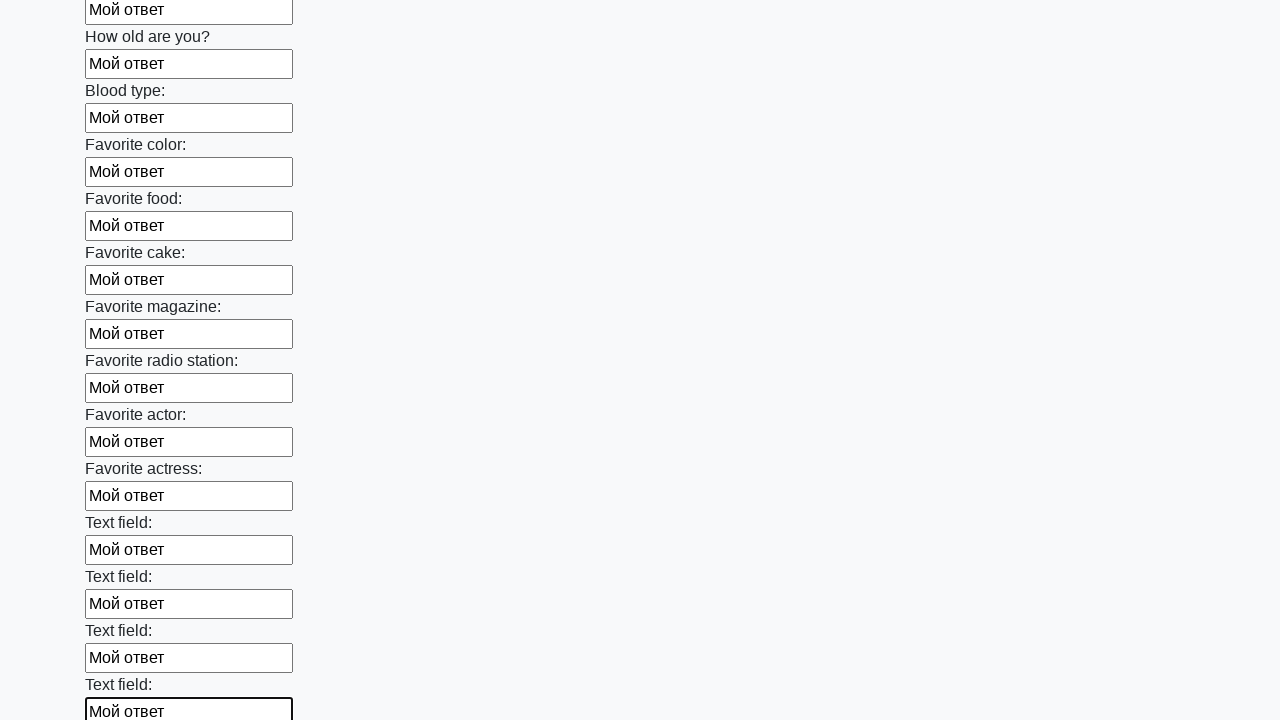

Filled input field 31 of 100 with 'Мой ответ' on input >> nth=30
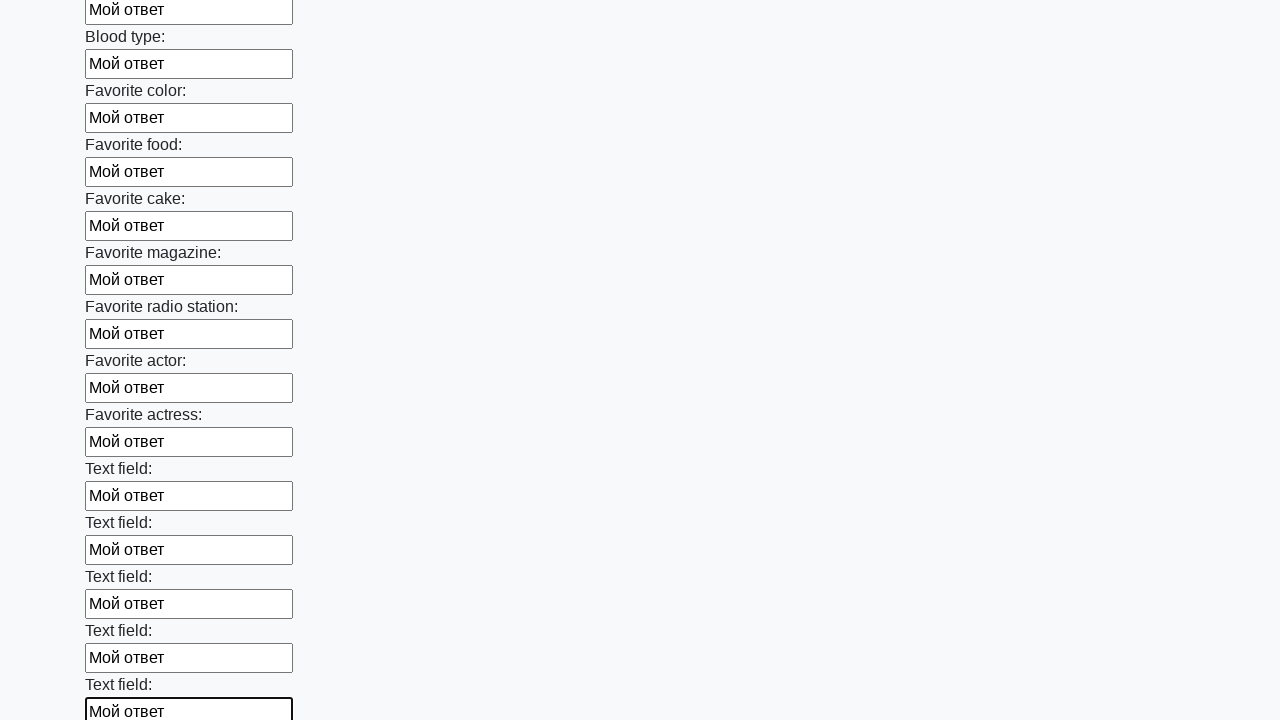

Filled input field 32 of 100 with 'Мой ответ' on input >> nth=31
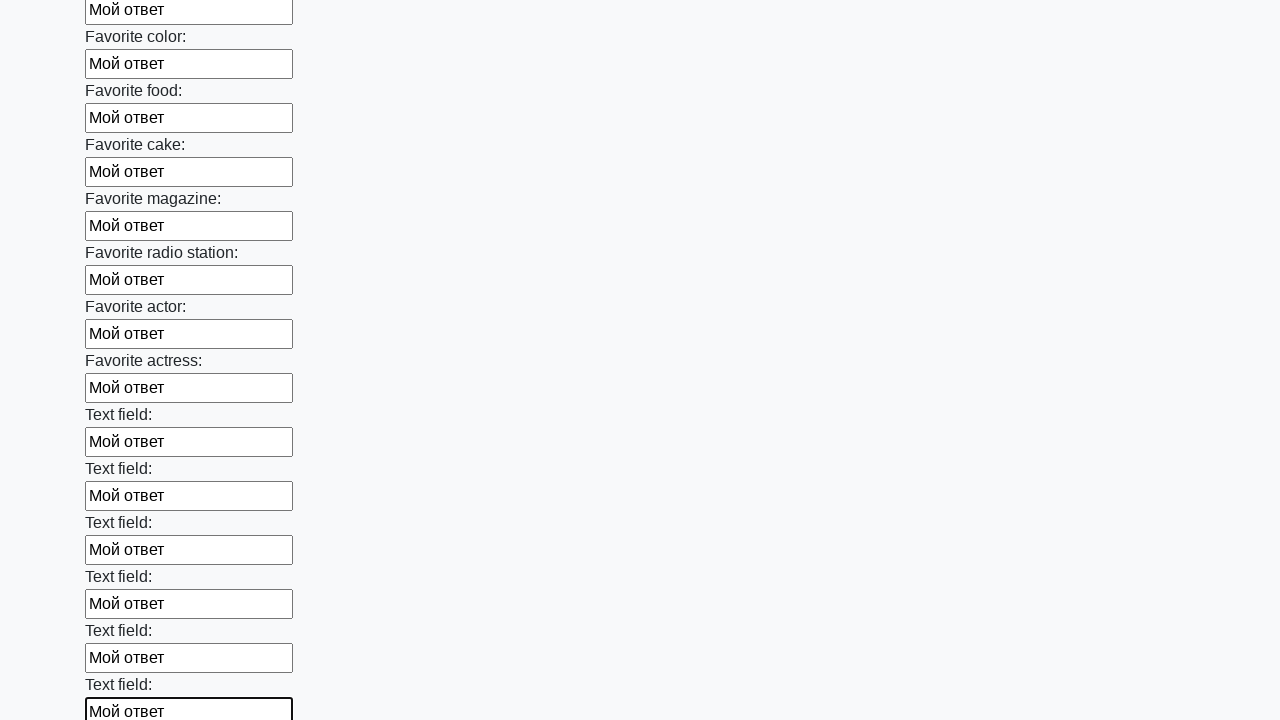

Filled input field 33 of 100 with 'Мой ответ' on input >> nth=32
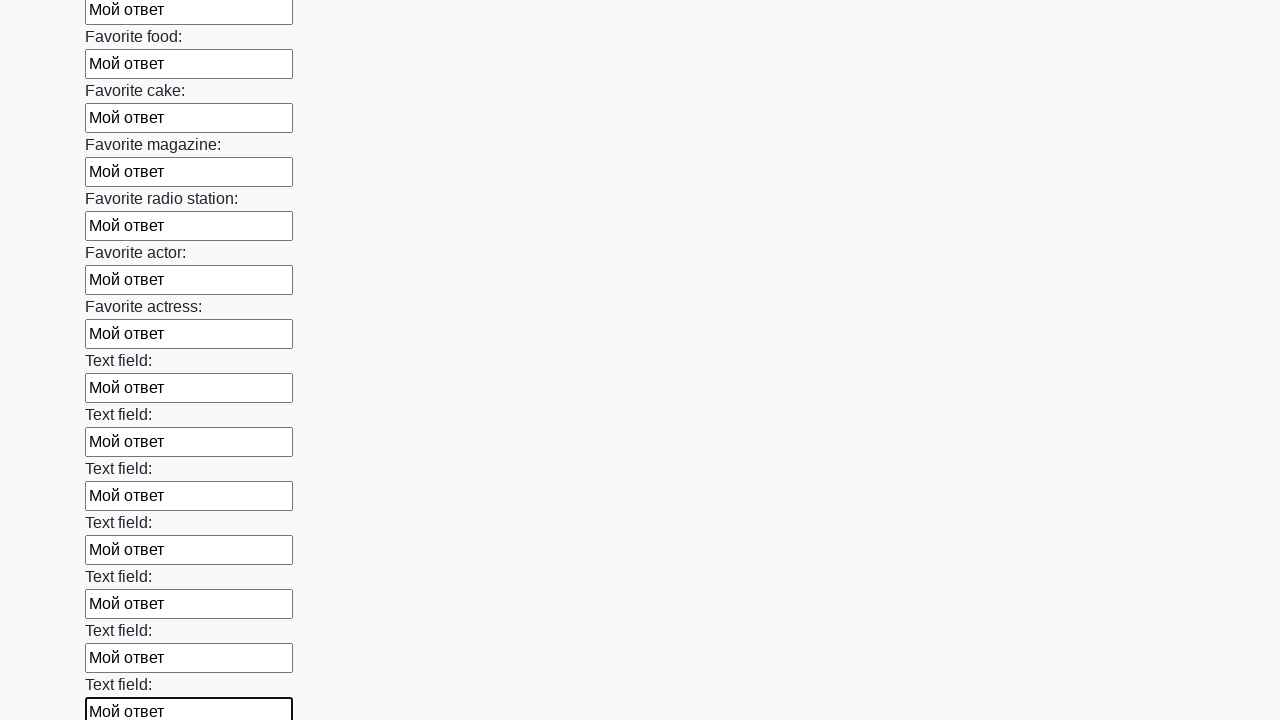

Filled input field 34 of 100 with 'Мой ответ' on input >> nth=33
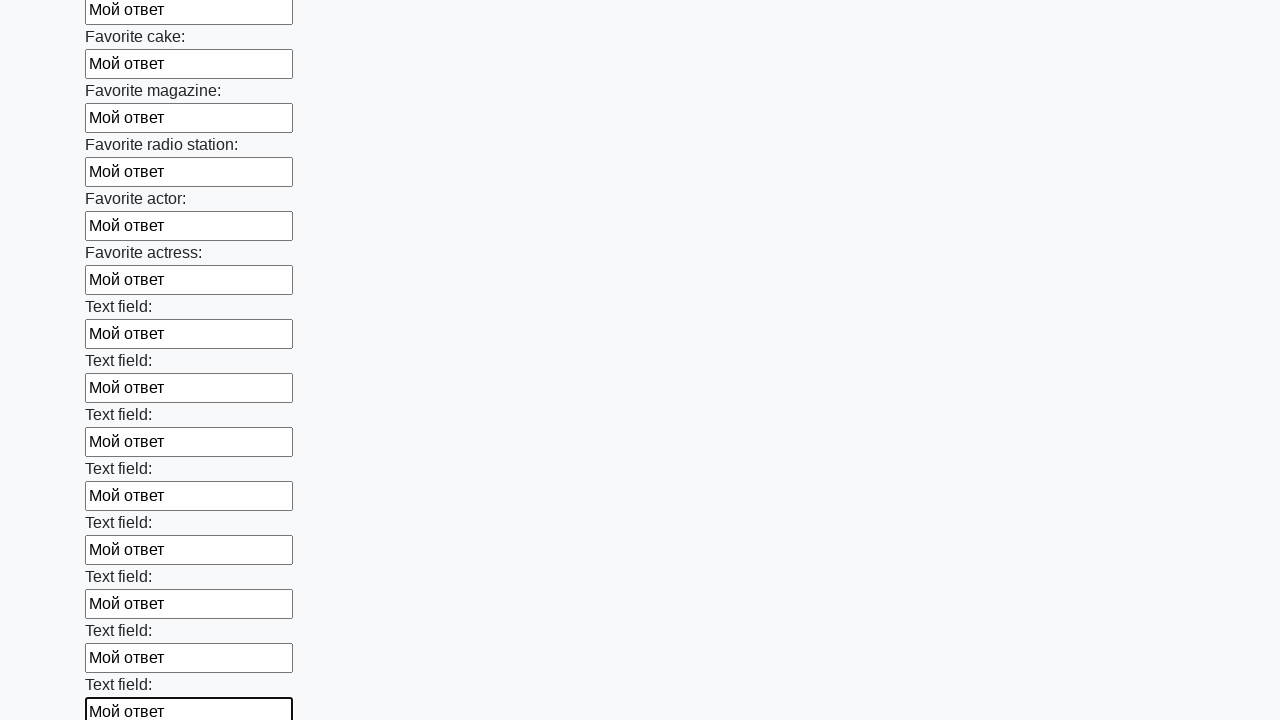

Filled input field 35 of 100 with 'Мой ответ' on input >> nth=34
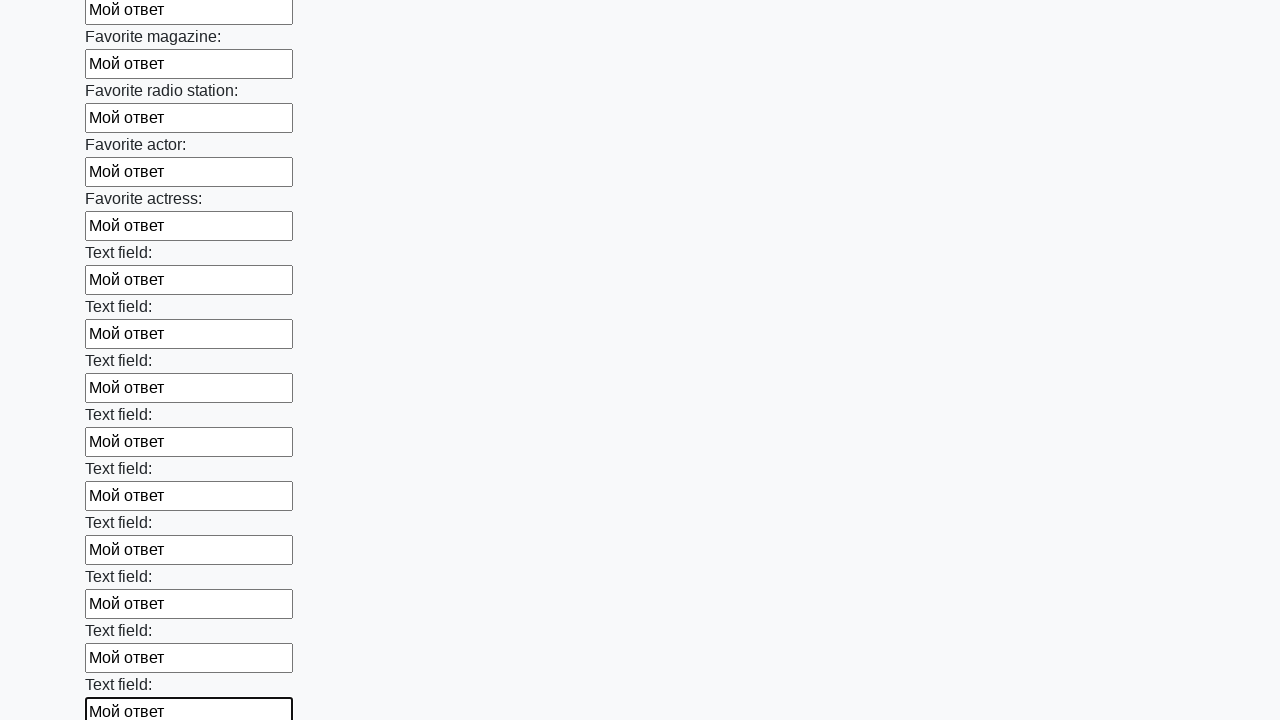

Filled input field 36 of 100 with 'Мой ответ' on input >> nth=35
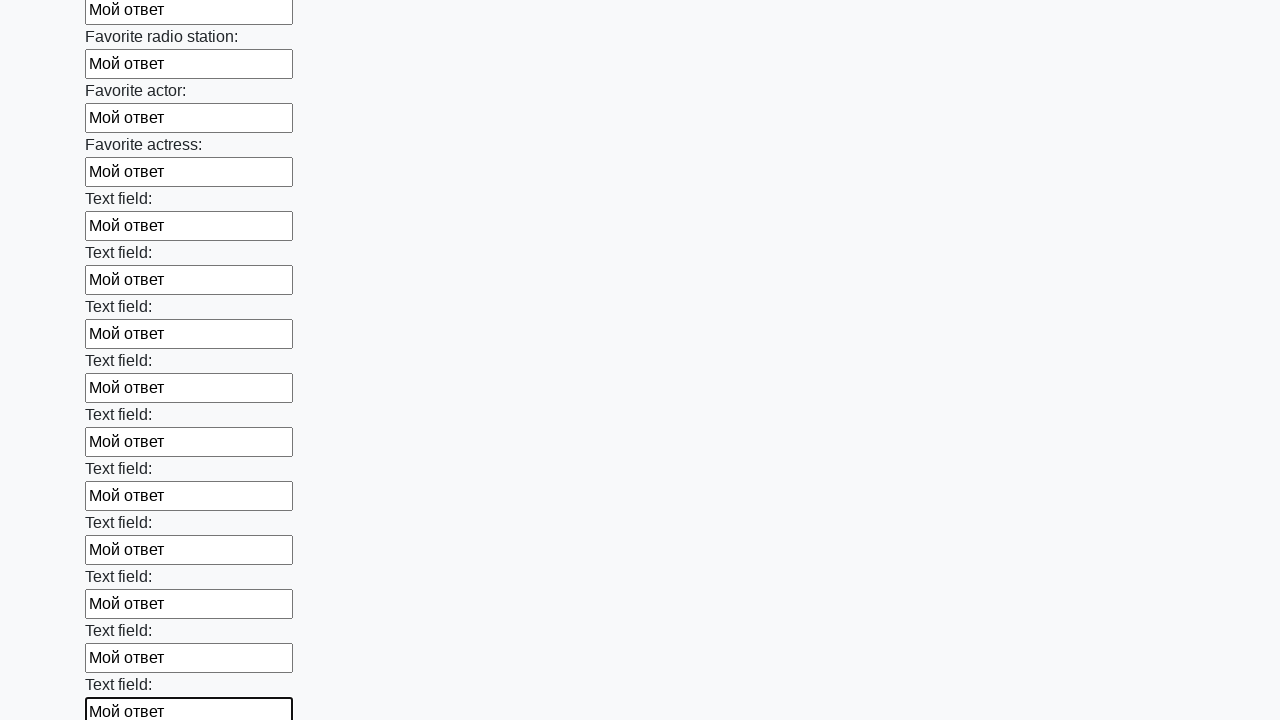

Filled input field 37 of 100 with 'Мой ответ' on input >> nth=36
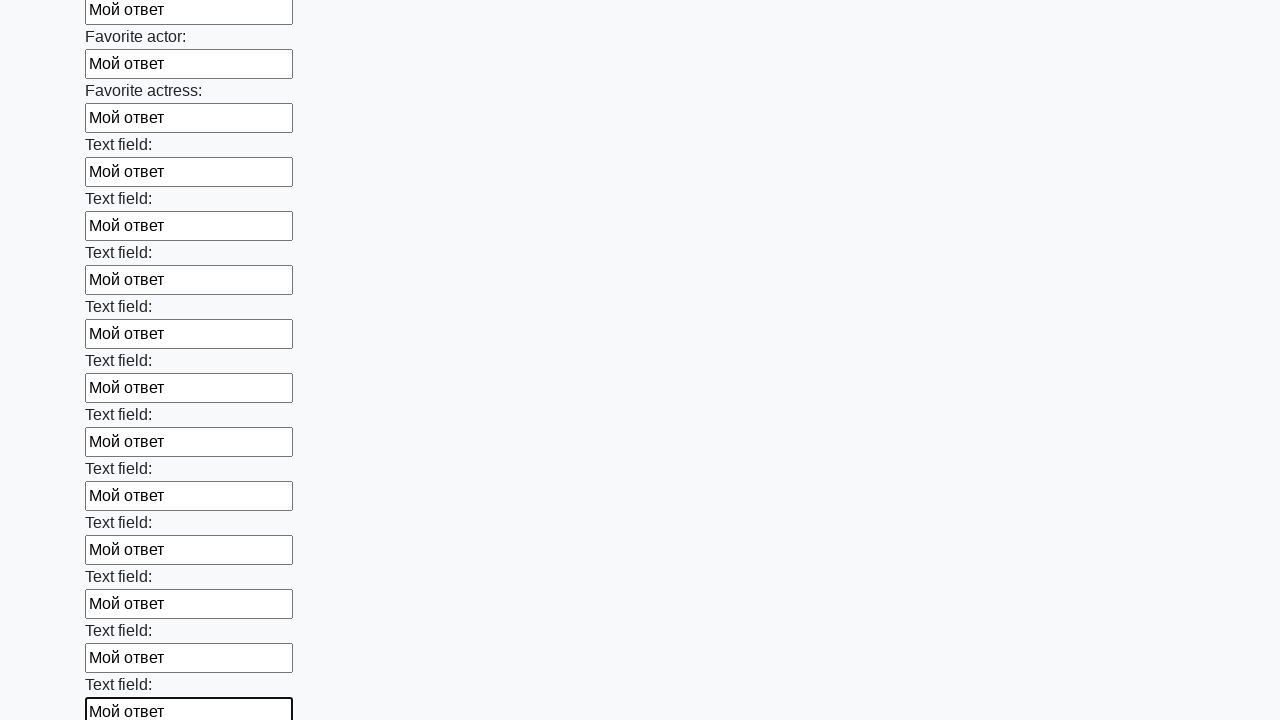

Filled input field 38 of 100 with 'Мой ответ' on input >> nth=37
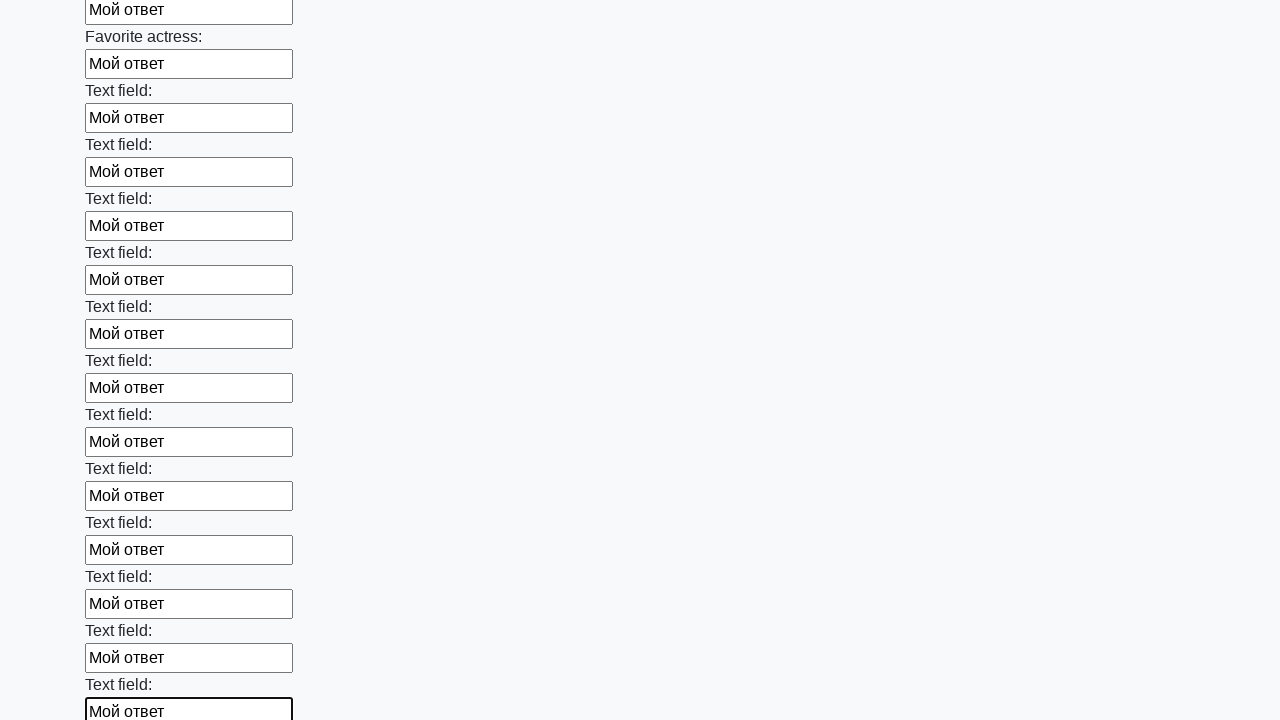

Filled input field 39 of 100 with 'Мой ответ' on input >> nth=38
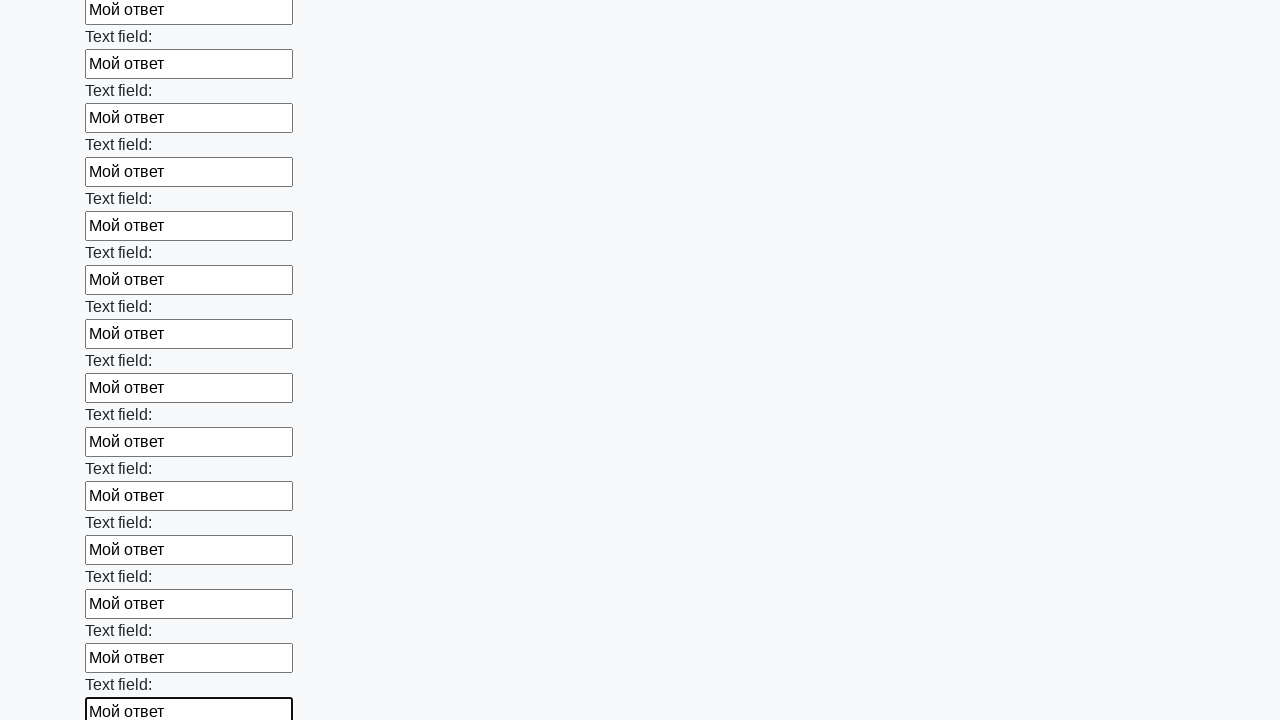

Filled input field 40 of 100 with 'Мой ответ' on input >> nth=39
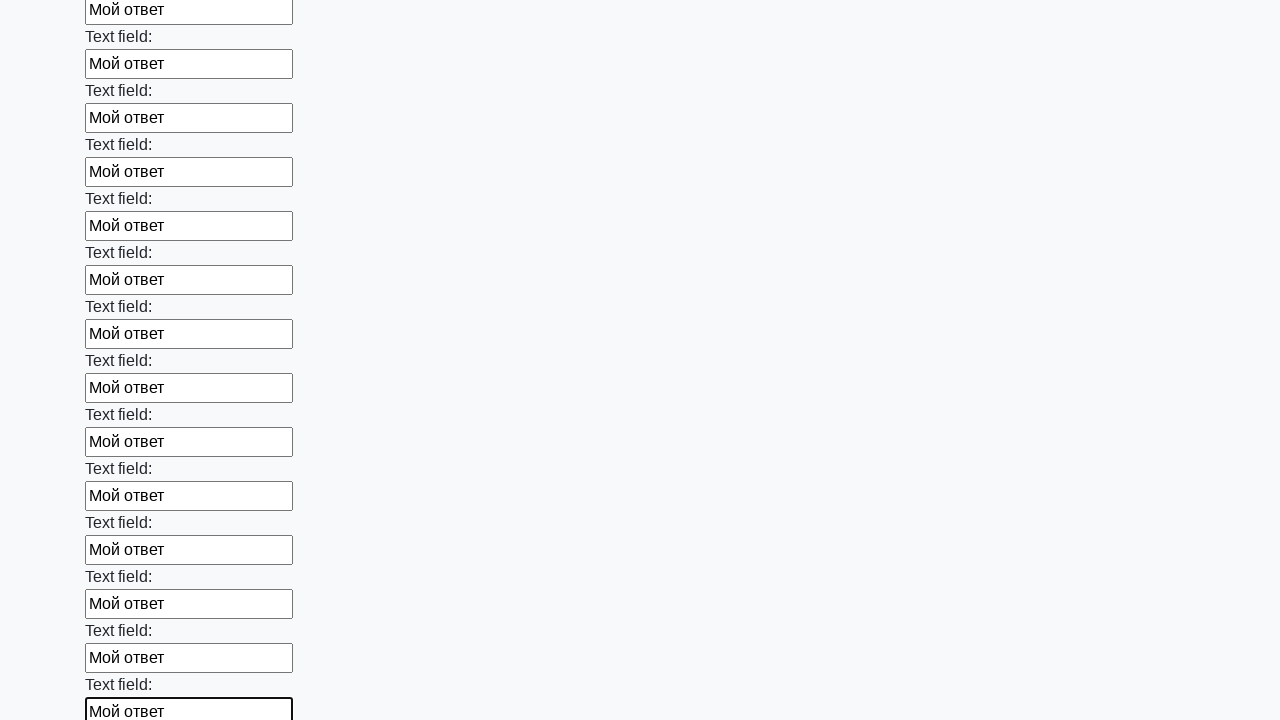

Filled input field 41 of 100 with 'Мой ответ' on input >> nth=40
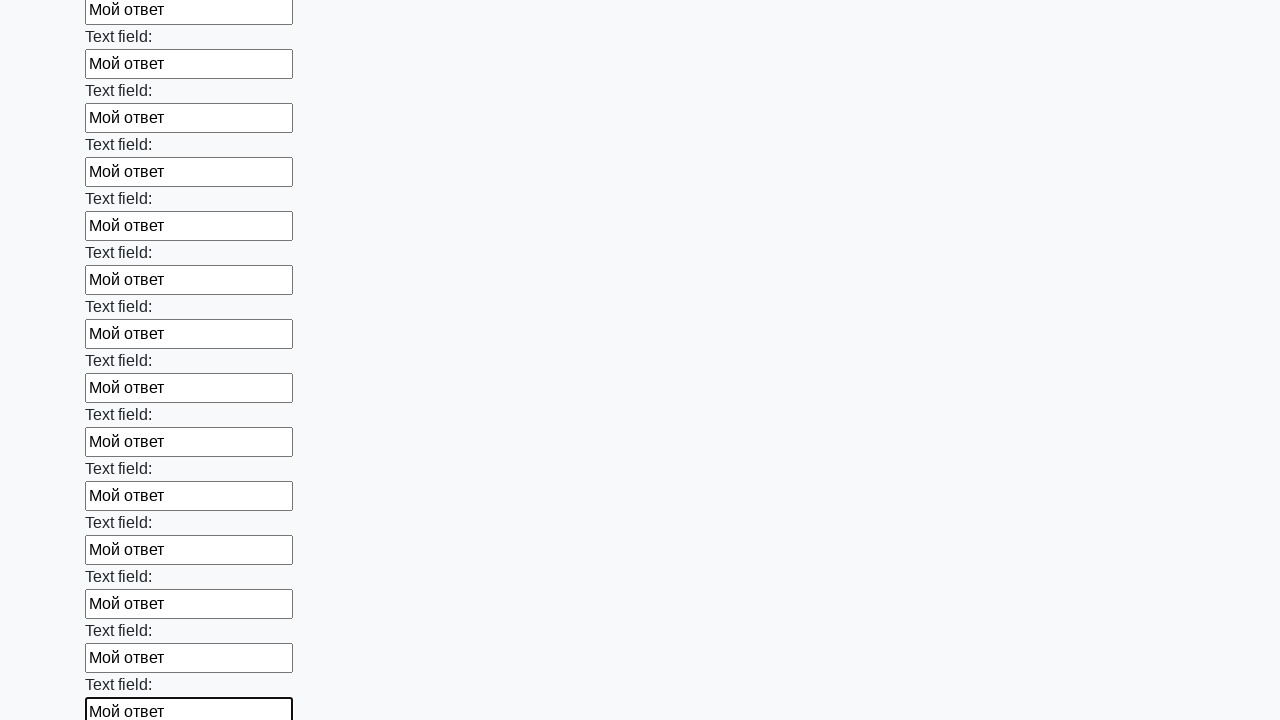

Filled input field 42 of 100 with 'Мой ответ' on input >> nth=41
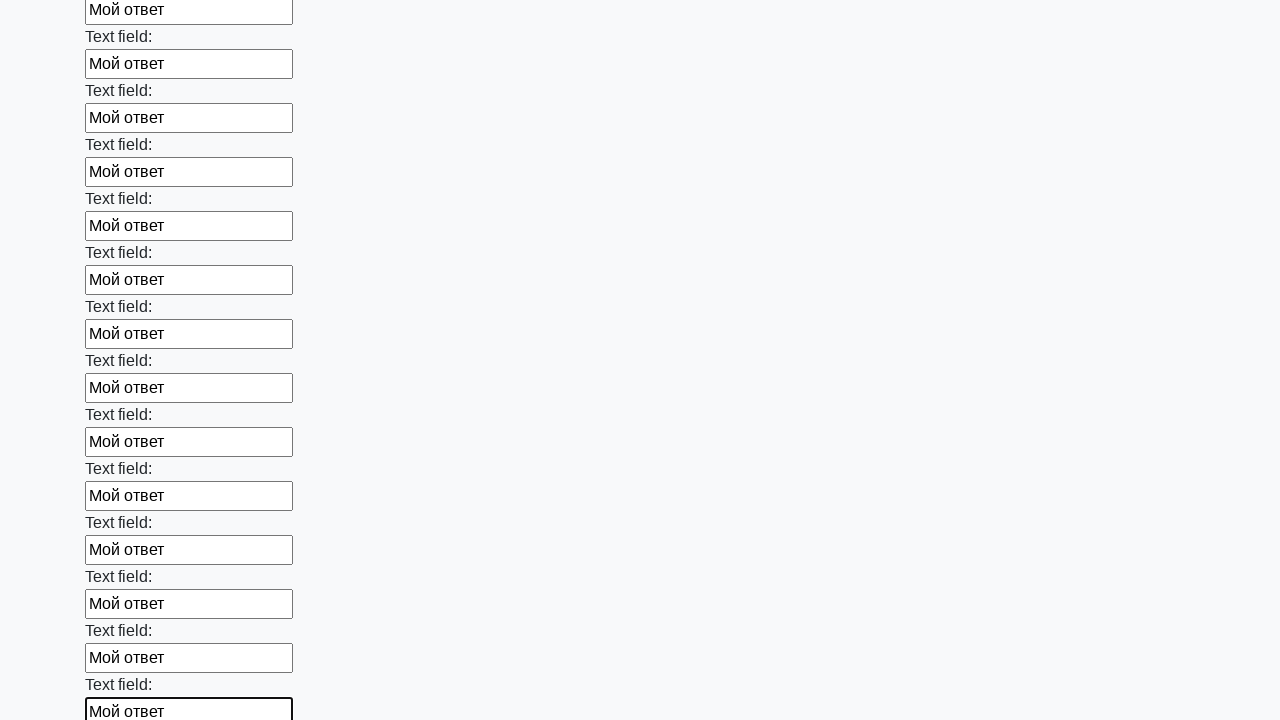

Filled input field 43 of 100 with 'Мой ответ' on input >> nth=42
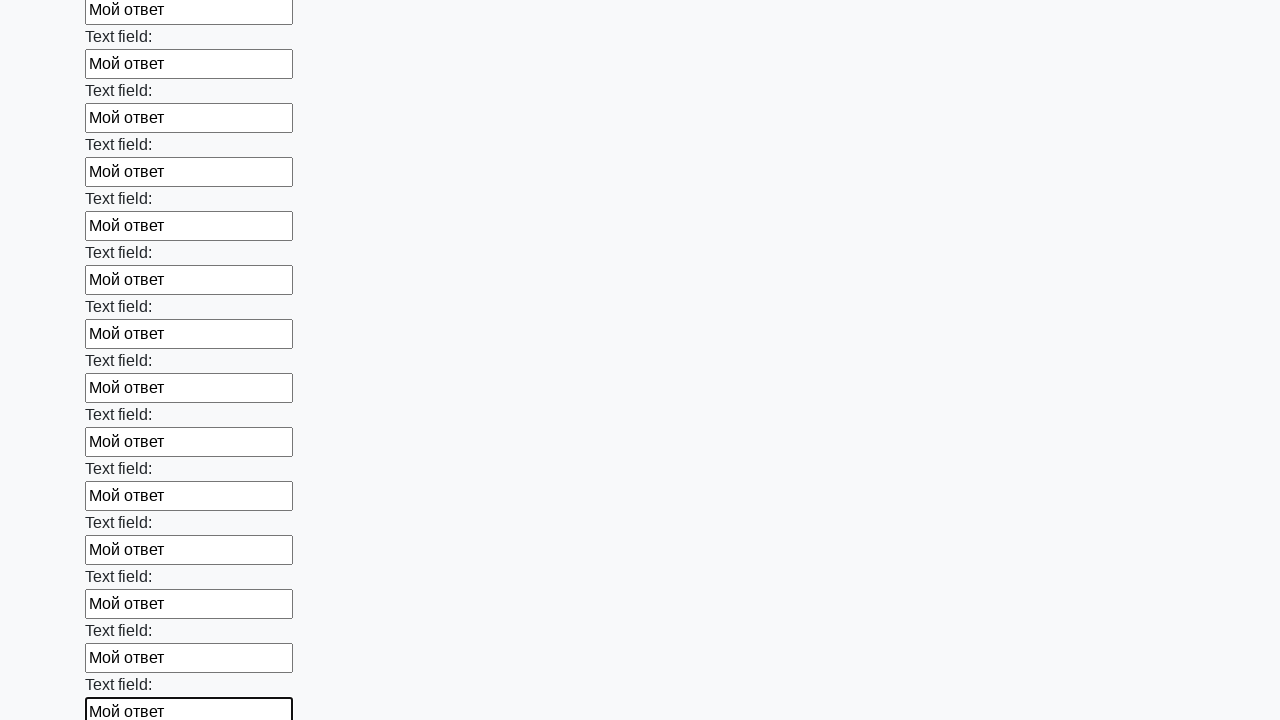

Filled input field 44 of 100 with 'Мой ответ' on input >> nth=43
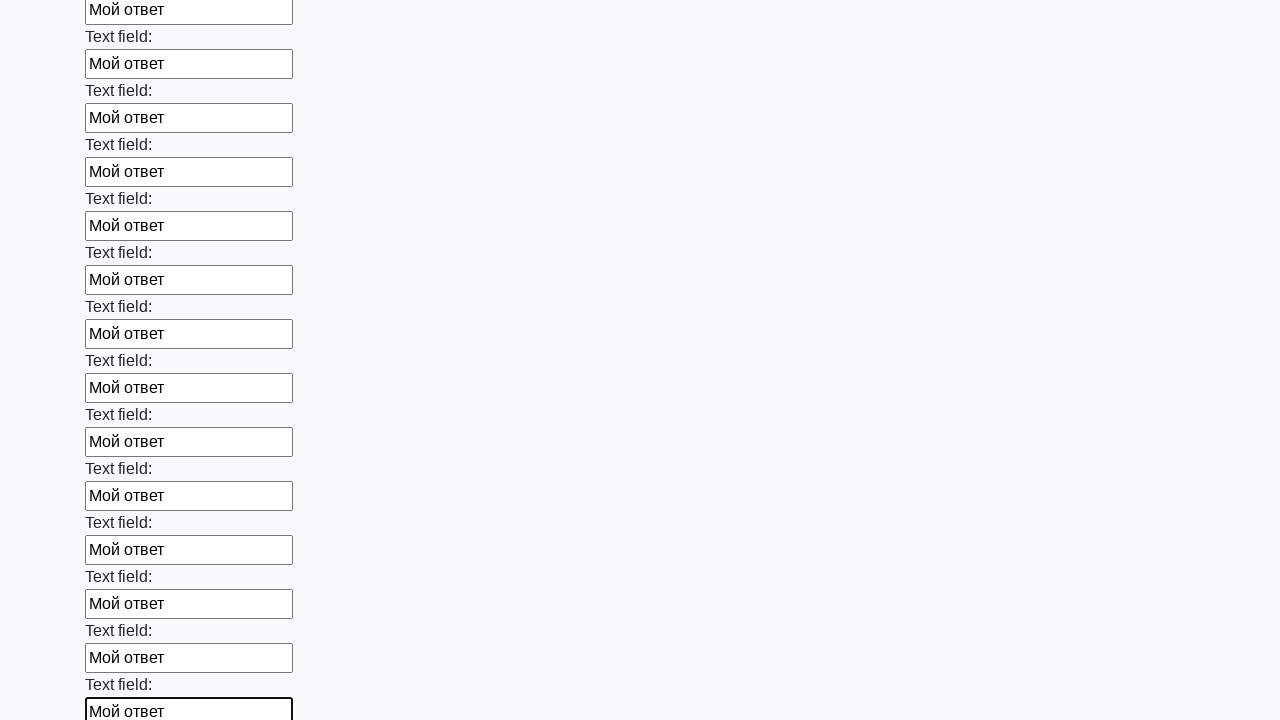

Filled input field 45 of 100 with 'Мой ответ' on input >> nth=44
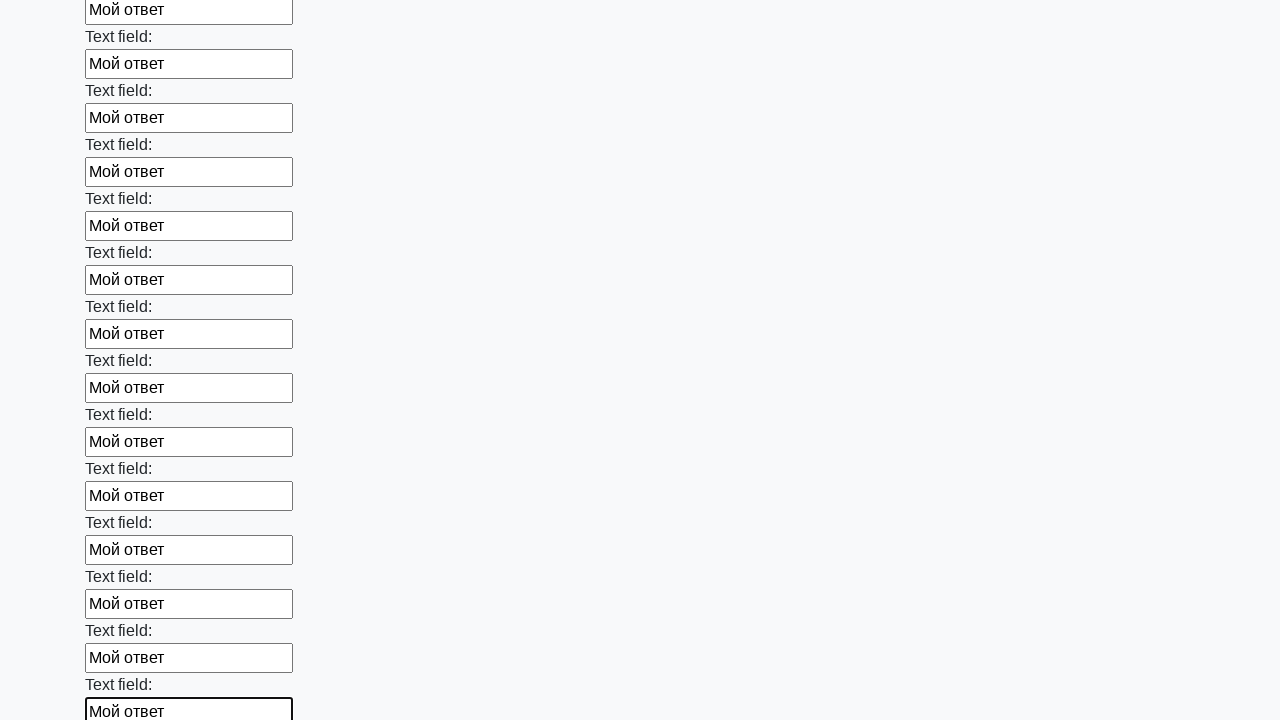

Filled input field 46 of 100 with 'Мой ответ' on input >> nth=45
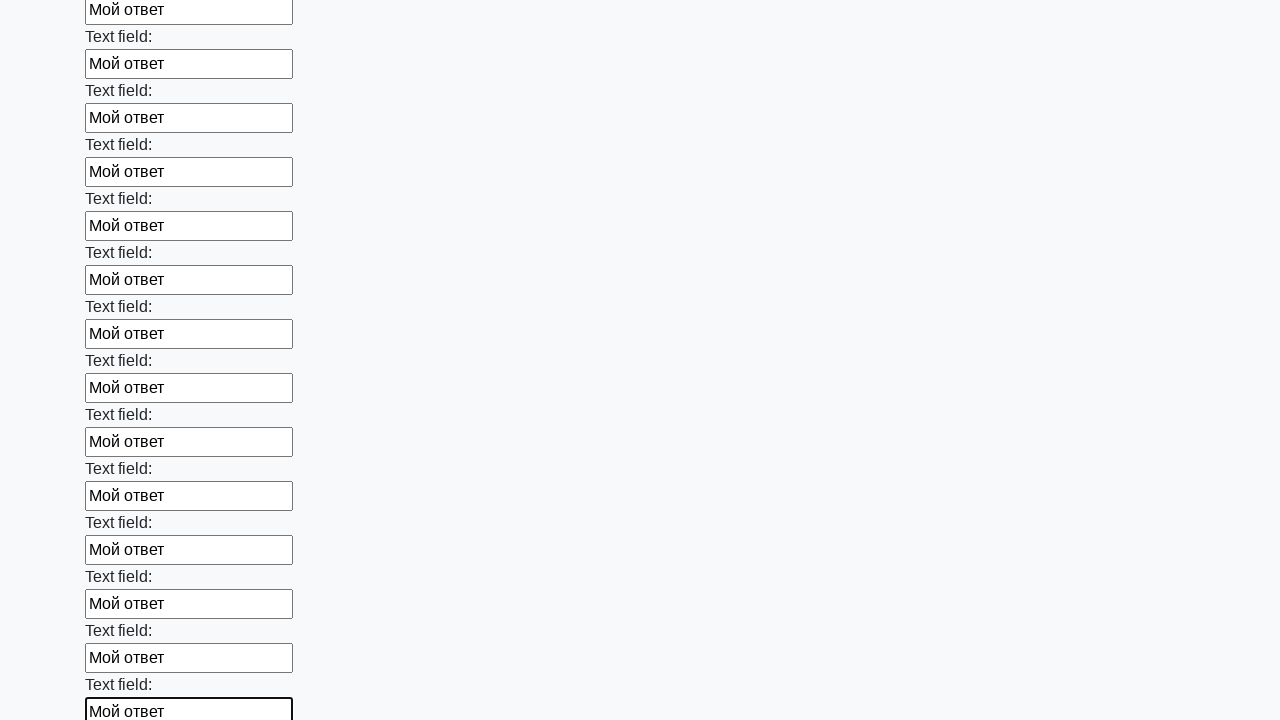

Filled input field 47 of 100 with 'Мой ответ' on input >> nth=46
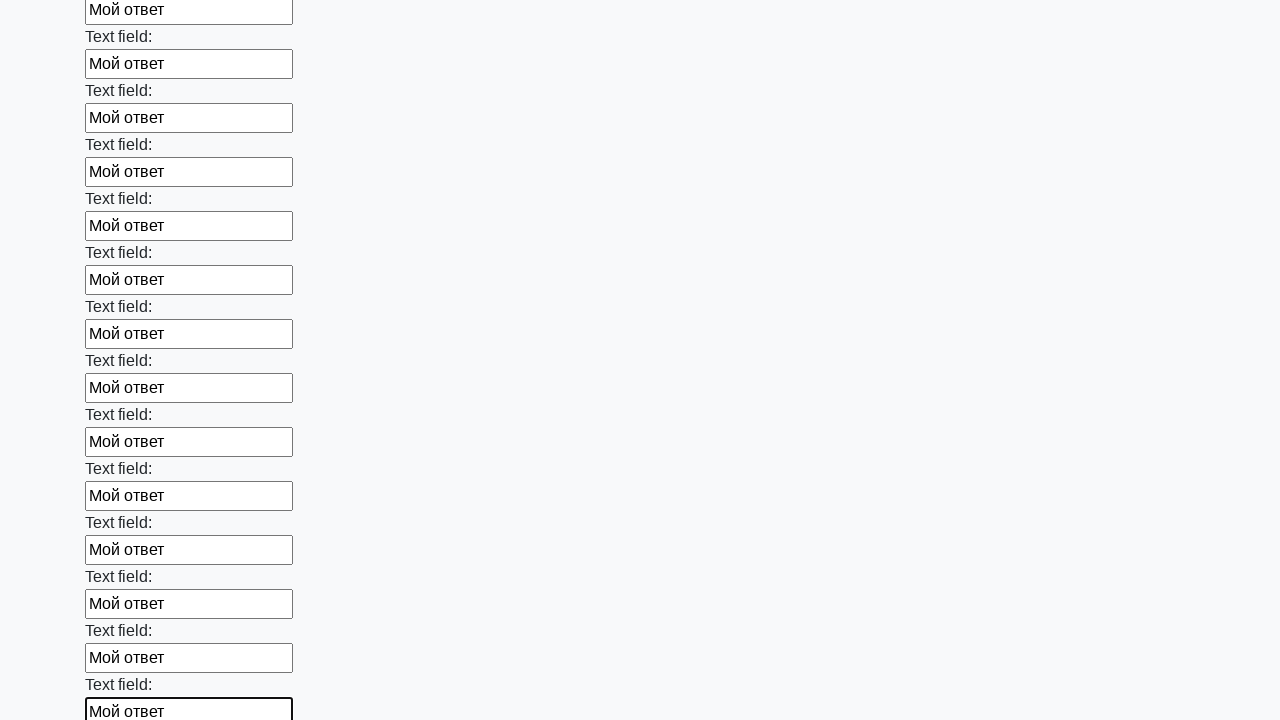

Filled input field 48 of 100 with 'Мой ответ' on input >> nth=47
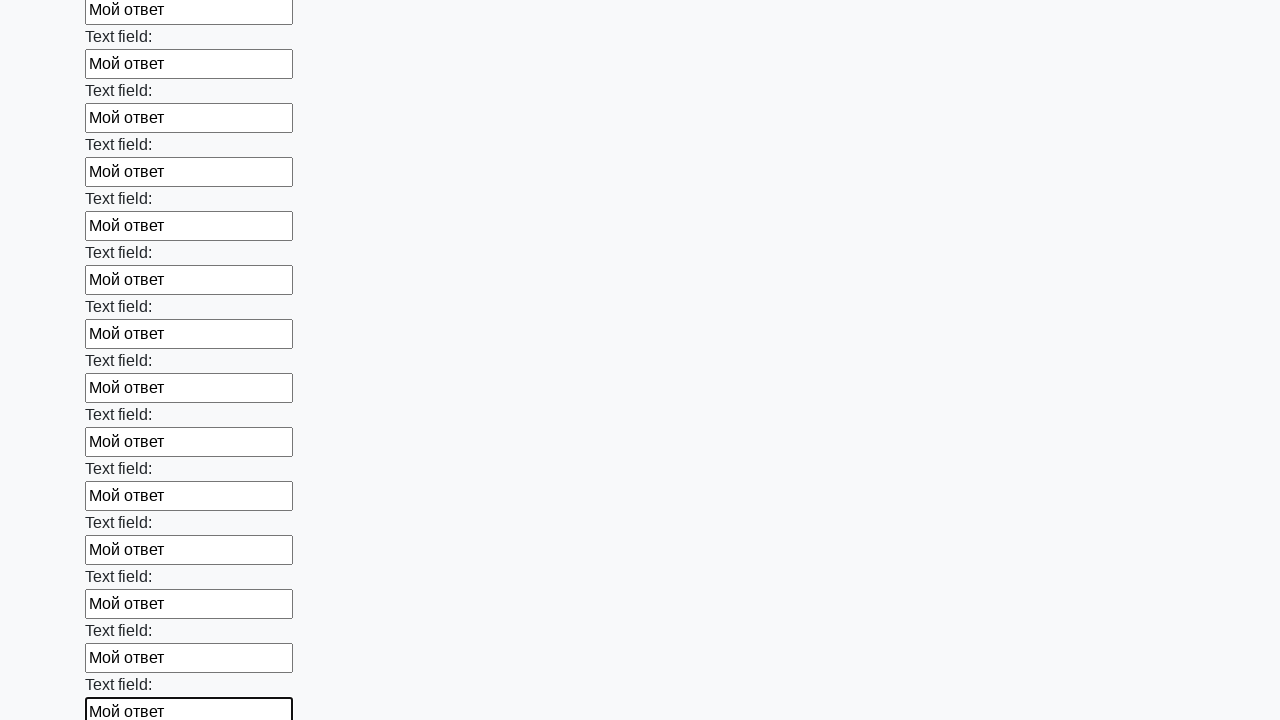

Filled input field 49 of 100 with 'Мой ответ' on input >> nth=48
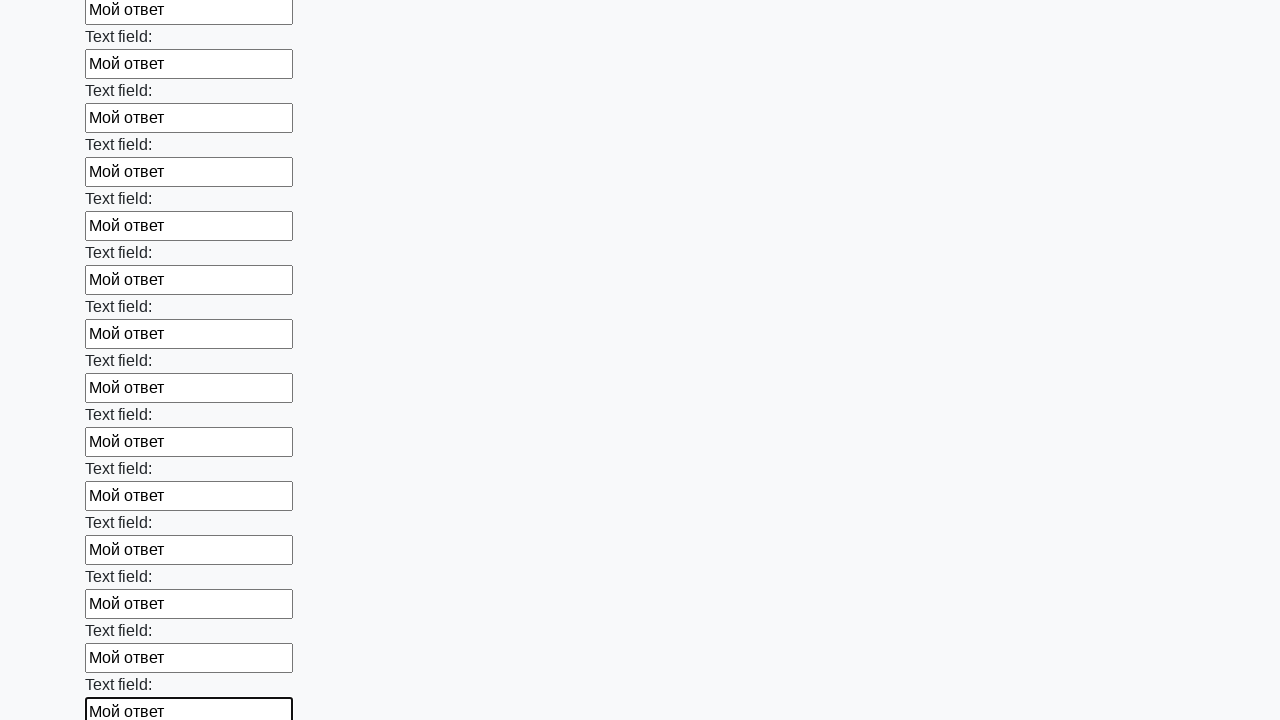

Filled input field 50 of 100 with 'Мой ответ' on input >> nth=49
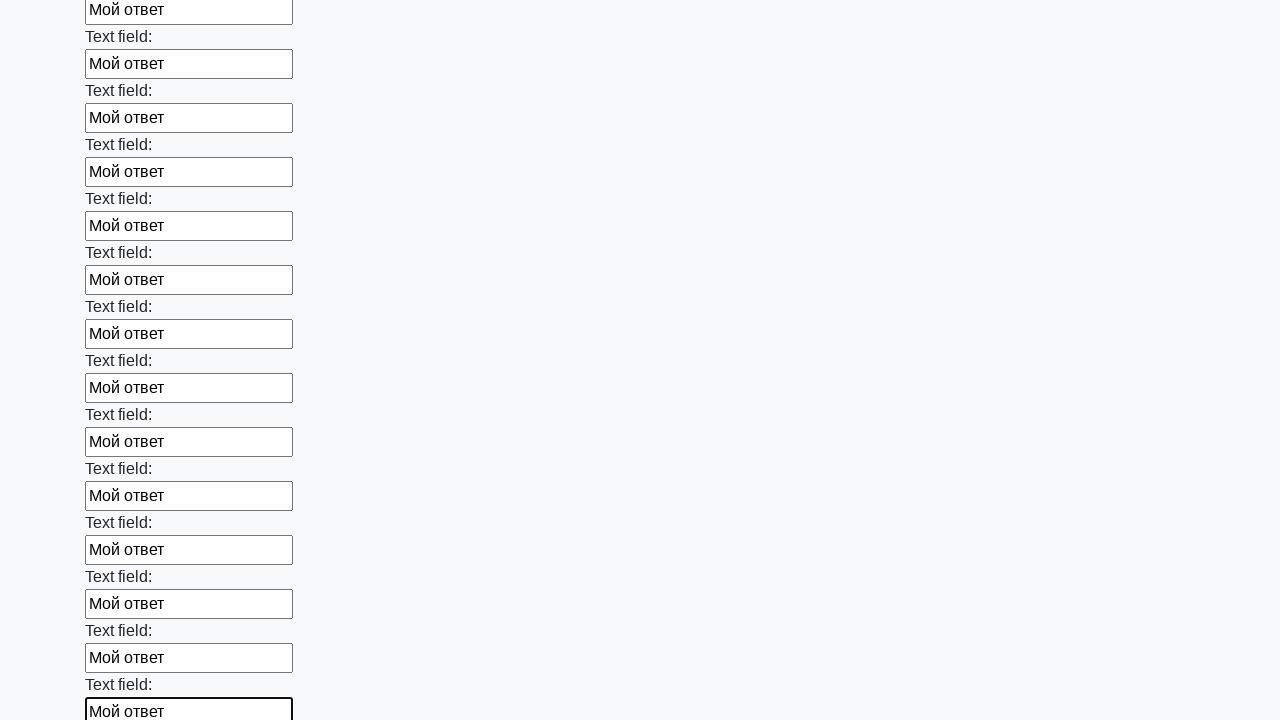

Filled input field 51 of 100 with 'Мой ответ' on input >> nth=50
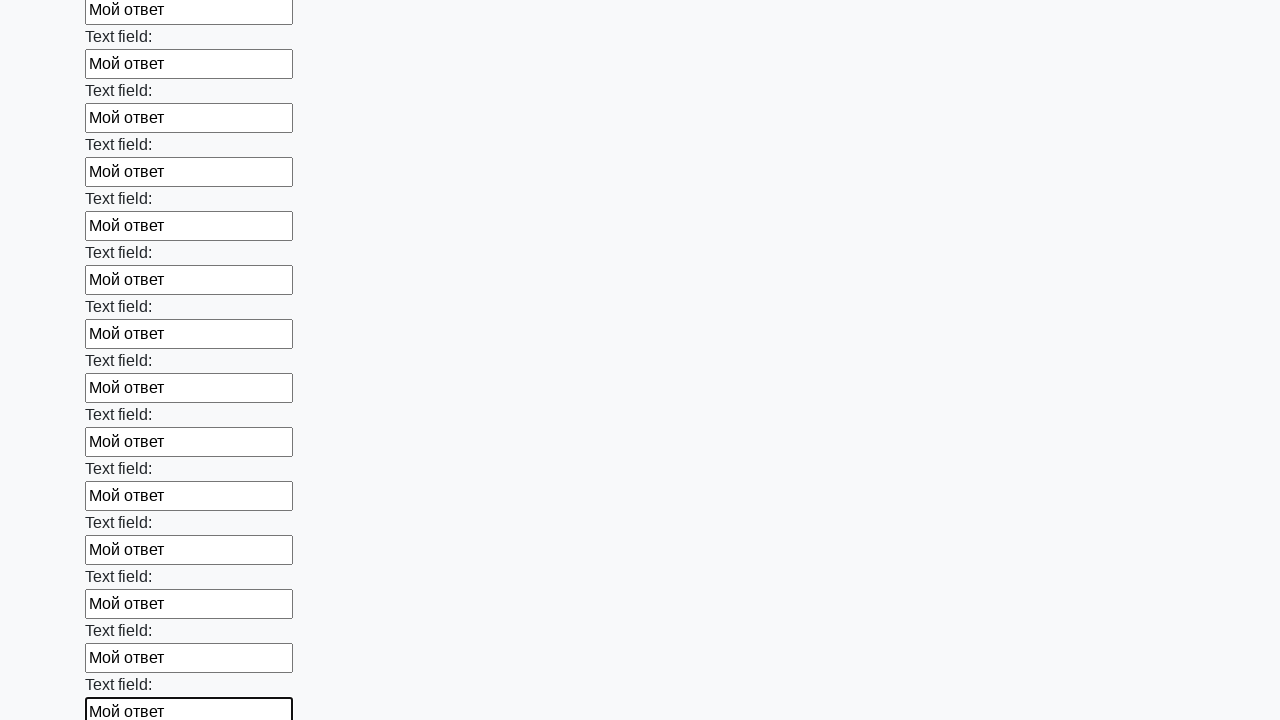

Filled input field 52 of 100 with 'Мой ответ' on input >> nth=51
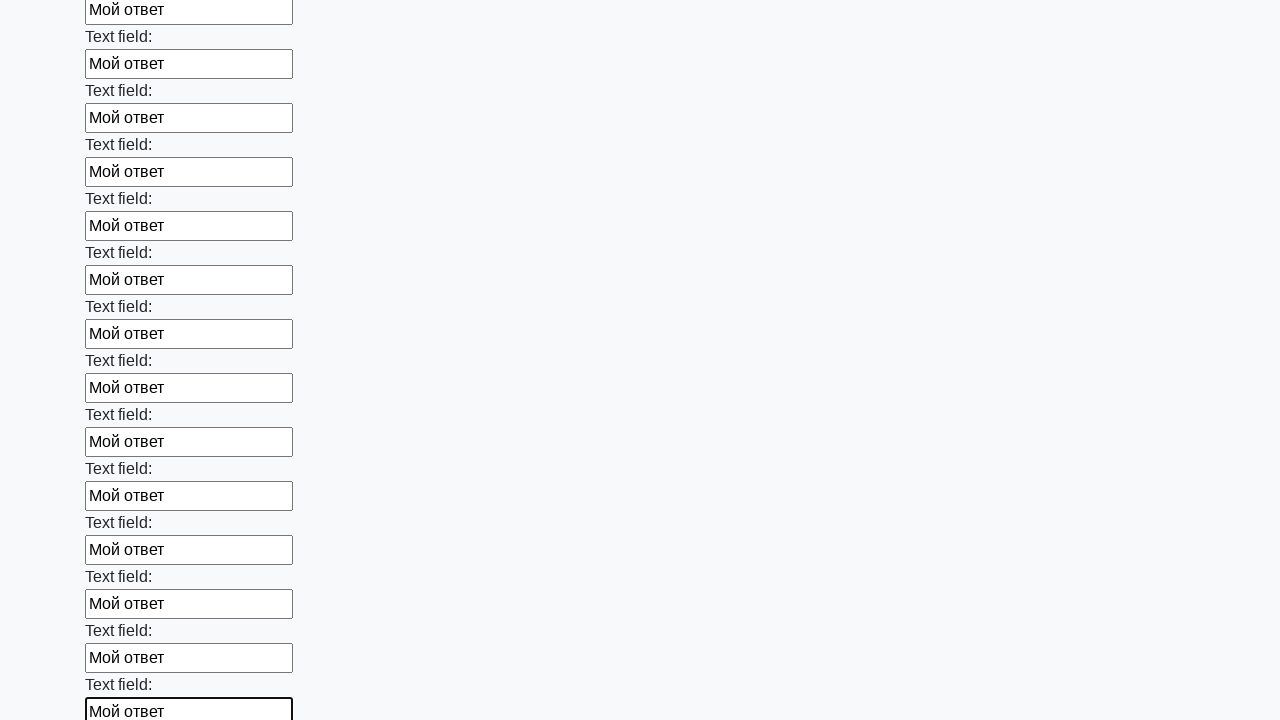

Filled input field 53 of 100 with 'Мой ответ' on input >> nth=52
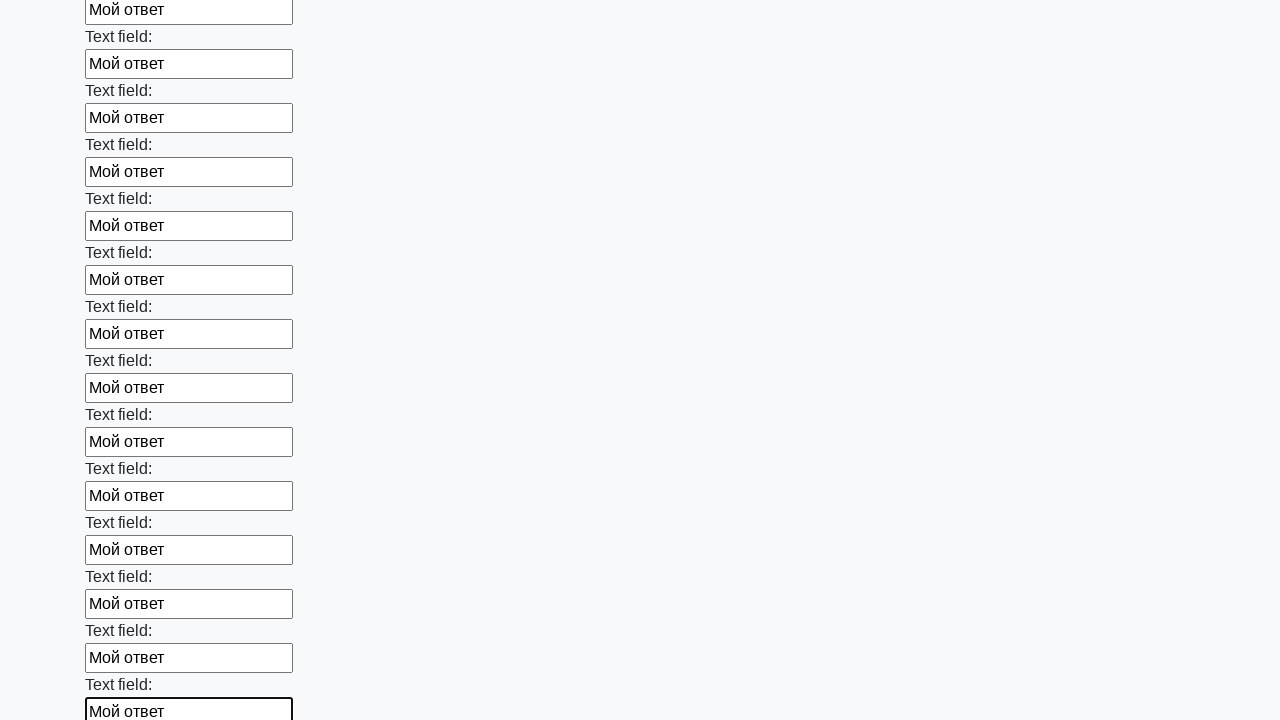

Filled input field 54 of 100 with 'Мой ответ' on input >> nth=53
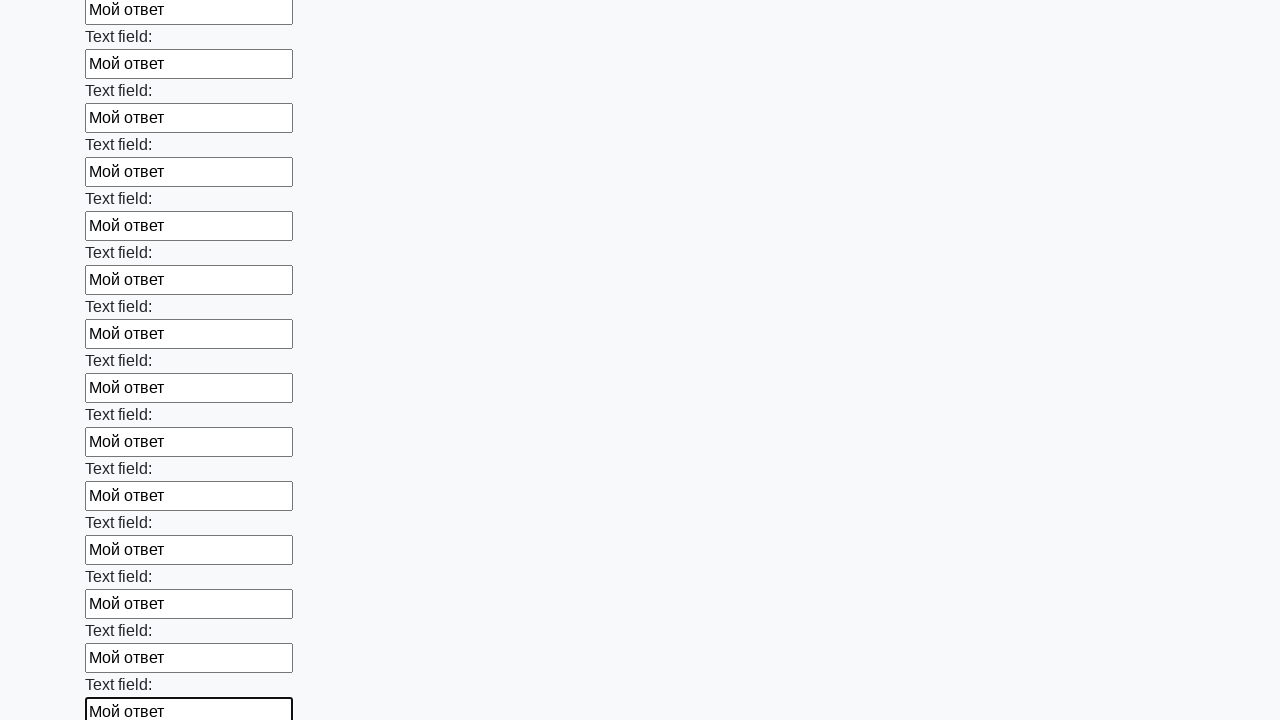

Filled input field 55 of 100 with 'Мой ответ' on input >> nth=54
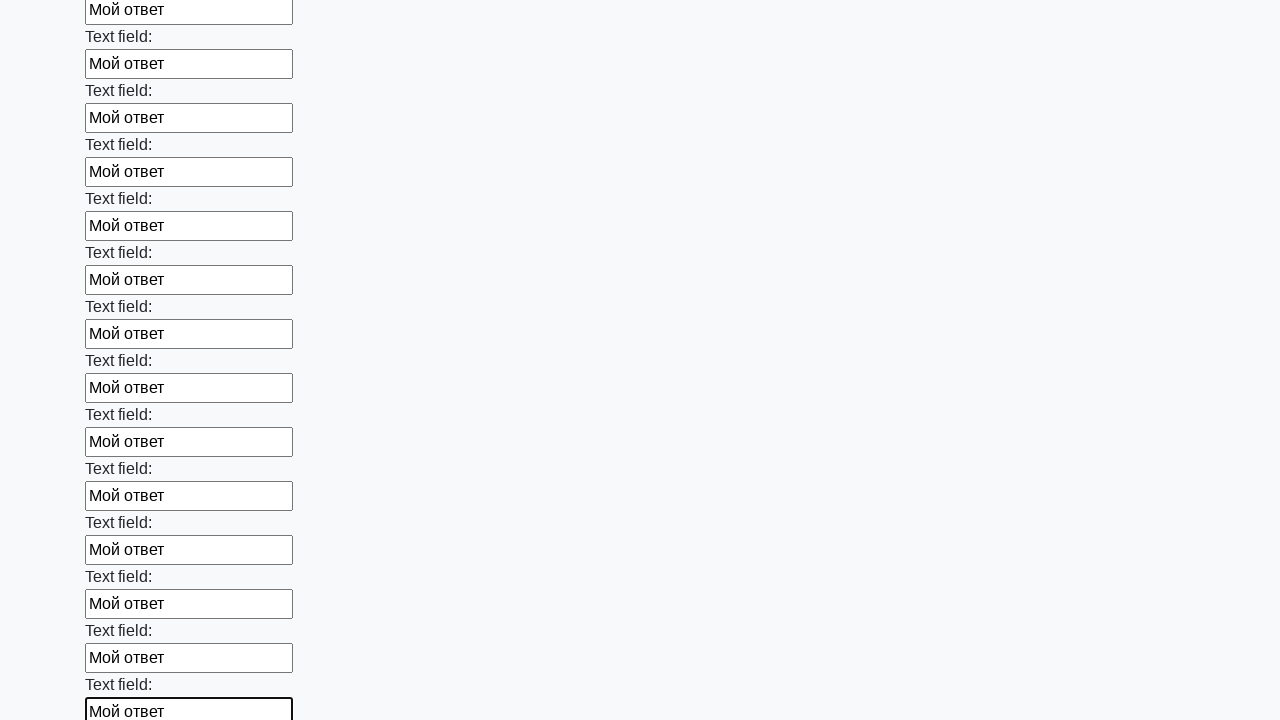

Filled input field 56 of 100 with 'Мой ответ' on input >> nth=55
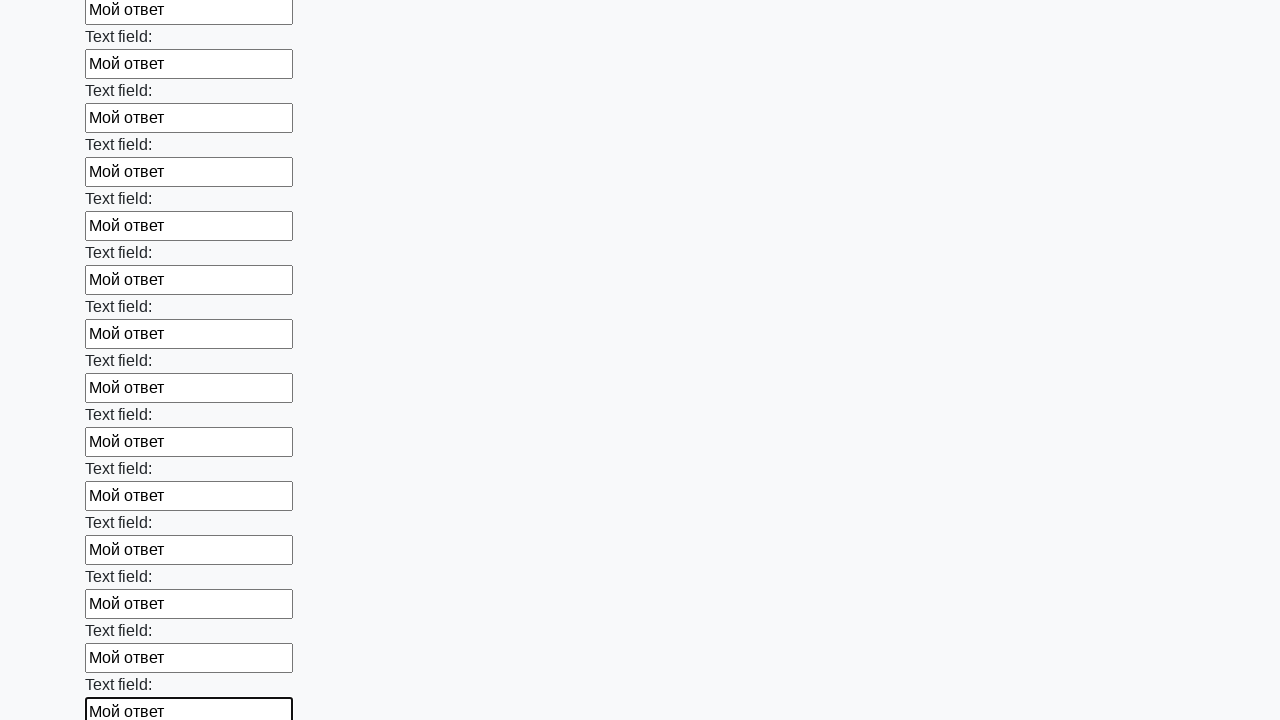

Filled input field 57 of 100 with 'Мой ответ' on input >> nth=56
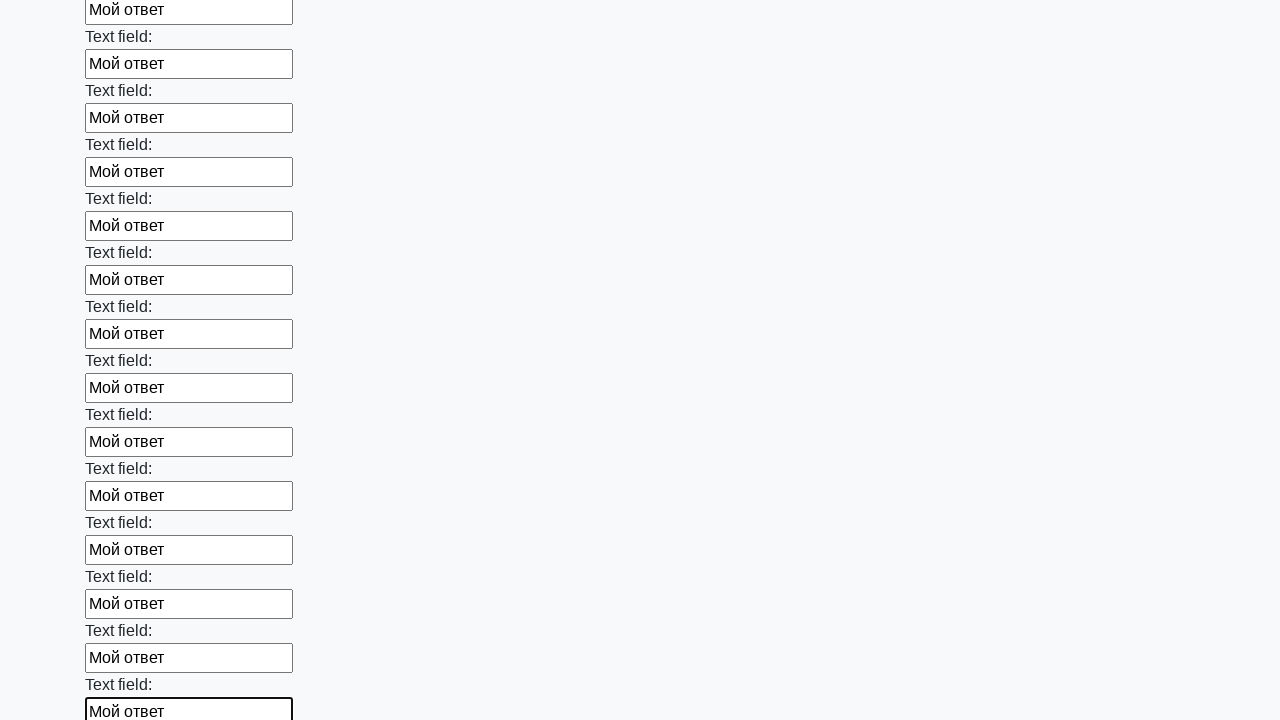

Filled input field 58 of 100 with 'Мой ответ' on input >> nth=57
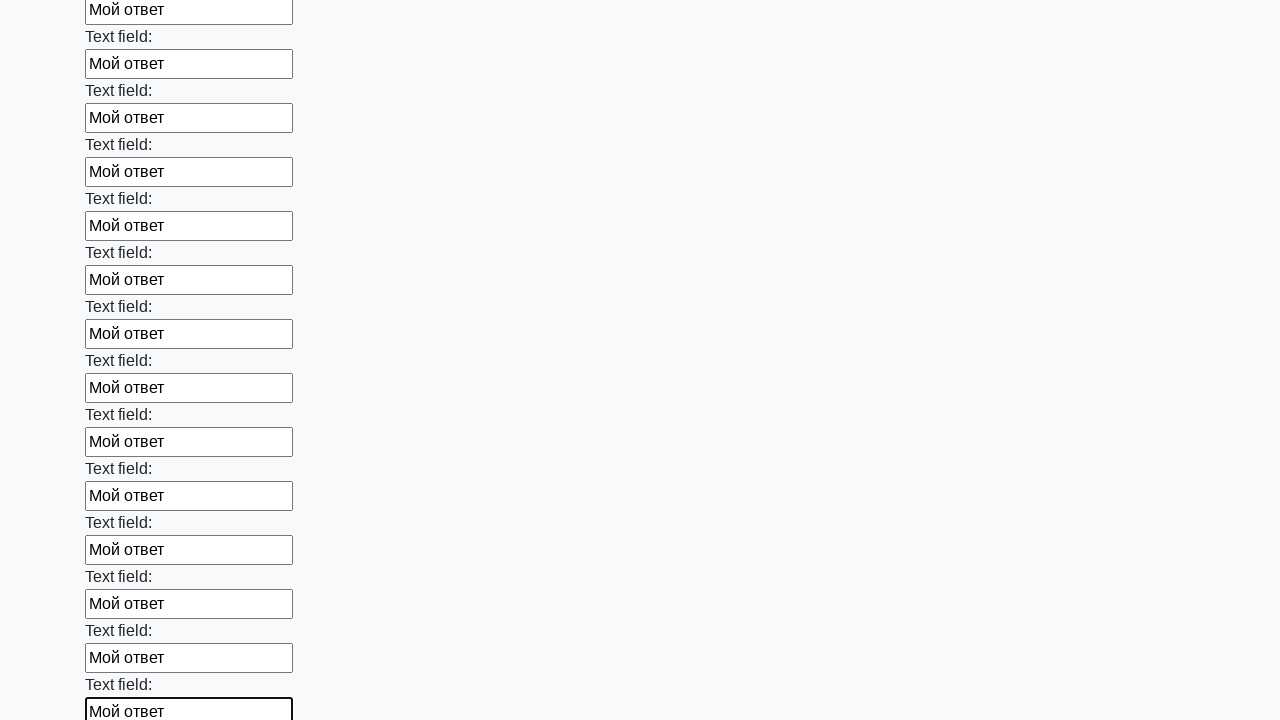

Filled input field 59 of 100 with 'Мой ответ' on input >> nth=58
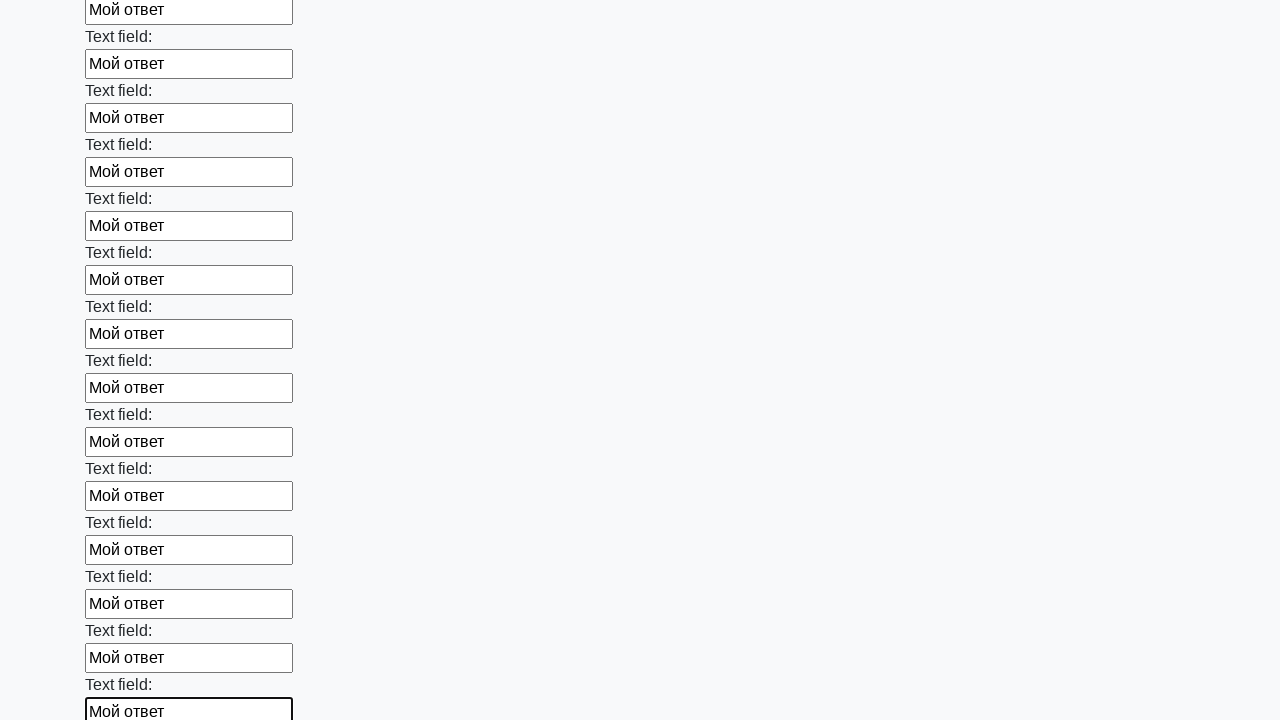

Filled input field 60 of 100 with 'Мой ответ' on input >> nth=59
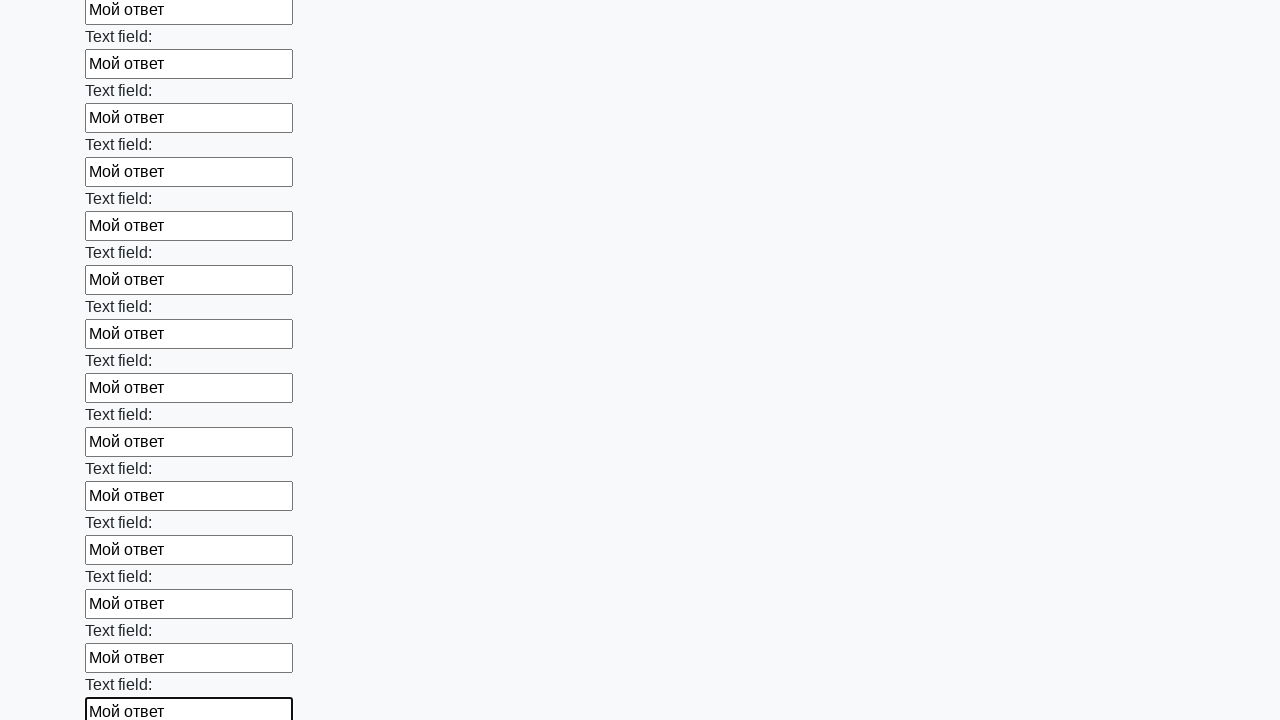

Filled input field 61 of 100 with 'Мой ответ' on input >> nth=60
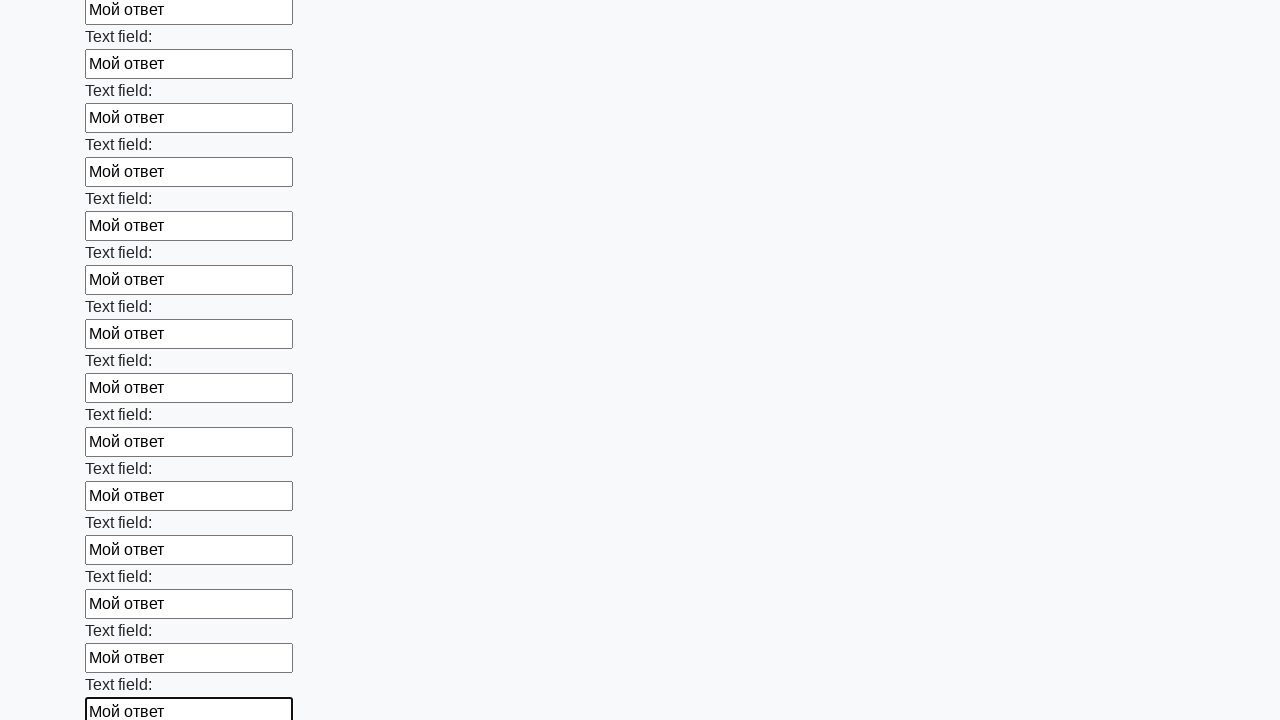

Filled input field 62 of 100 with 'Мой ответ' on input >> nth=61
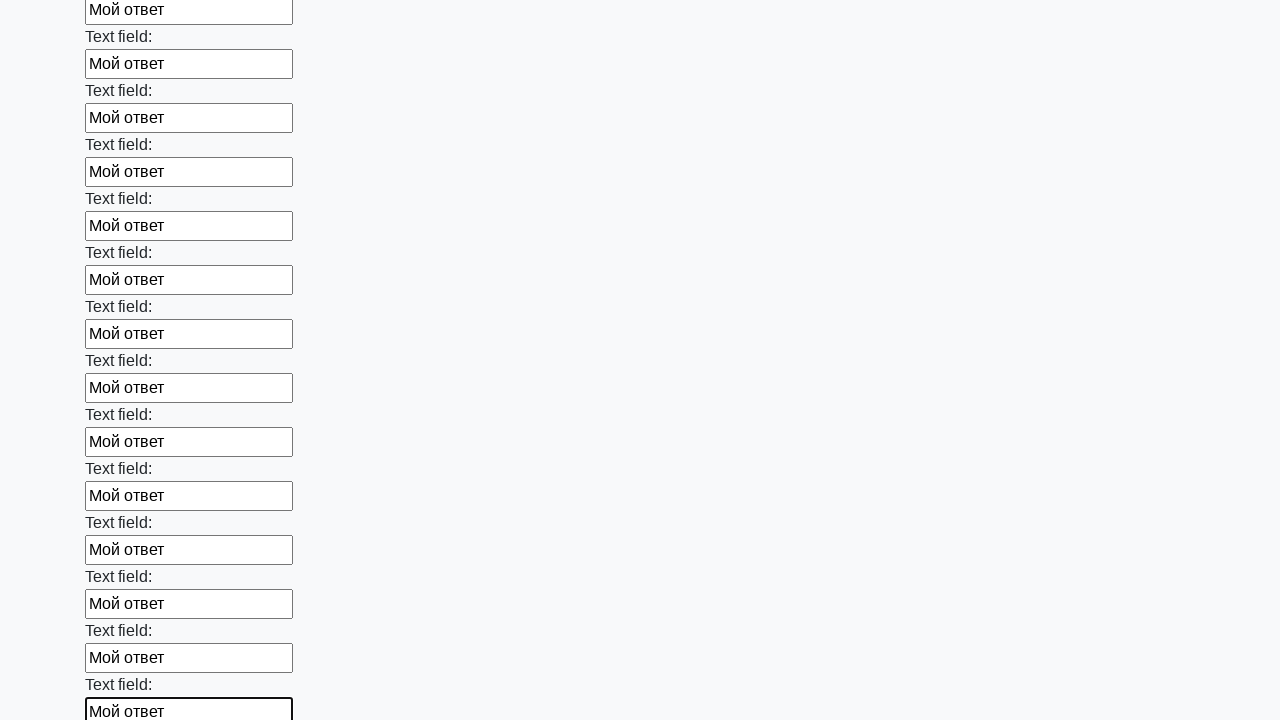

Filled input field 63 of 100 with 'Мой ответ' on input >> nth=62
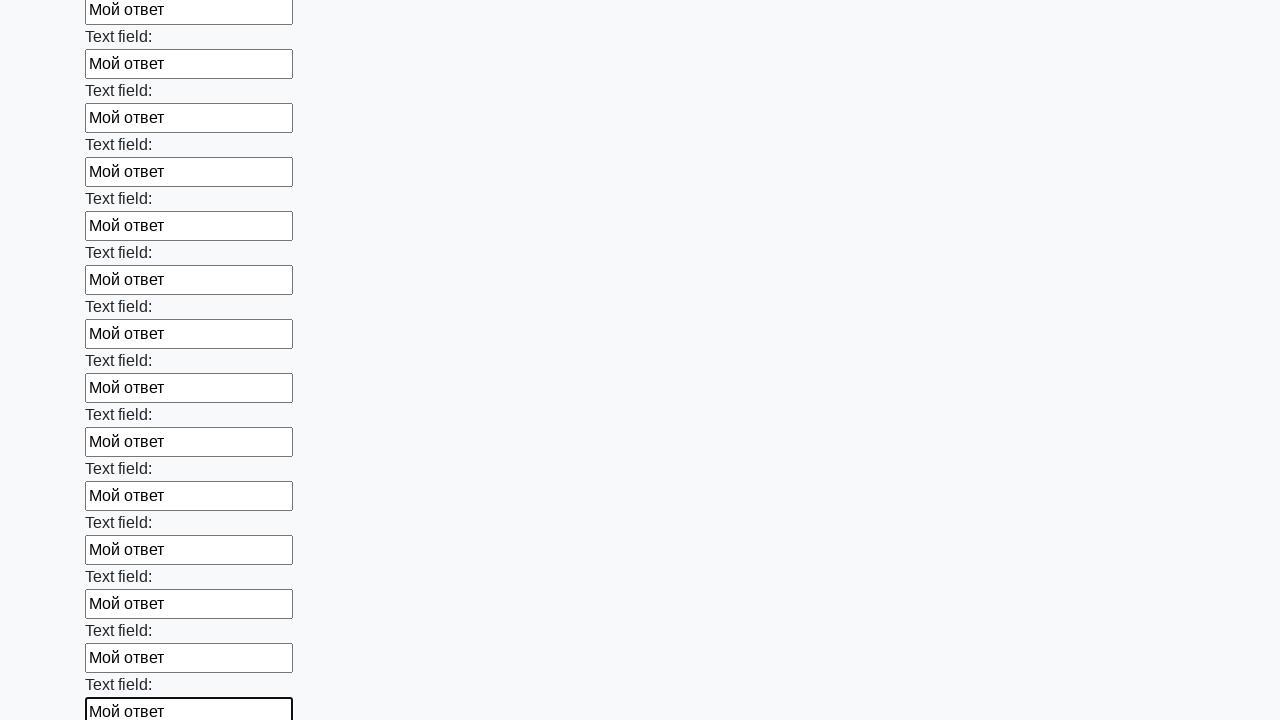

Filled input field 64 of 100 with 'Мой ответ' on input >> nth=63
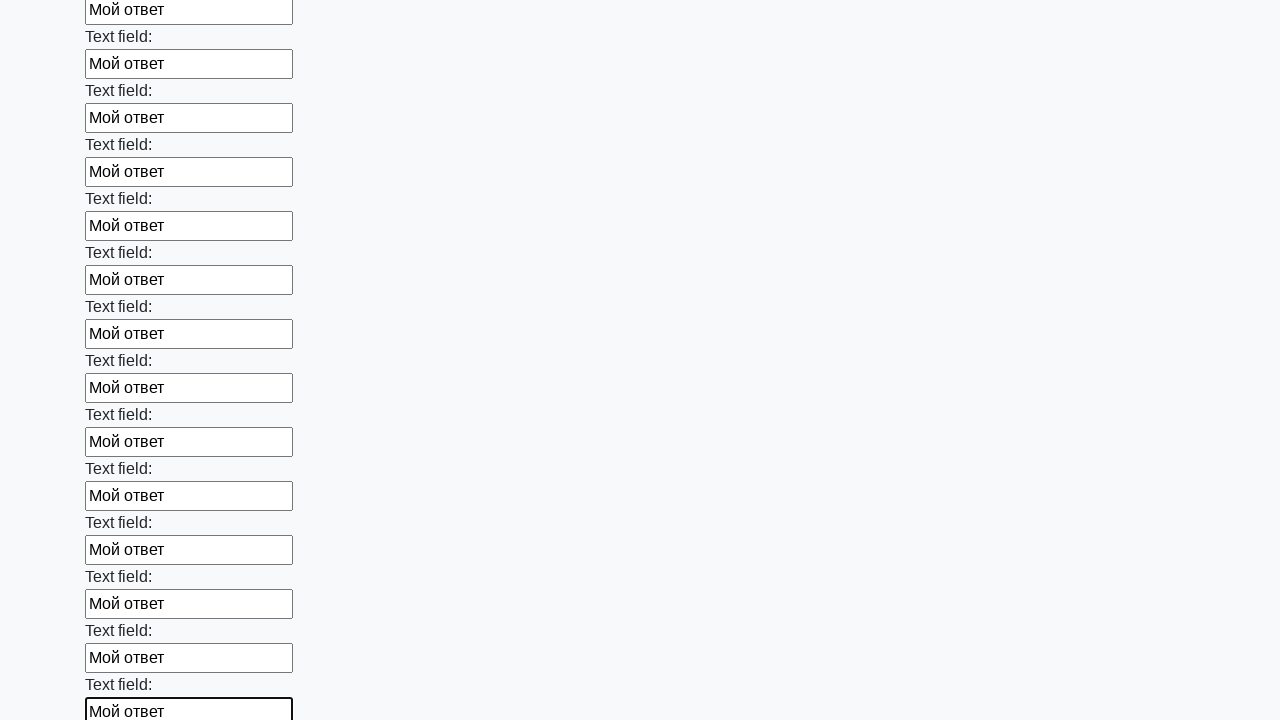

Filled input field 65 of 100 with 'Мой ответ' on input >> nth=64
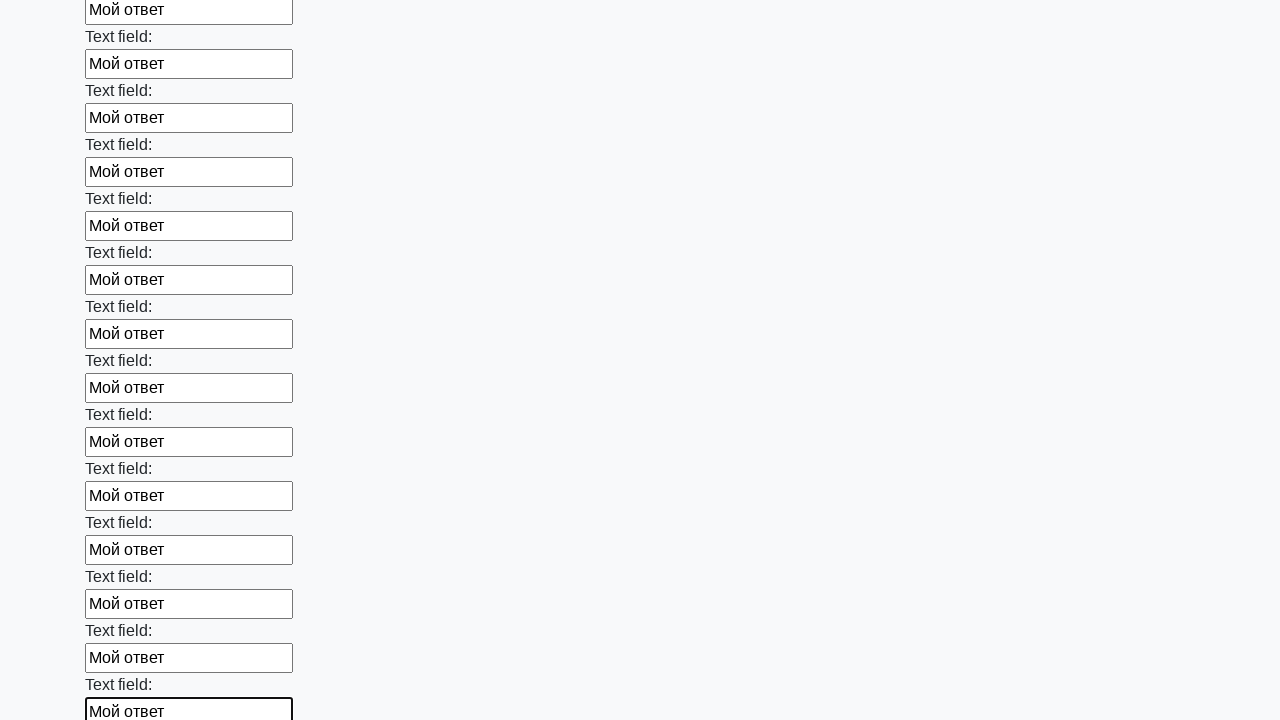

Filled input field 66 of 100 with 'Мой ответ' on input >> nth=65
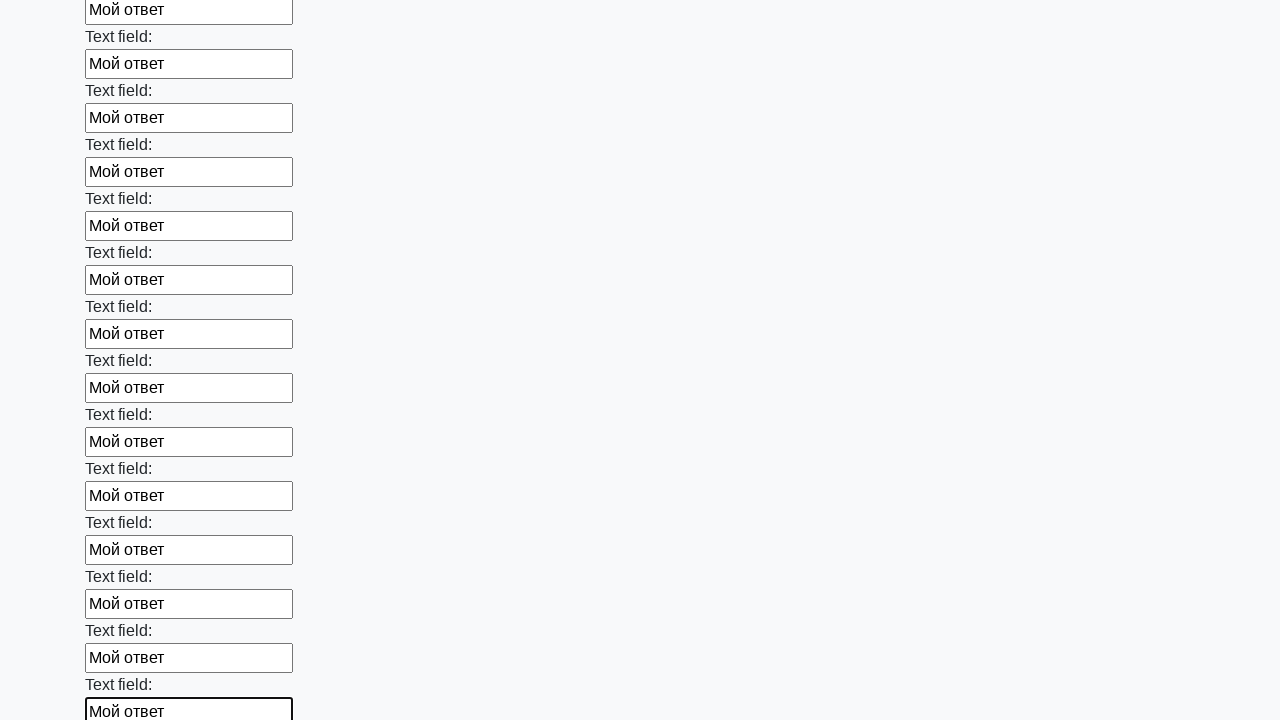

Filled input field 67 of 100 with 'Мой ответ' on input >> nth=66
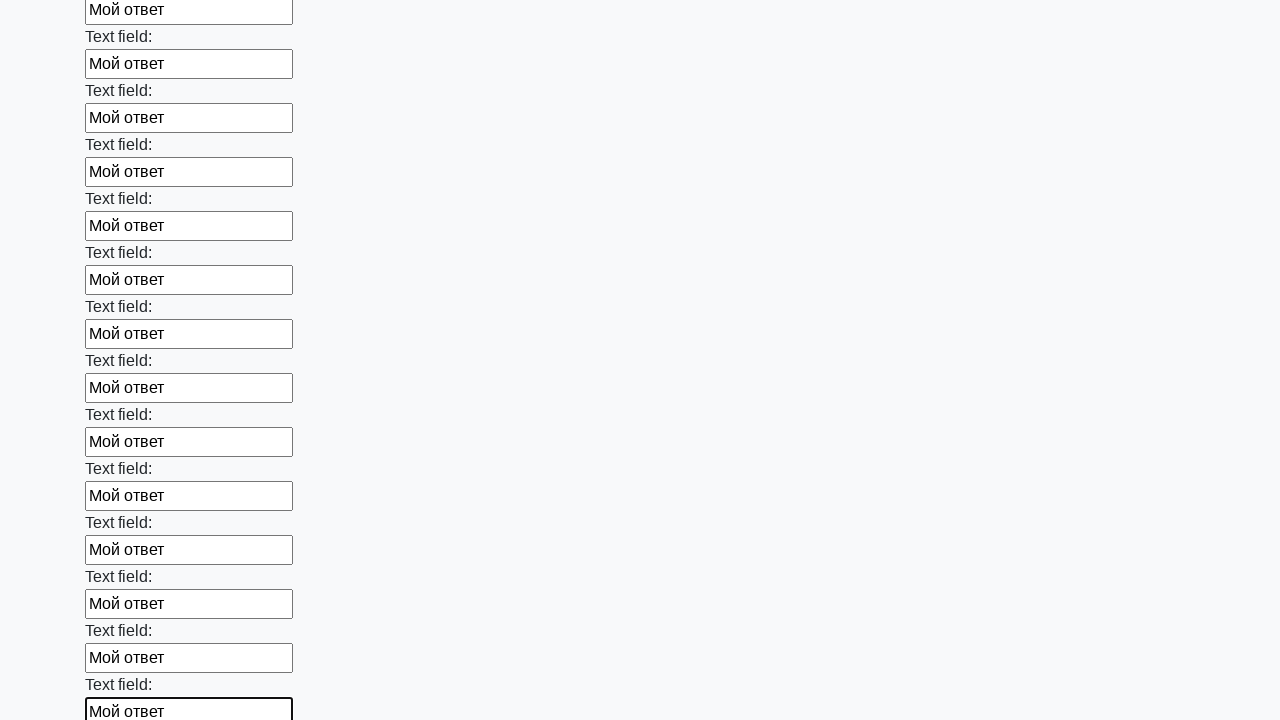

Filled input field 68 of 100 with 'Мой ответ' on input >> nth=67
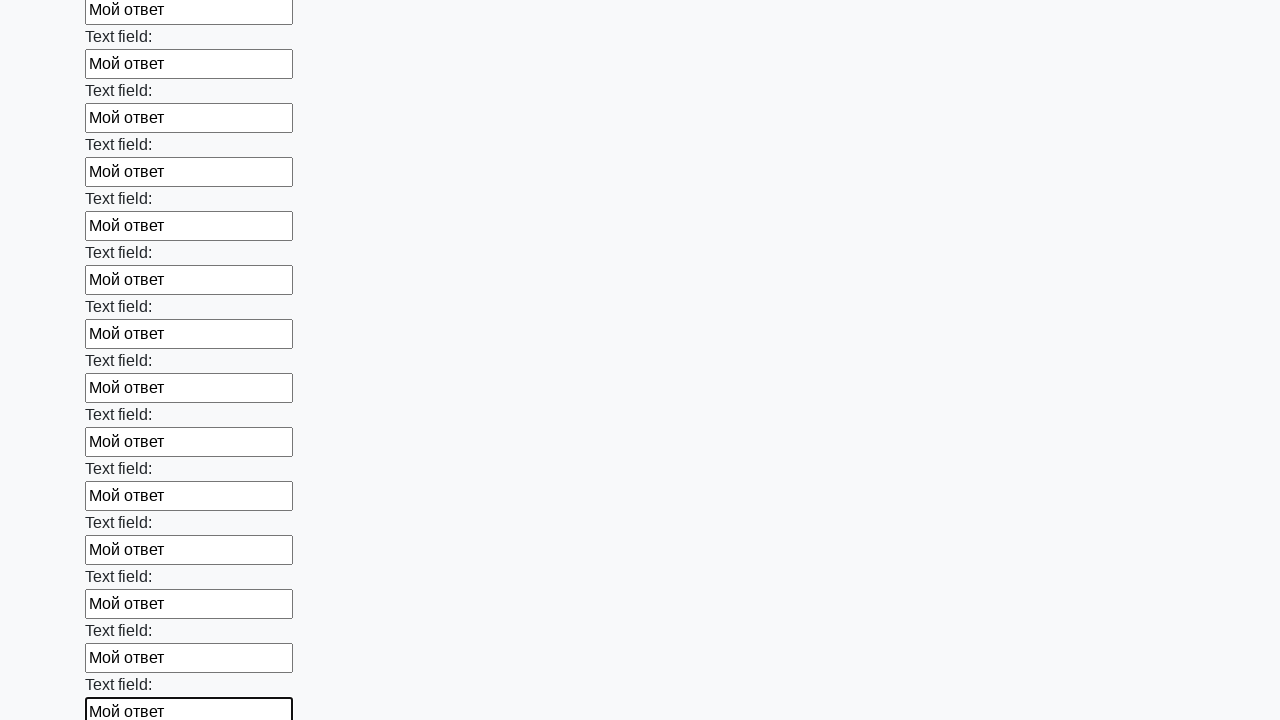

Filled input field 69 of 100 with 'Мой ответ' on input >> nth=68
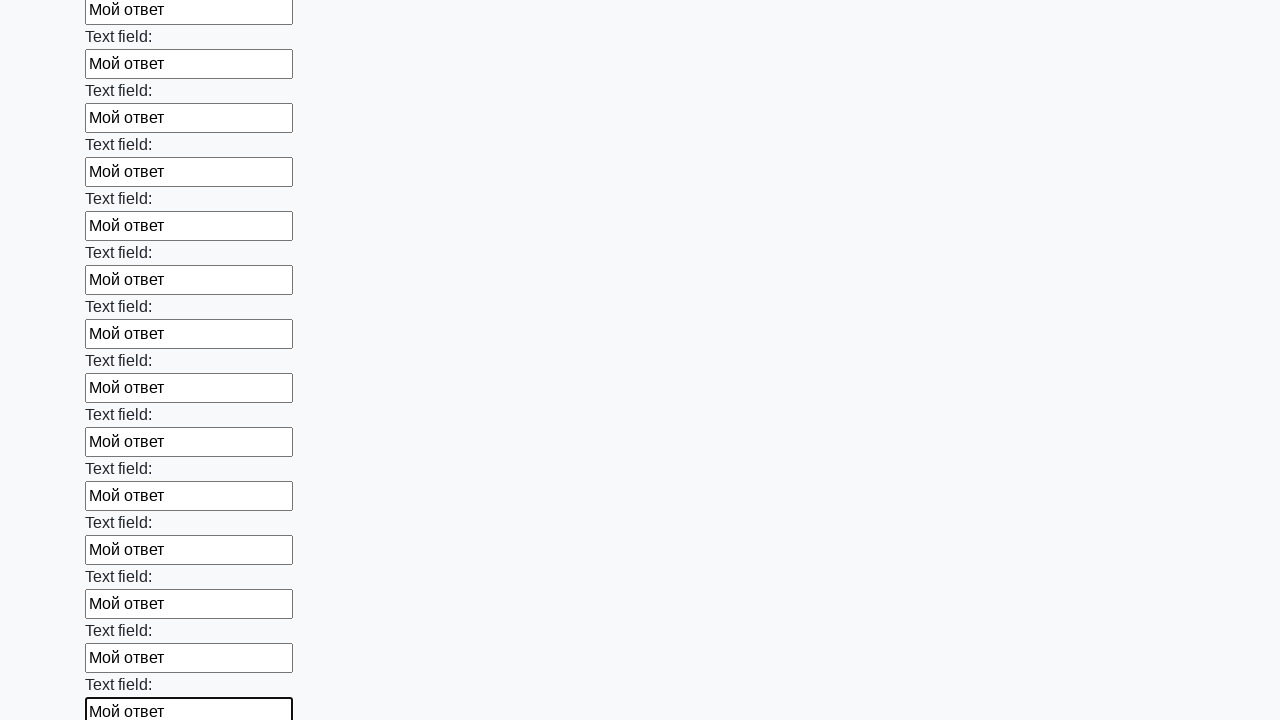

Filled input field 70 of 100 with 'Мой ответ' on input >> nth=69
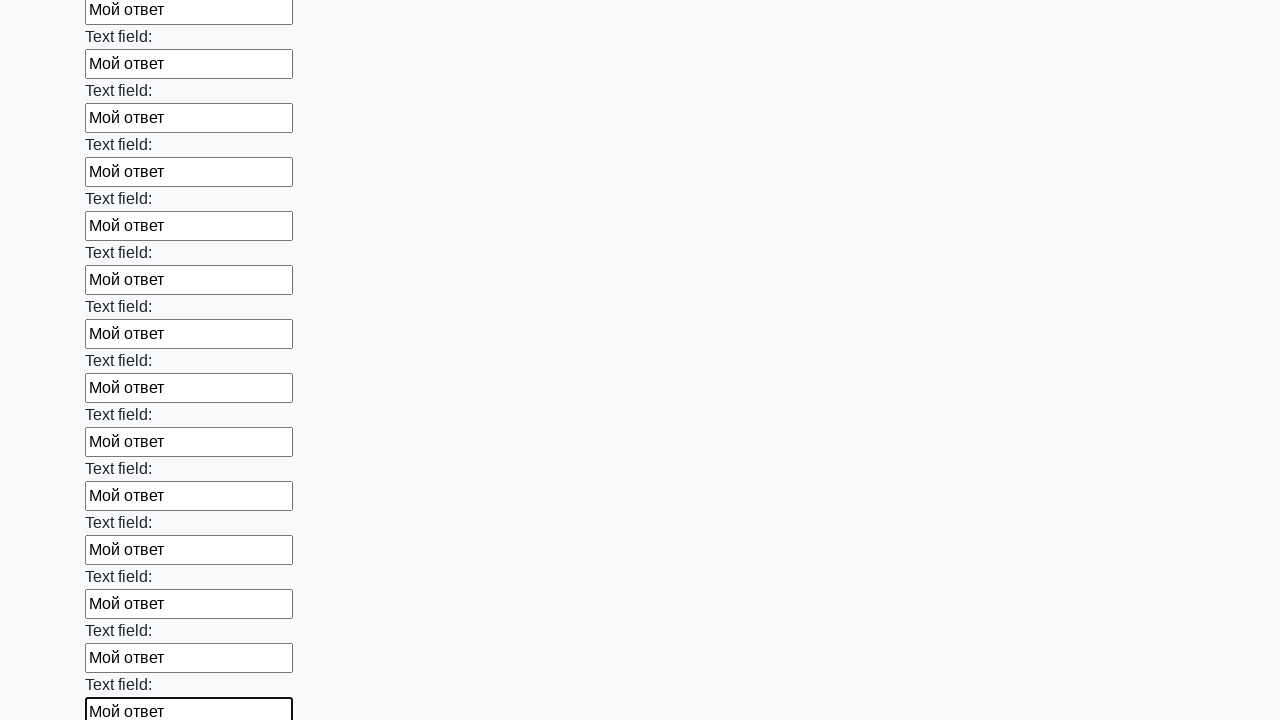

Filled input field 71 of 100 with 'Мой ответ' on input >> nth=70
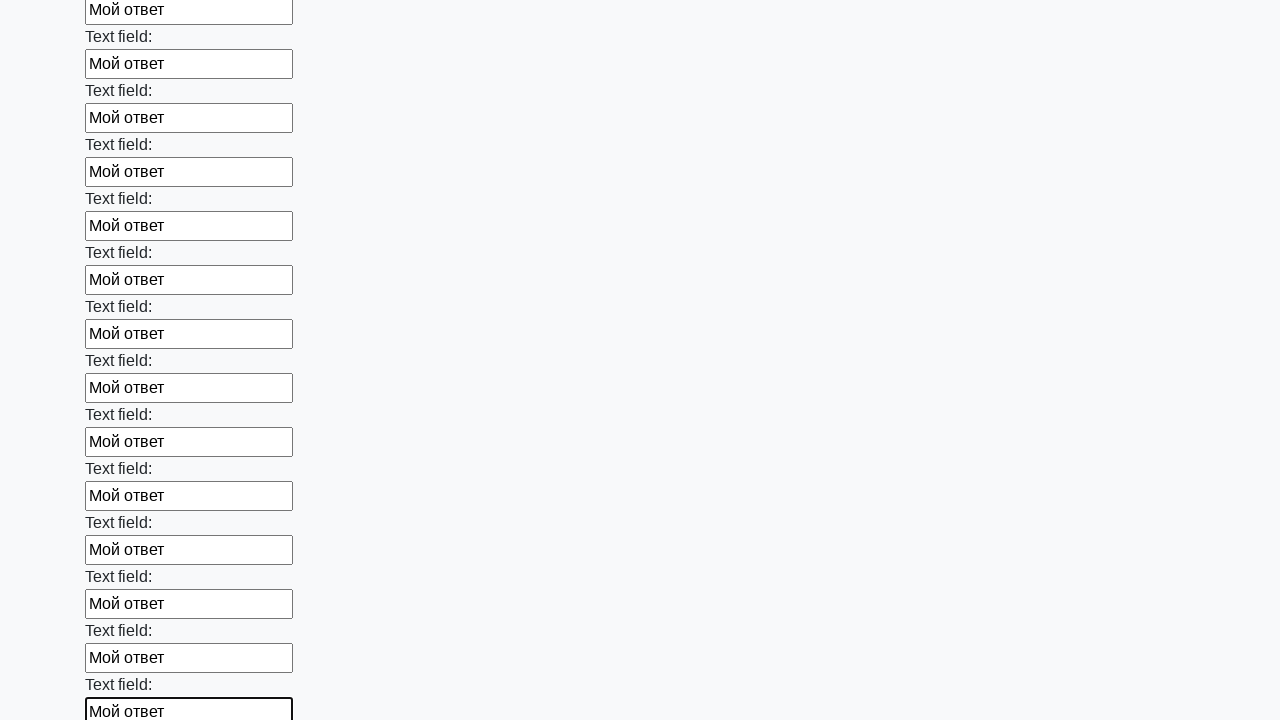

Filled input field 72 of 100 with 'Мой ответ' on input >> nth=71
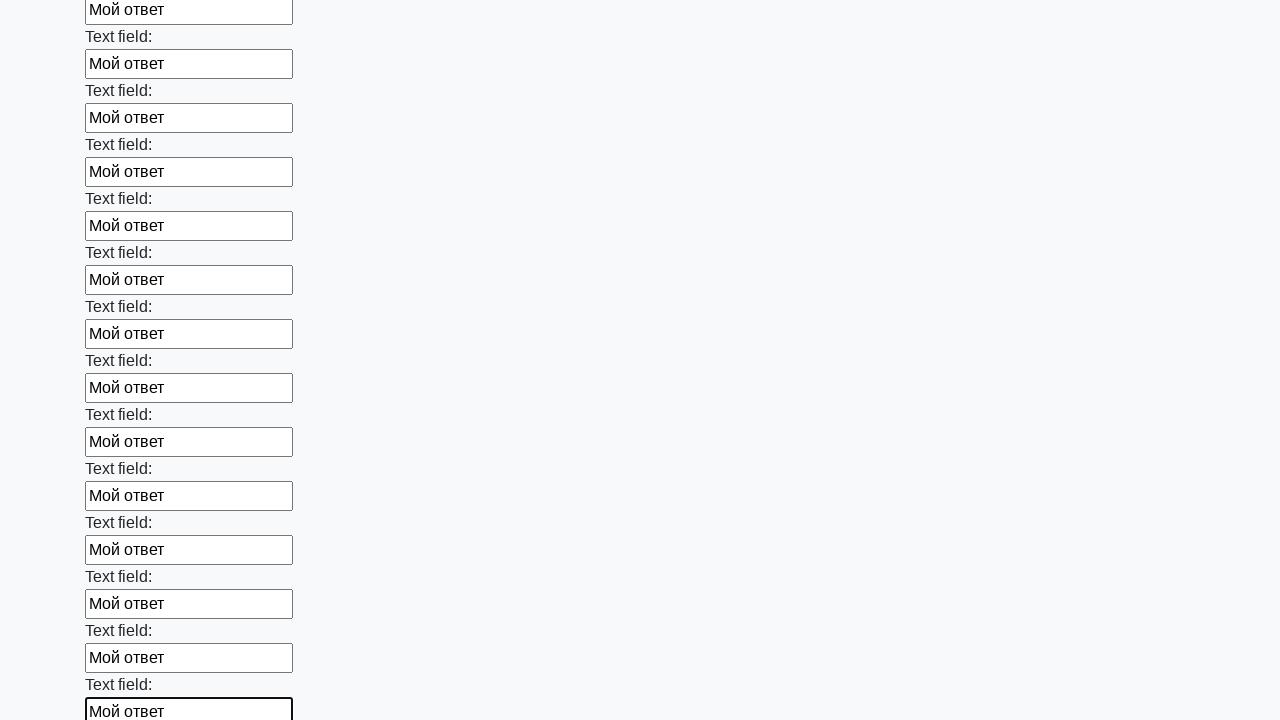

Filled input field 73 of 100 with 'Мой ответ' on input >> nth=72
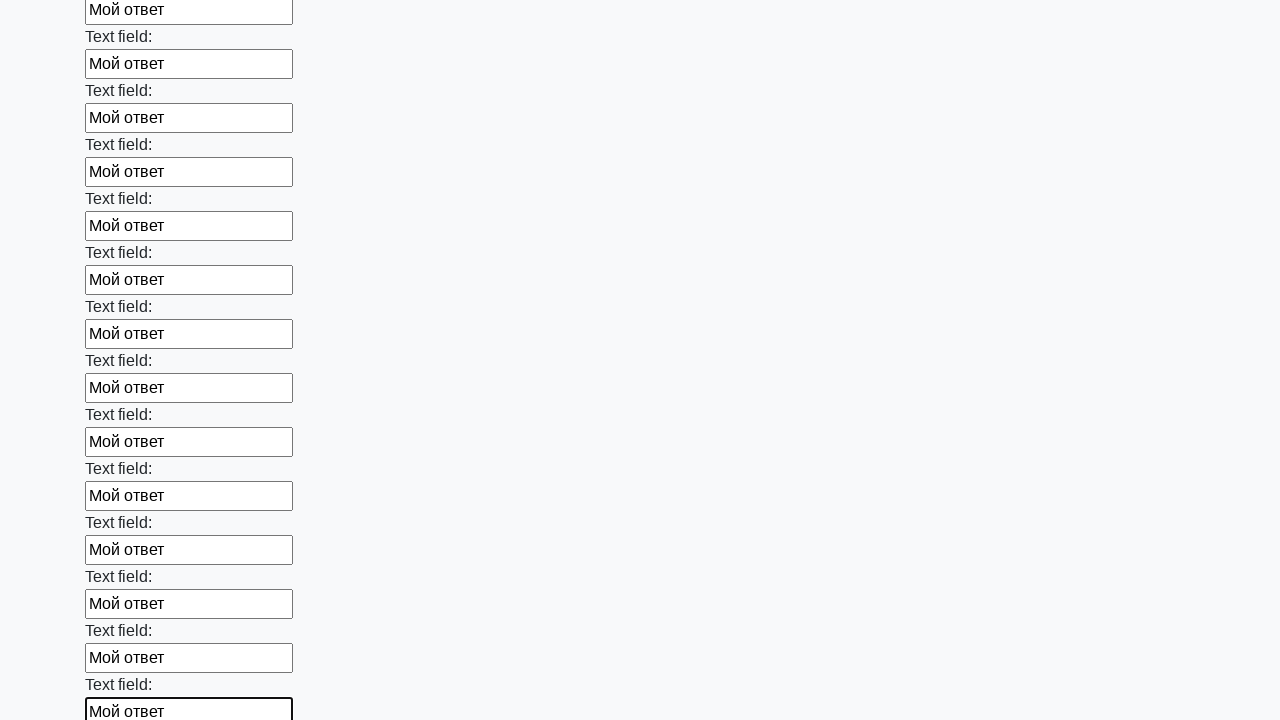

Filled input field 74 of 100 with 'Мой ответ' on input >> nth=73
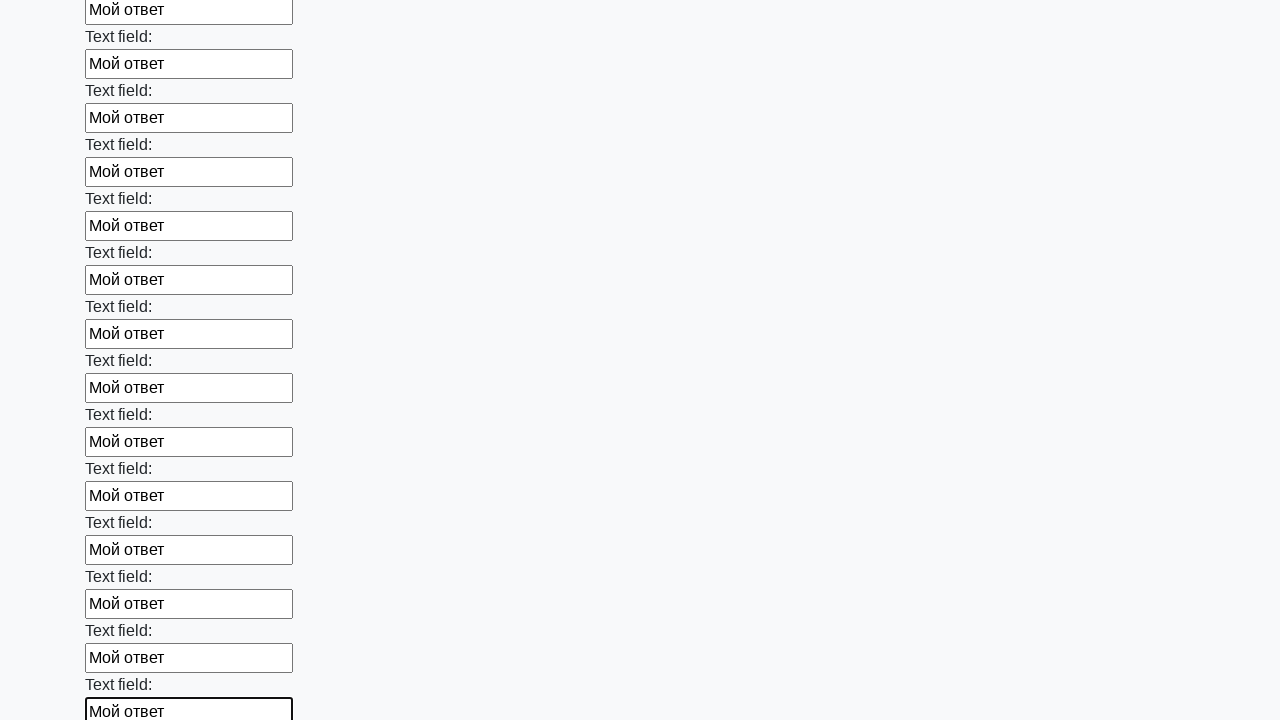

Filled input field 75 of 100 with 'Мой ответ' on input >> nth=74
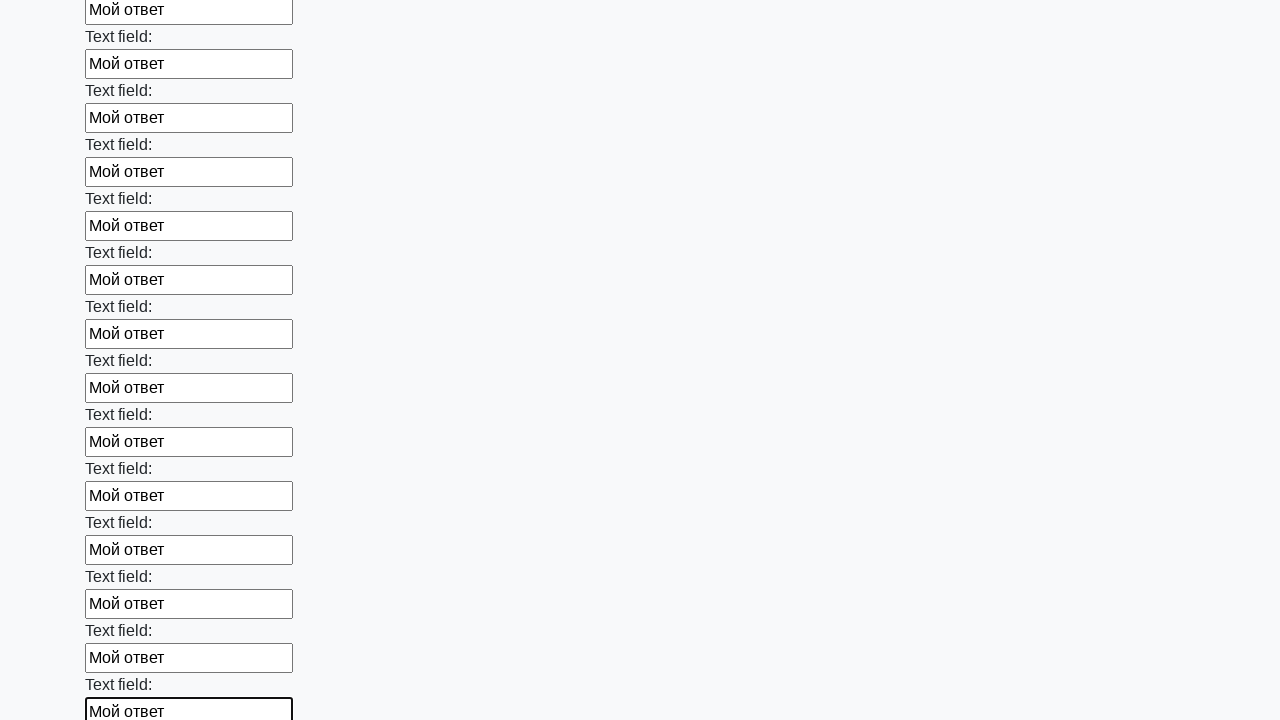

Filled input field 76 of 100 with 'Мой ответ' on input >> nth=75
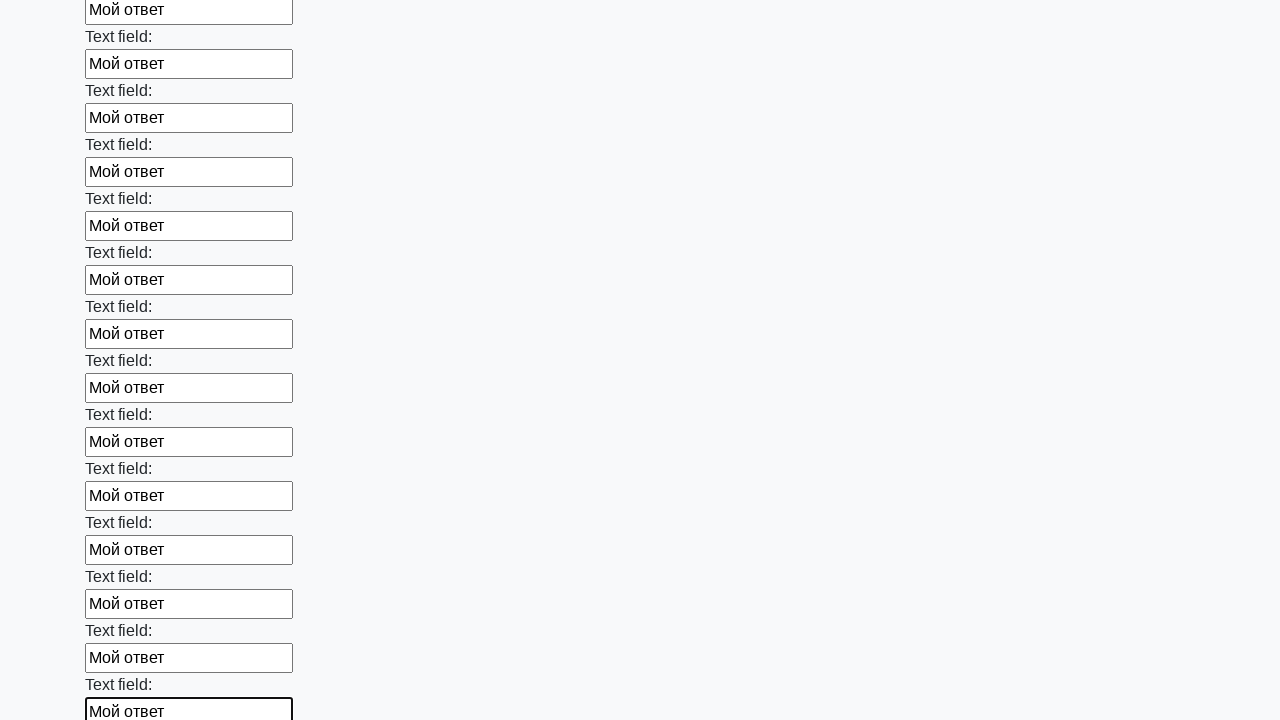

Filled input field 77 of 100 with 'Мой ответ' on input >> nth=76
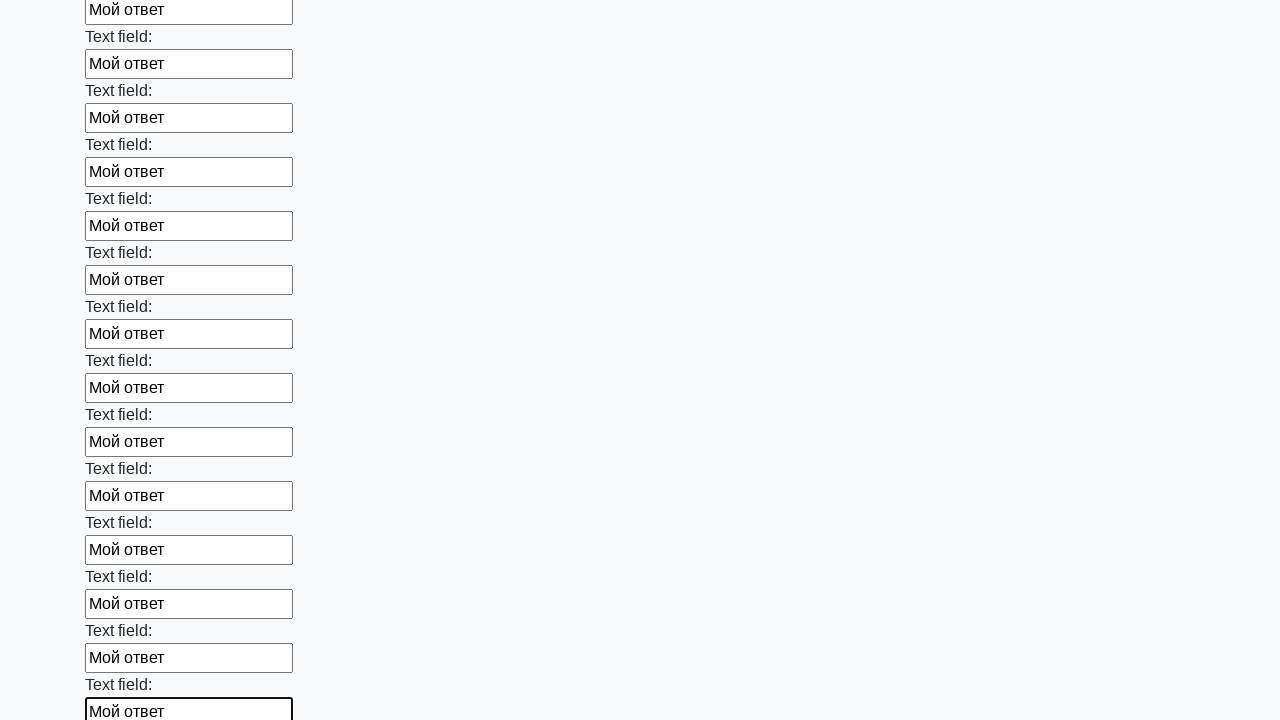

Filled input field 78 of 100 with 'Мой ответ' on input >> nth=77
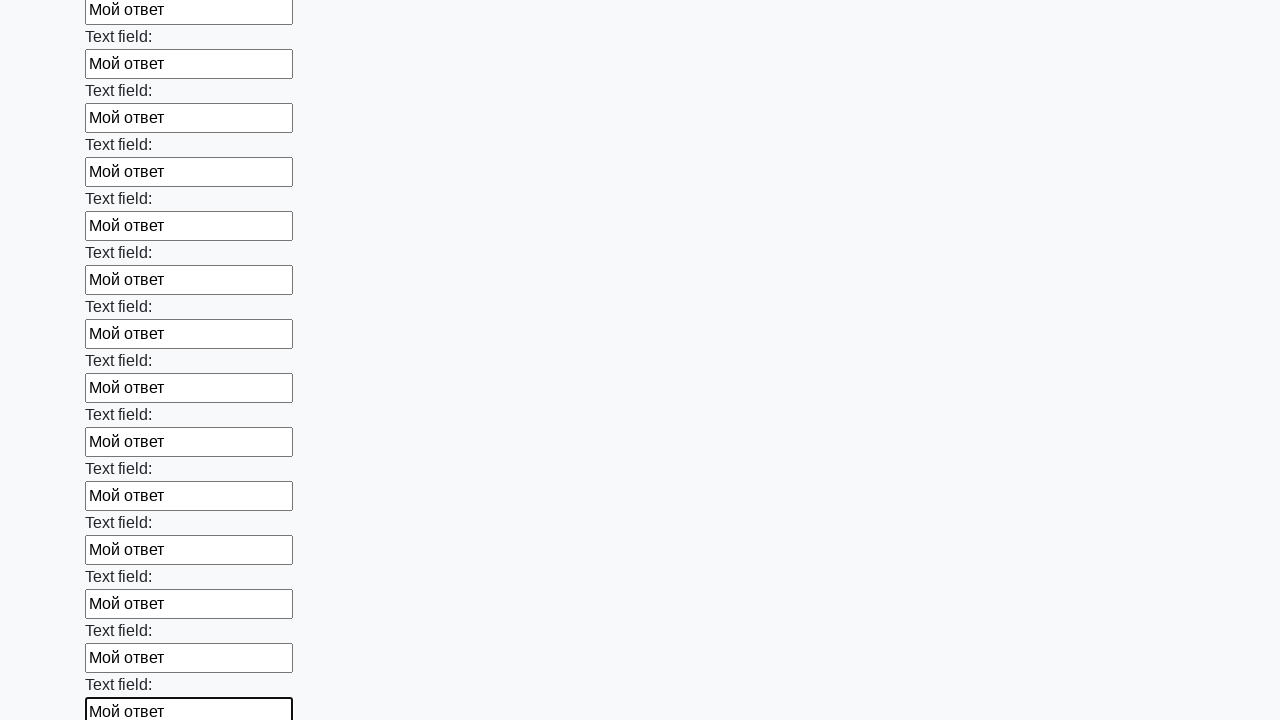

Filled input field 79 of 100 with 'Мой ответ' on input >> nth=78
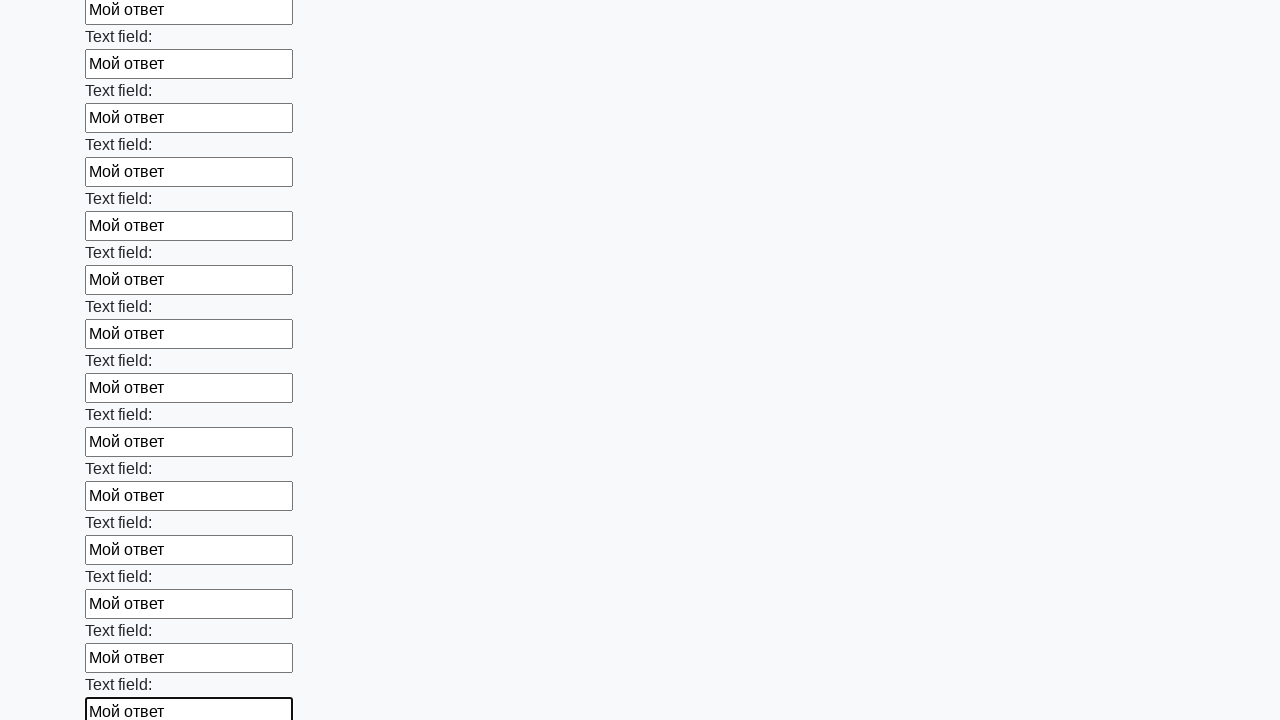

Filled input field 80 of 100 with 'Мой ответ' on input >> nth=79
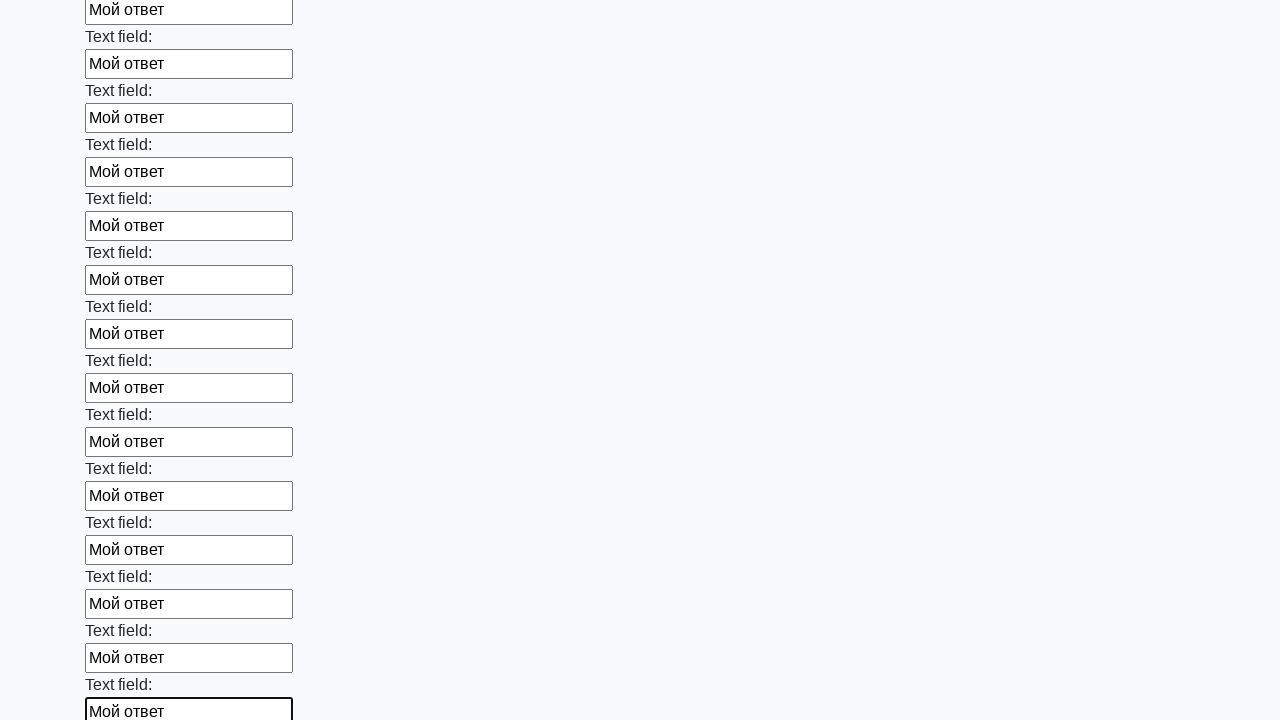

Filled input field 81 of 100 with 'Мой ответ' on input >> nth=80
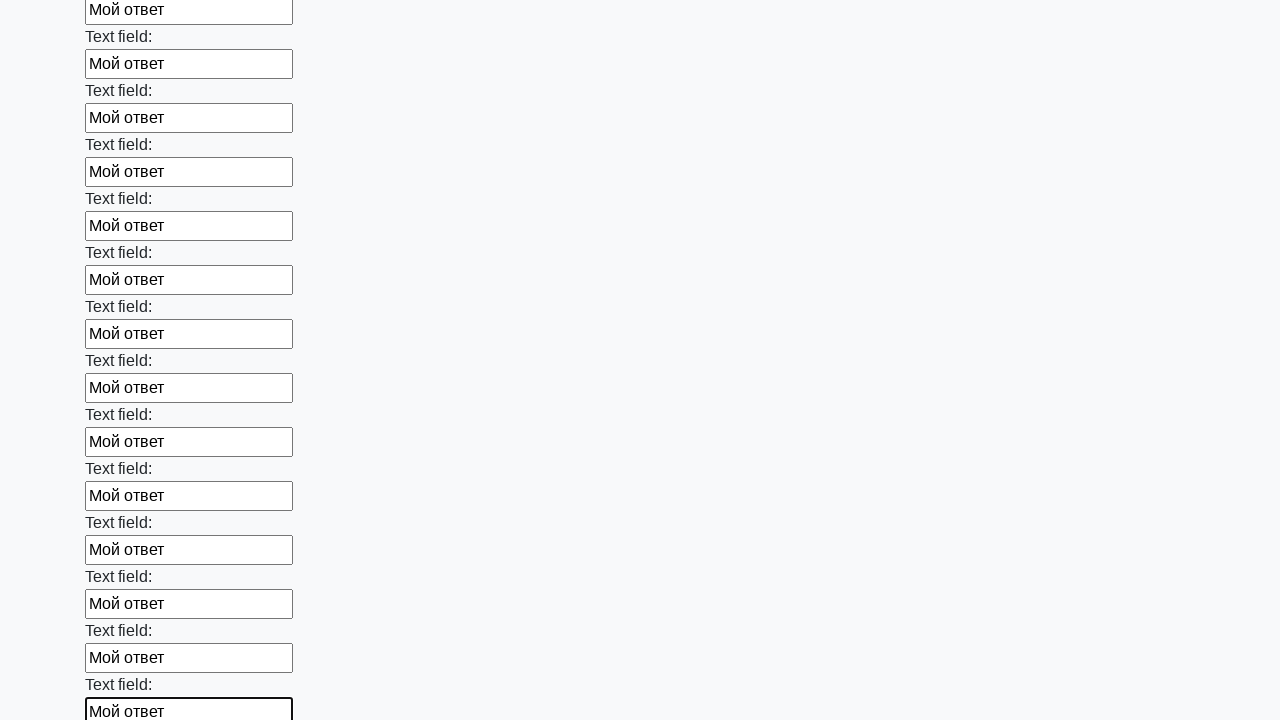

Filled input field 82 of 100 with 'Мой ответ' on input >> nth=81
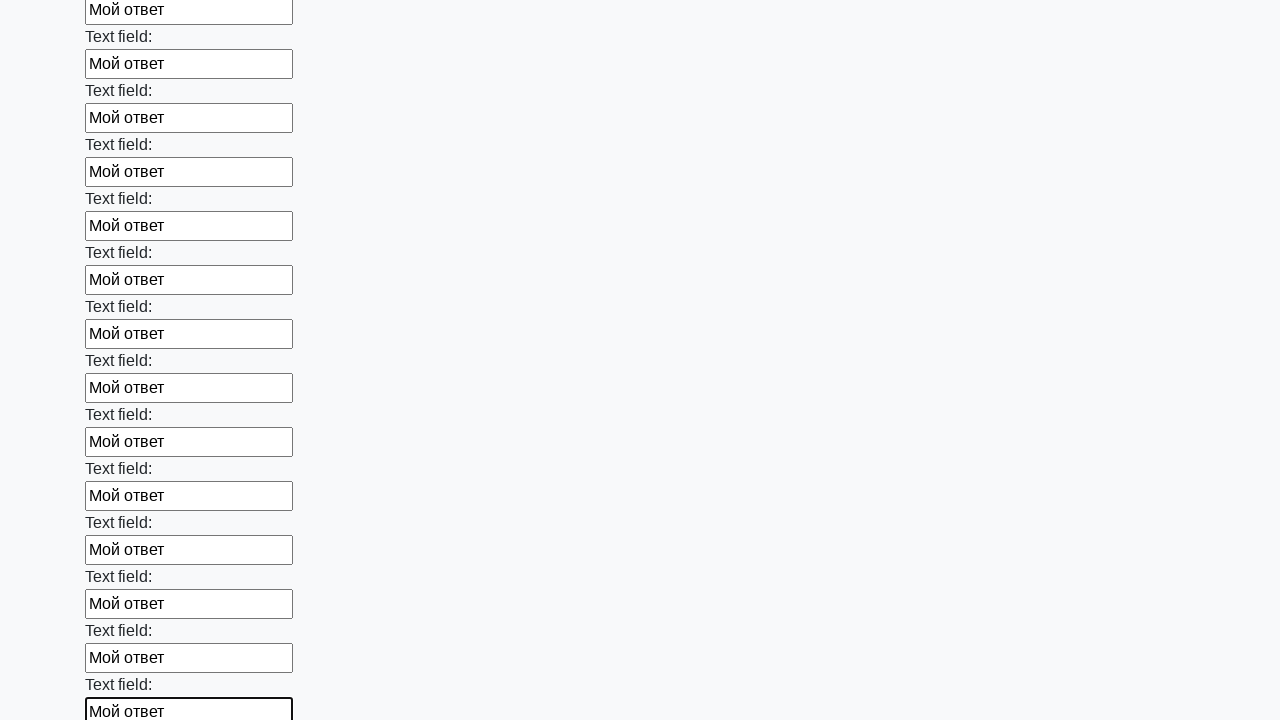

Filled input field 83 of 100 with 'Мой ответ' on input >> nth=82
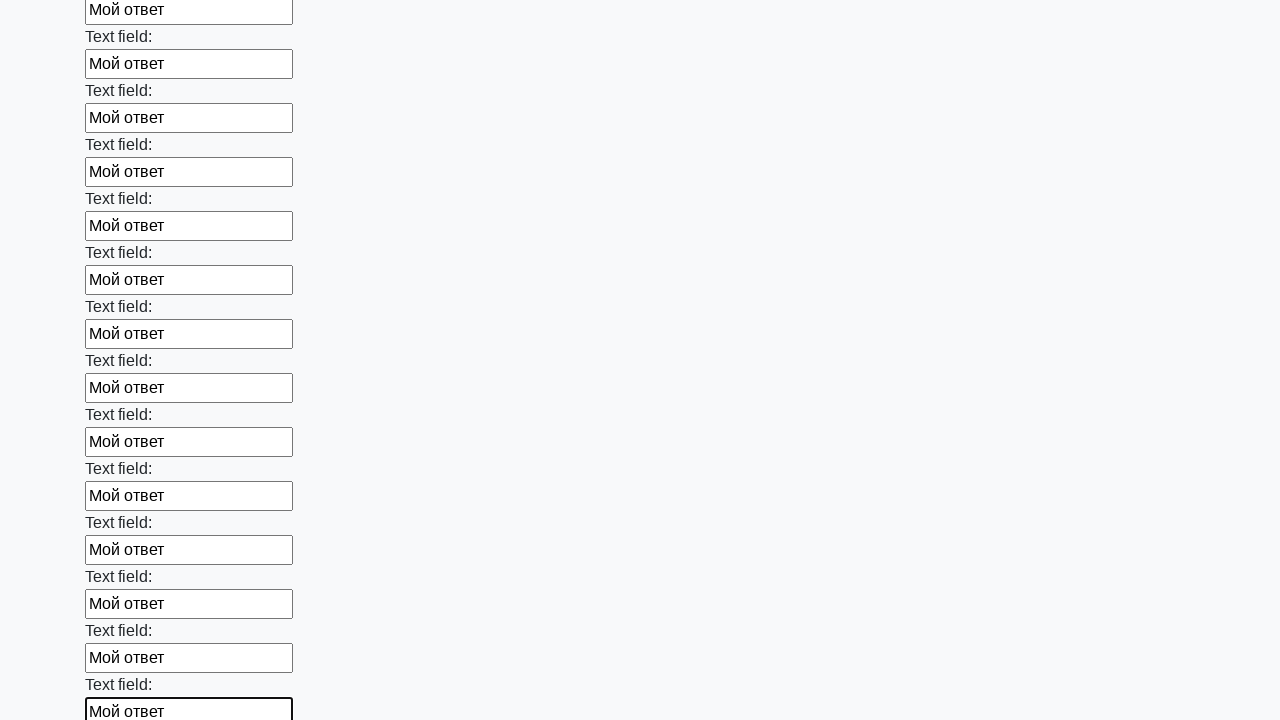

Filled input field 84 of 100 with 'Мой ответ' on input >> nth=83
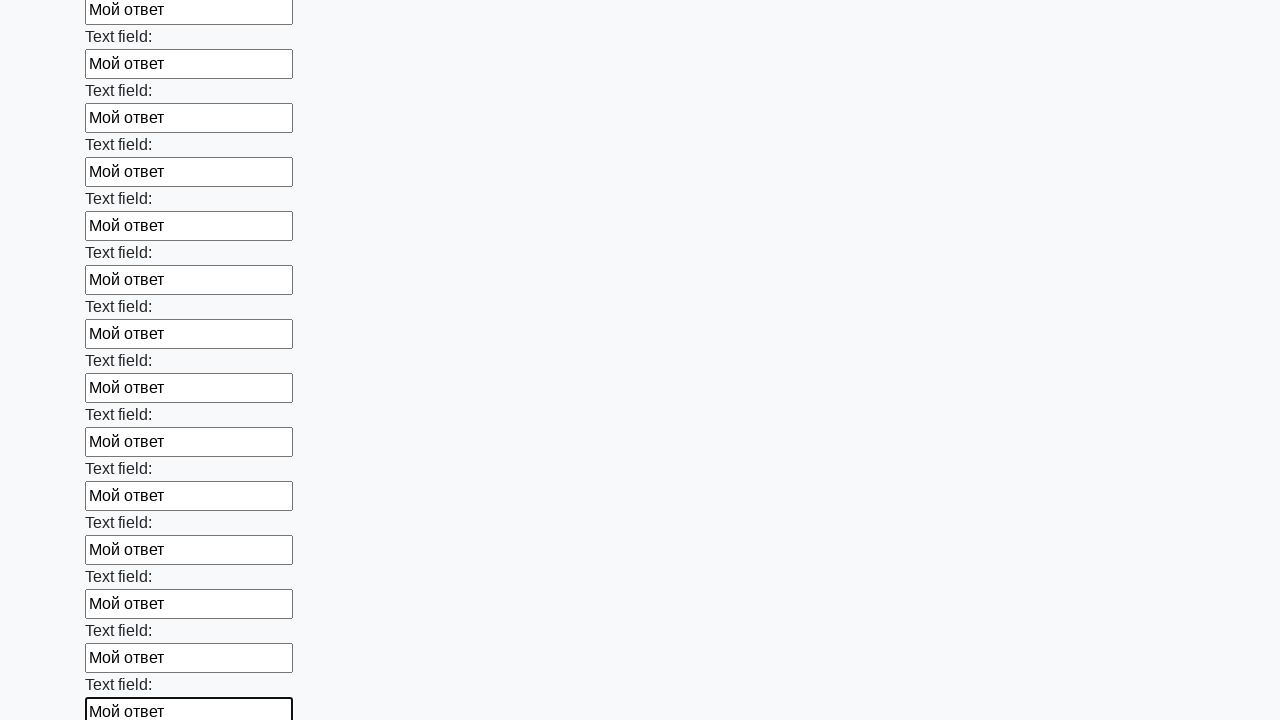

Filled input field 85 of 100 with 'Мой ответ' on input >> nth=84
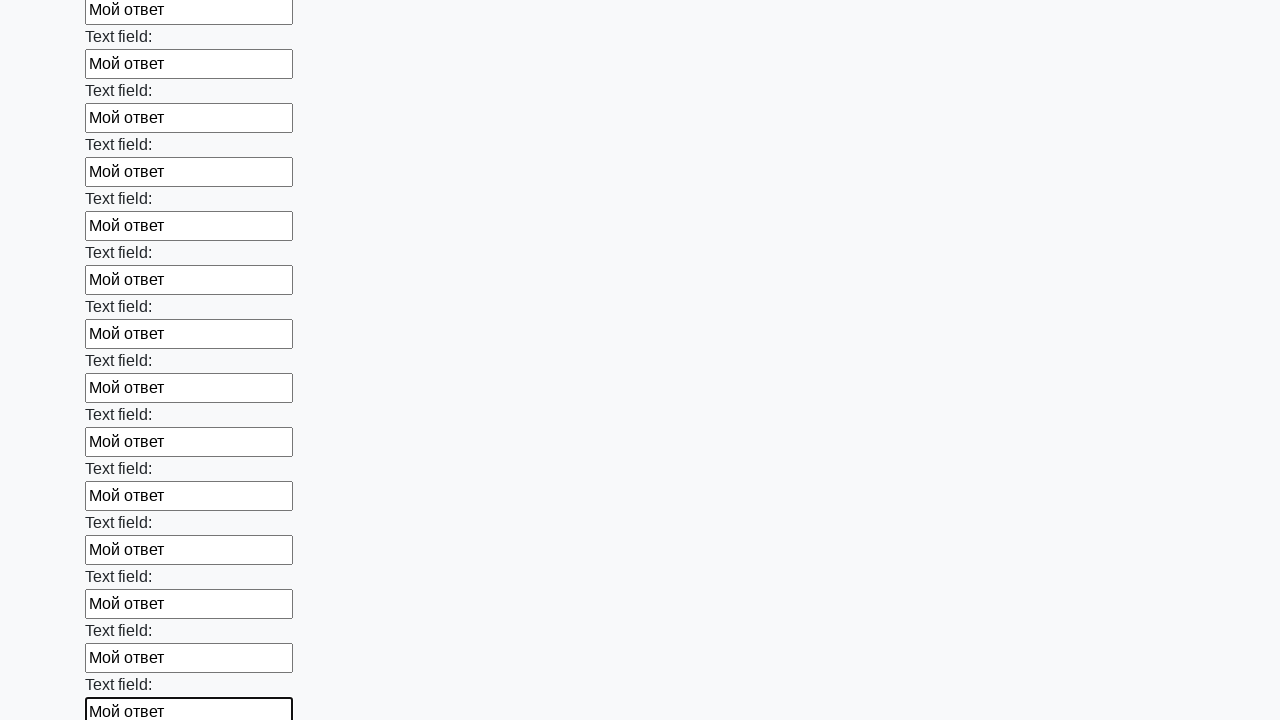

Filled input field 86 of 100 with 'Мой ответ' on input >> nth=85
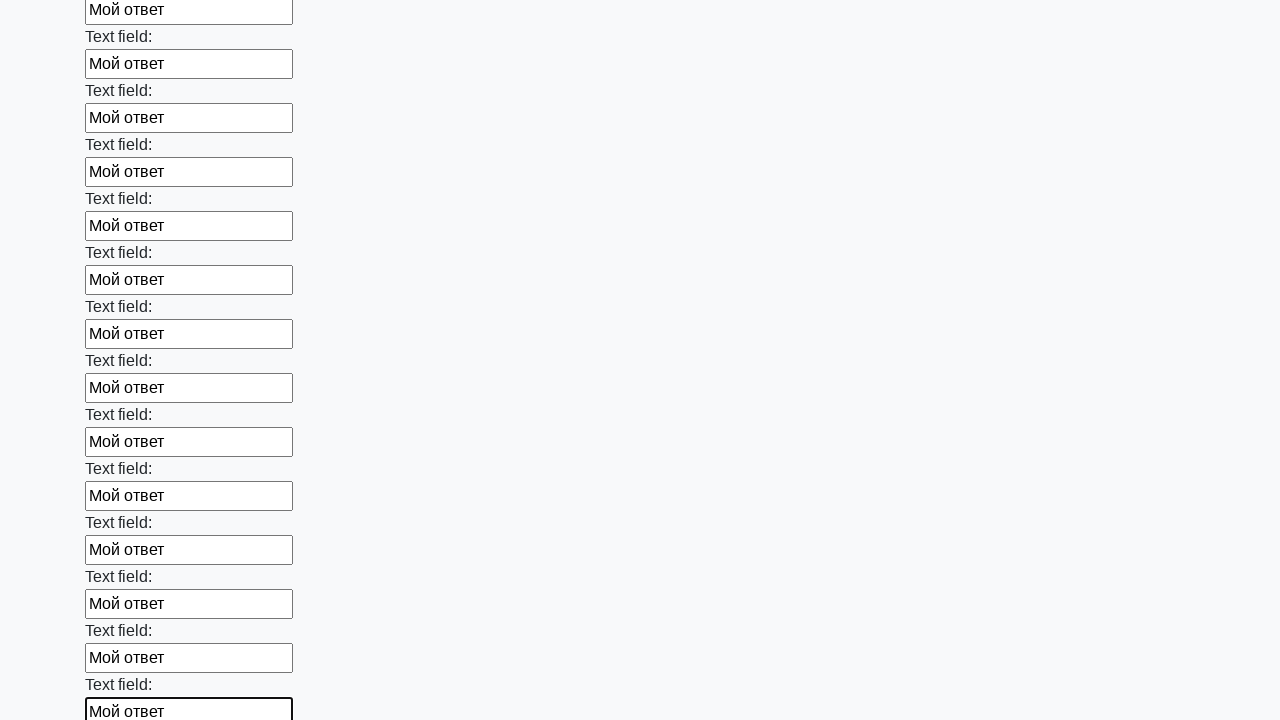

Filled input field 87 of 100 with 'Мой ответ' on input >> nth=86
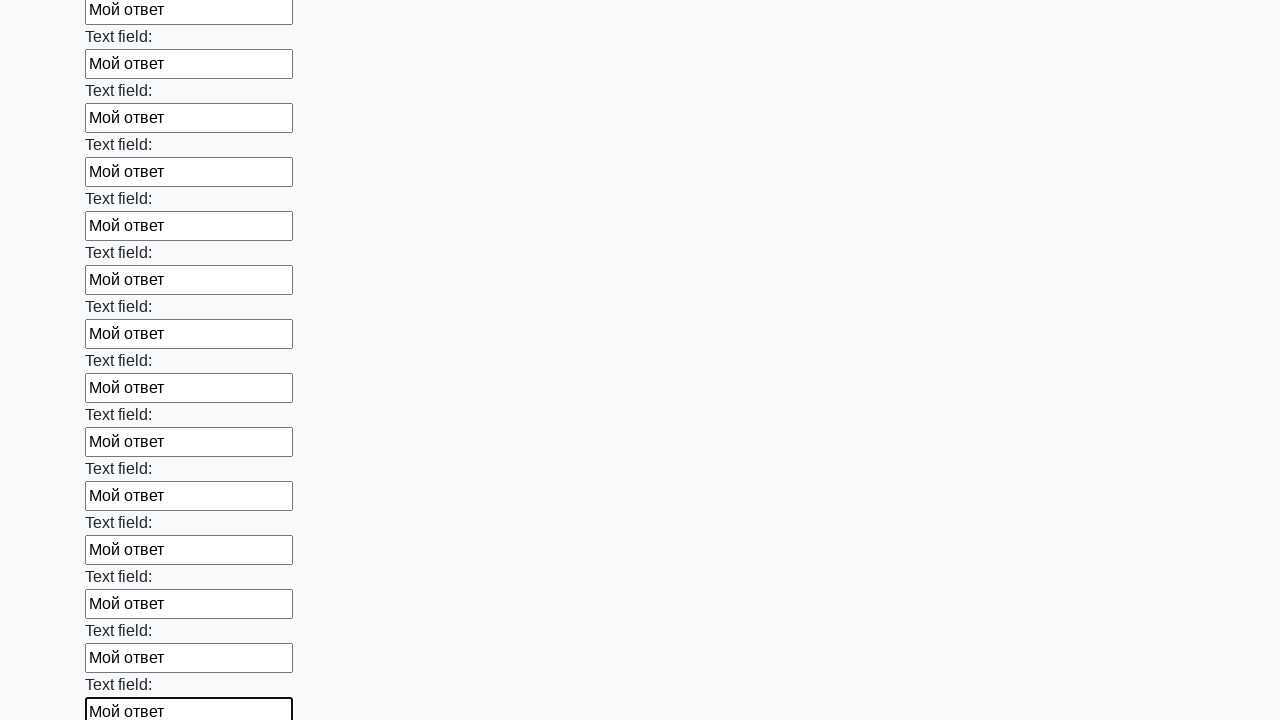

Filled input field 88 of 100 with 'Мой ответ' on input >> nth=87
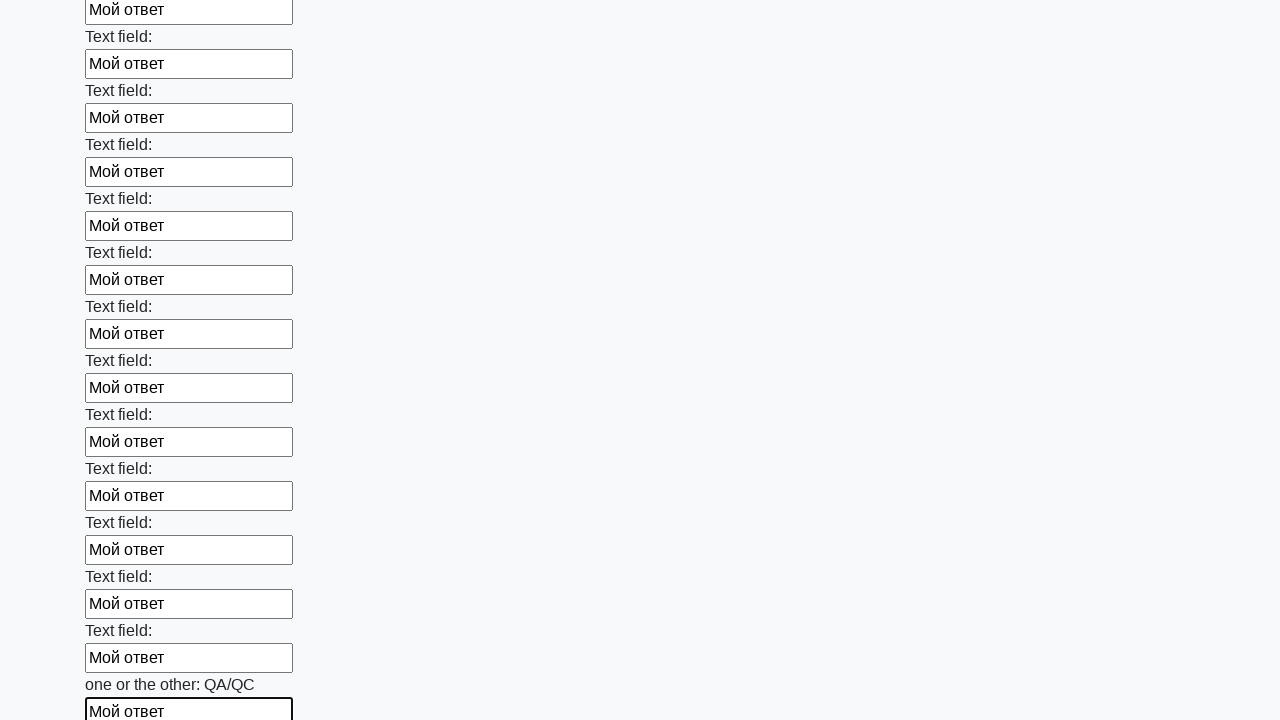

Filled input field 89 of 100 with 'Мой ответ' on input >> nth=88
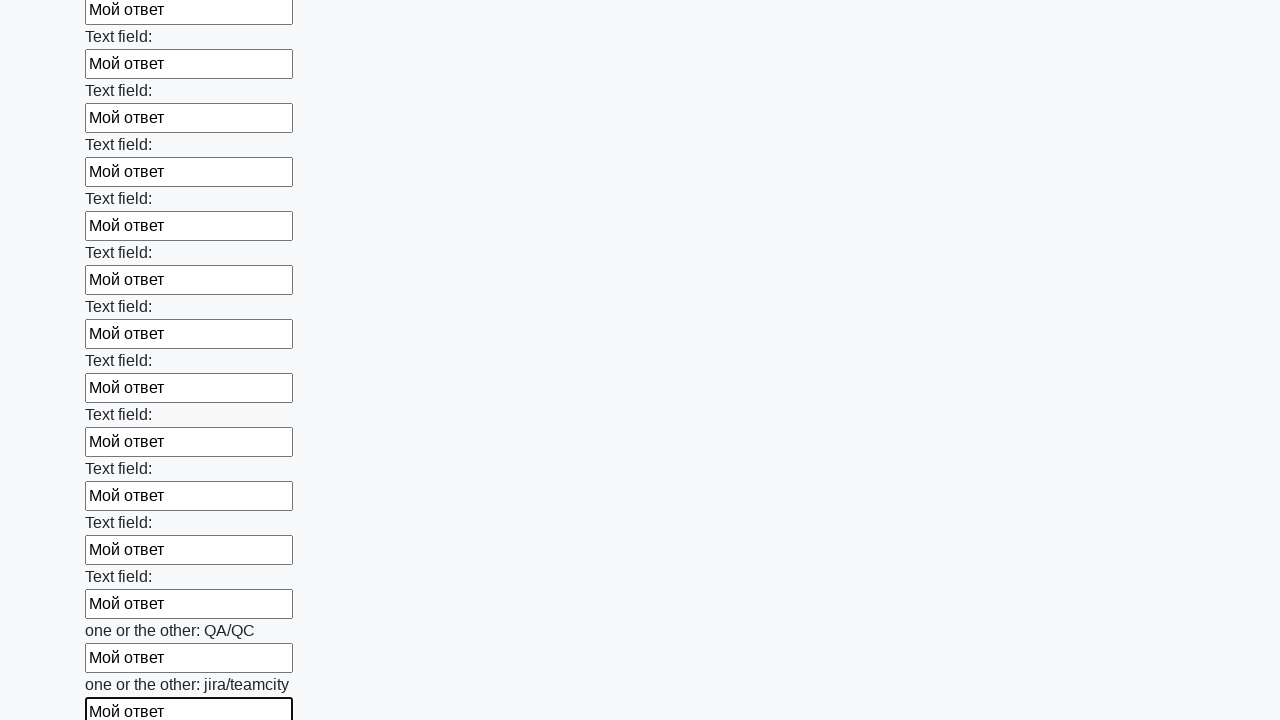

Filled input field 90 of 100 with 'Мой ответ' on input >> nth=89
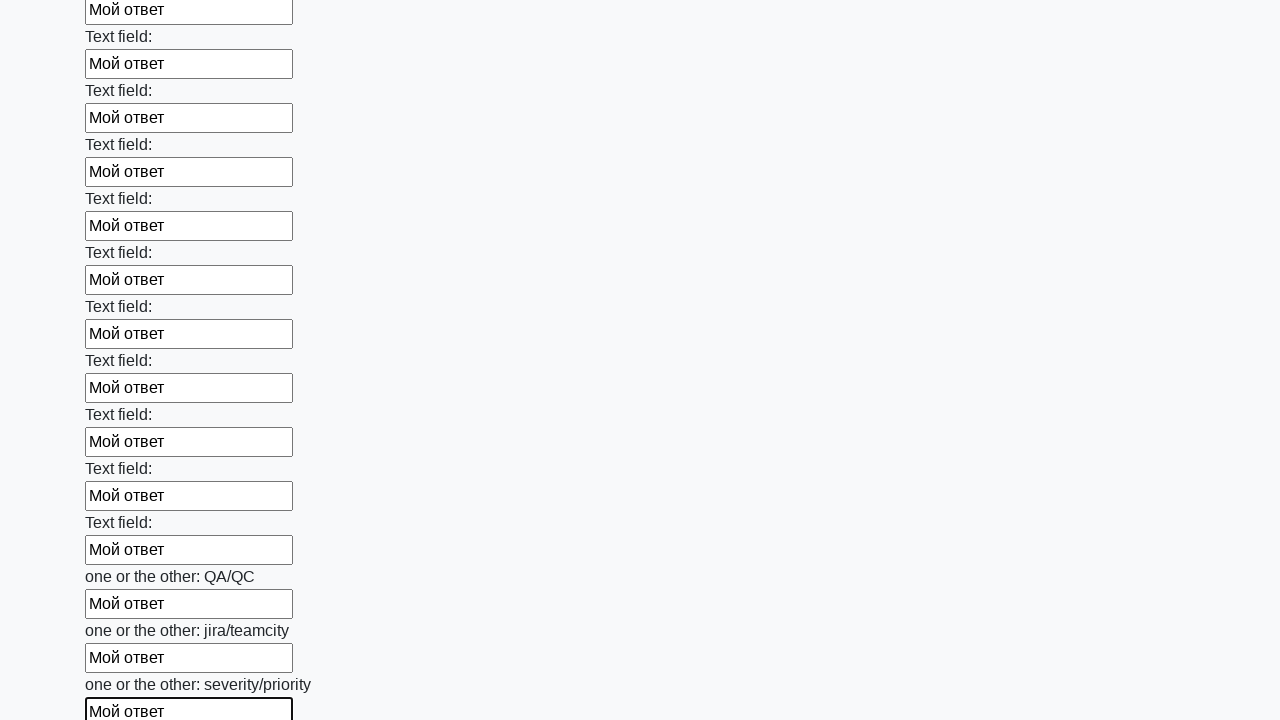

Filled input field 91 of 100 with 'Мой ответ' on input >> nth=90
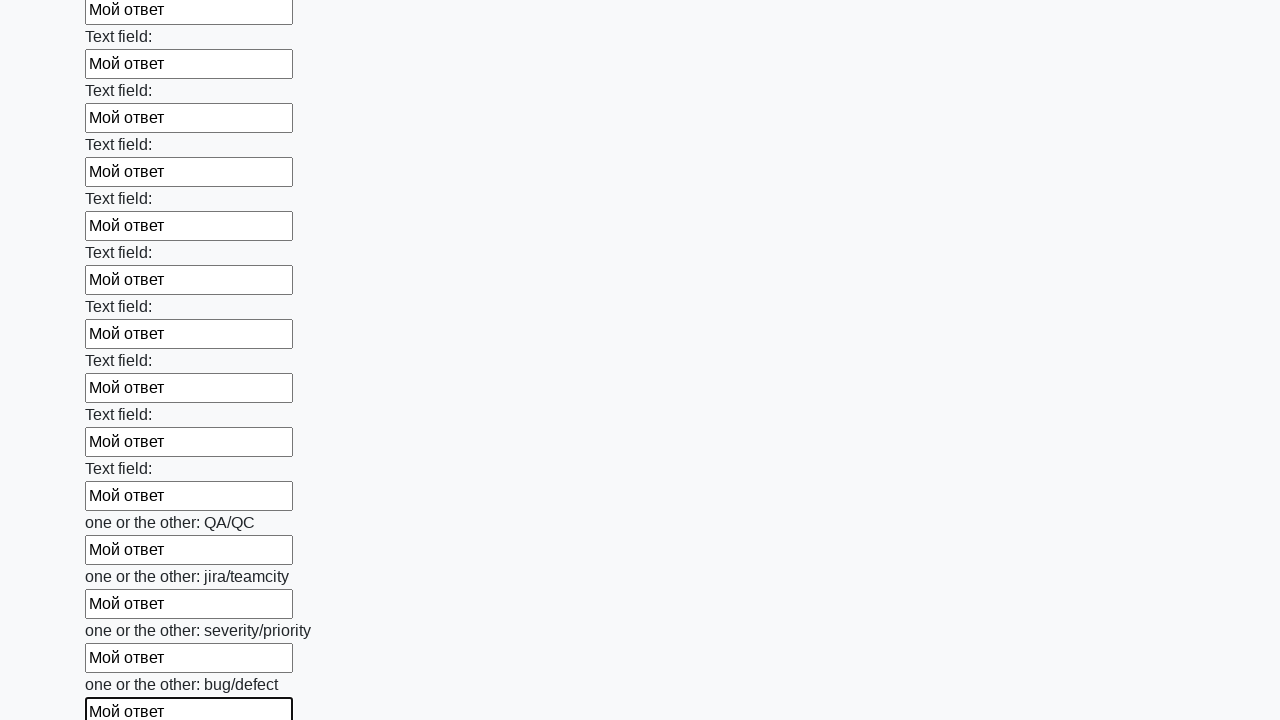

Filled input field 92 of 100 with 'Мой ответ' on input >> nth=91
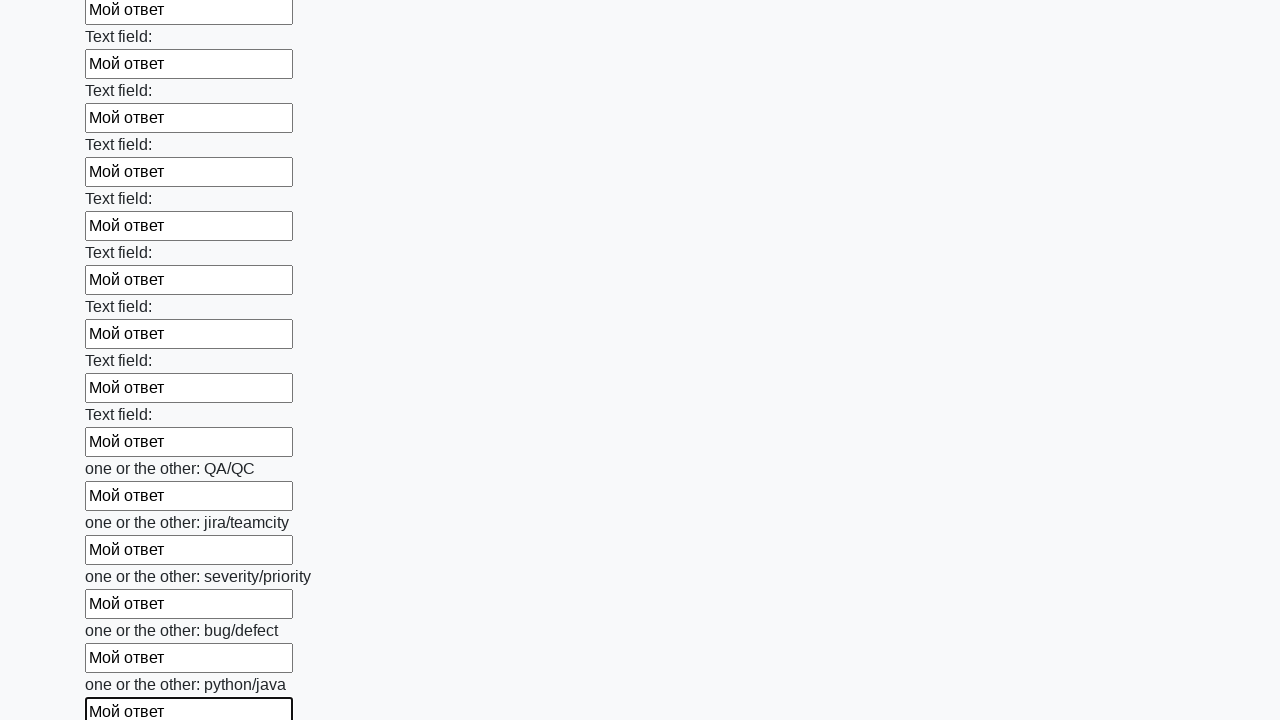

Filled input field 93 of 100 with 'Мой ответ' on input >> nth=92
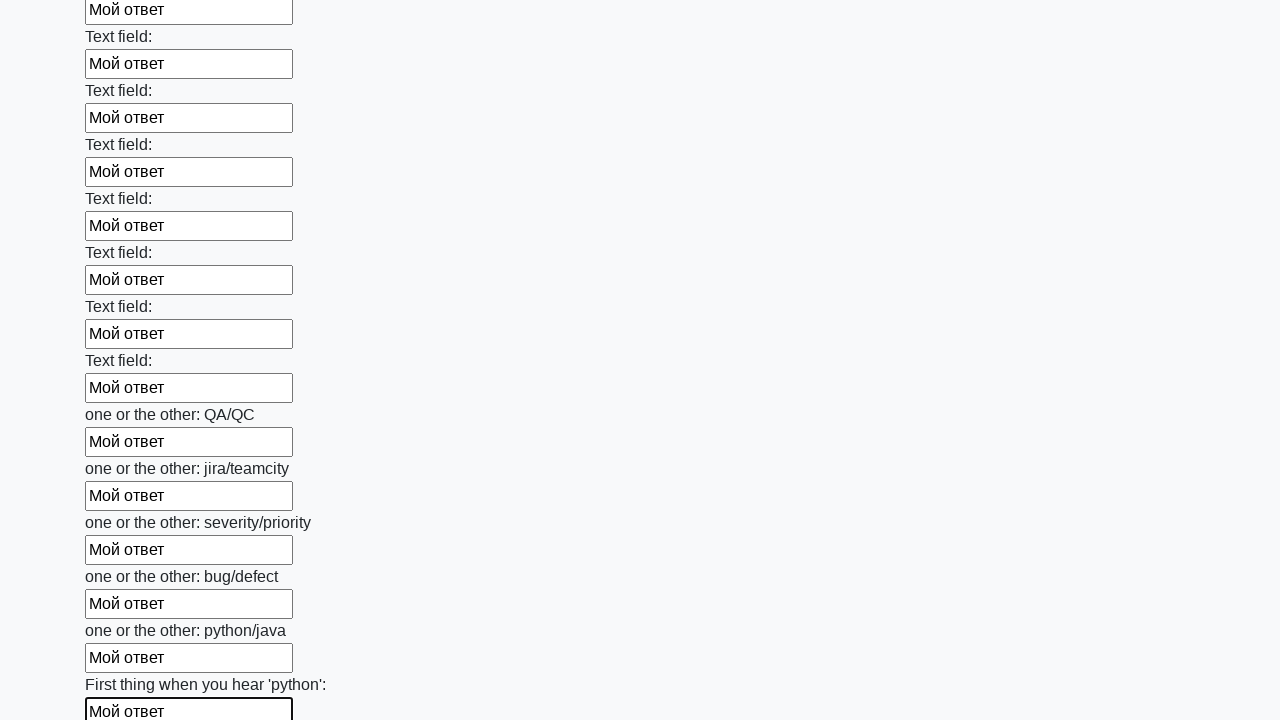

Filled input field 94 of 100 with 'Мой ответ' on input >> nth=93
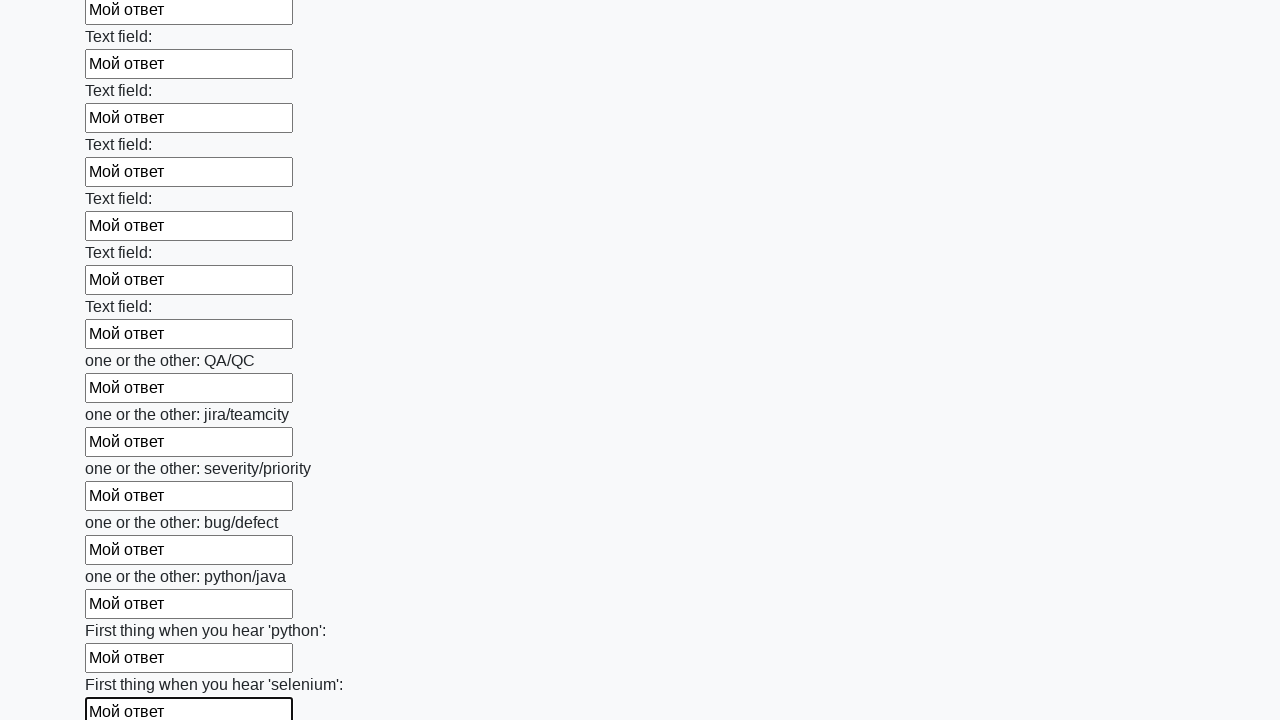

Filled input field 95 of 100 with 'Мой ответ' on input >> nth=94
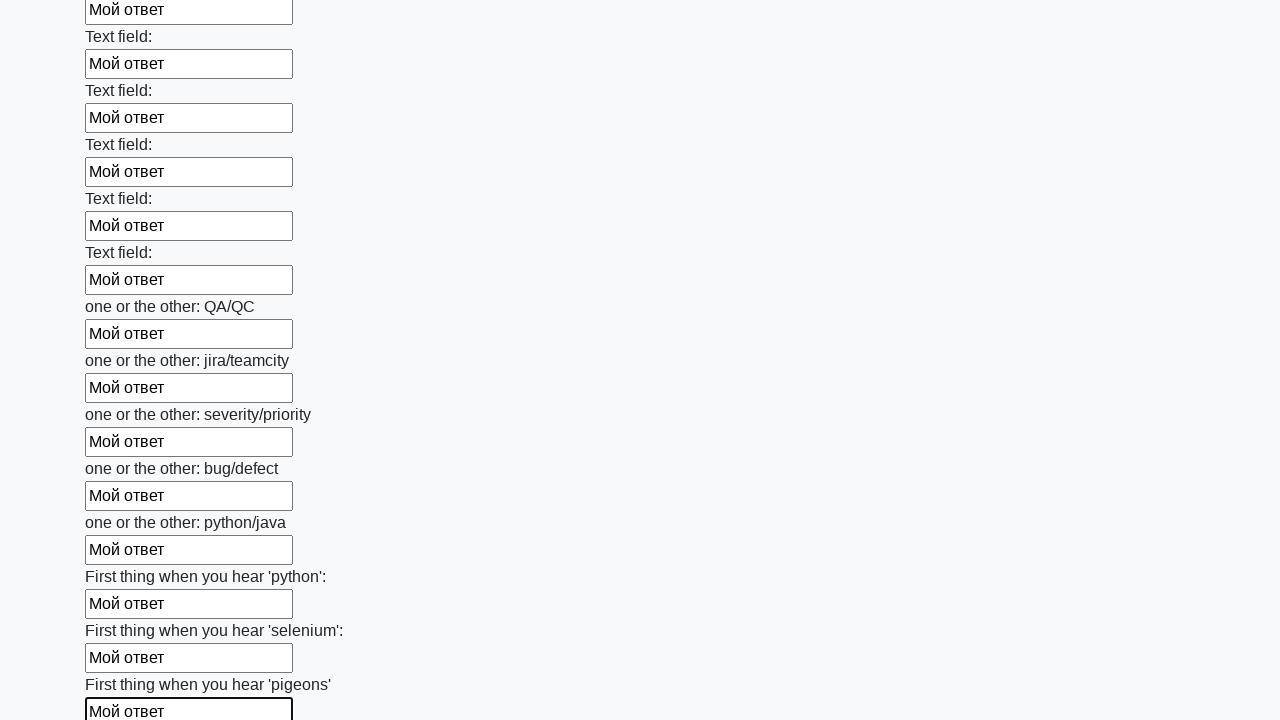

Filled input field 96 of 100 with 'Мой ответ' on input >> nth=95
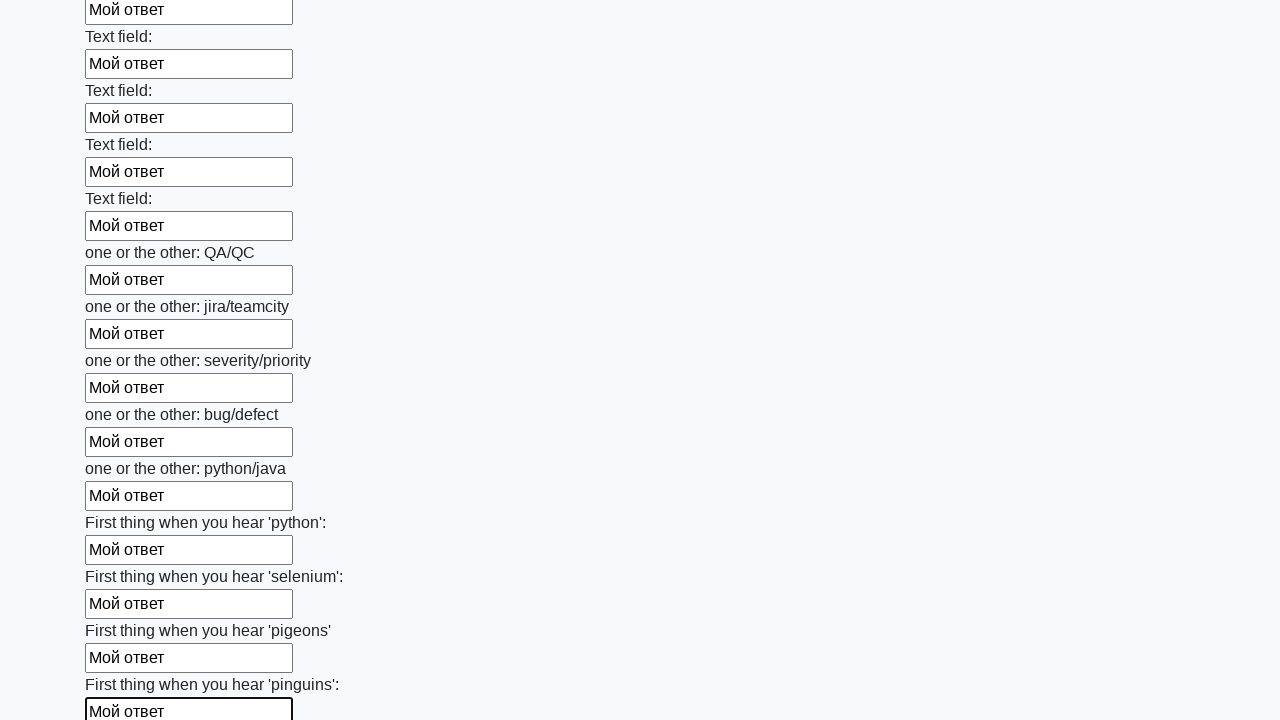

Filled input field 97 of 100 with 'Мой ответ' on input >> nth=96
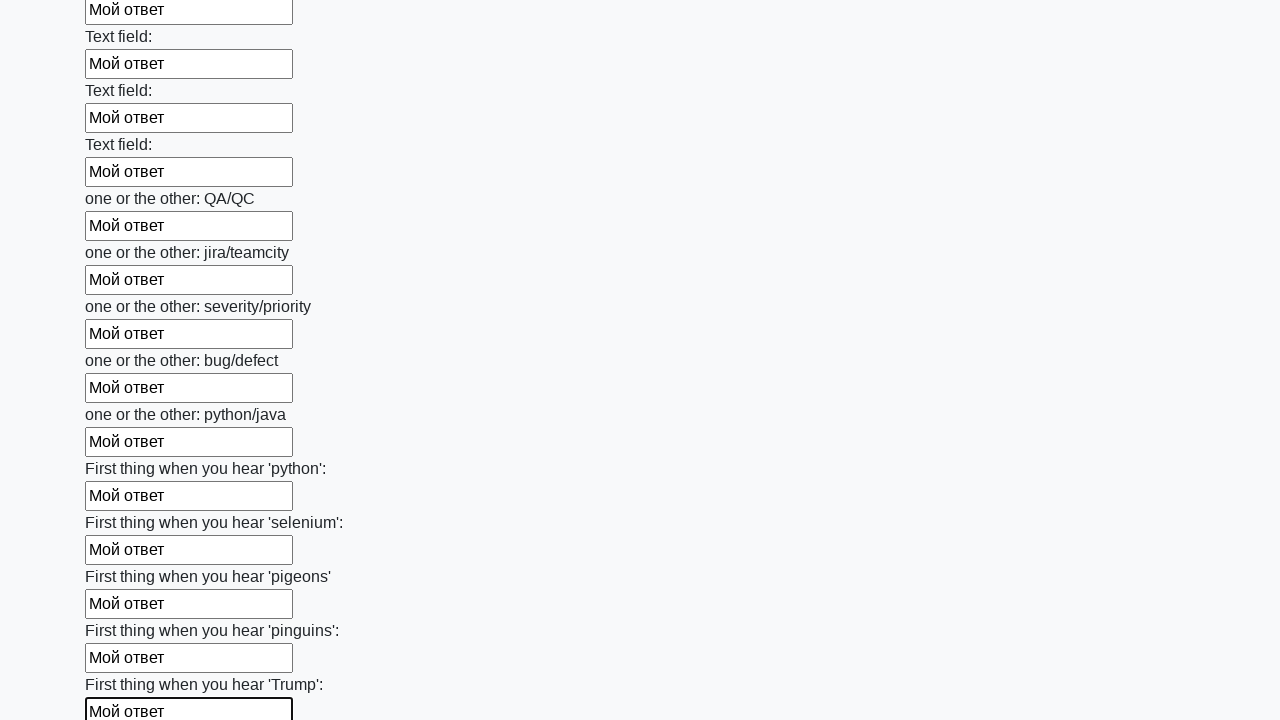

Filled input field 98 of 100 with 'Мой ответ' on input >> nth=97
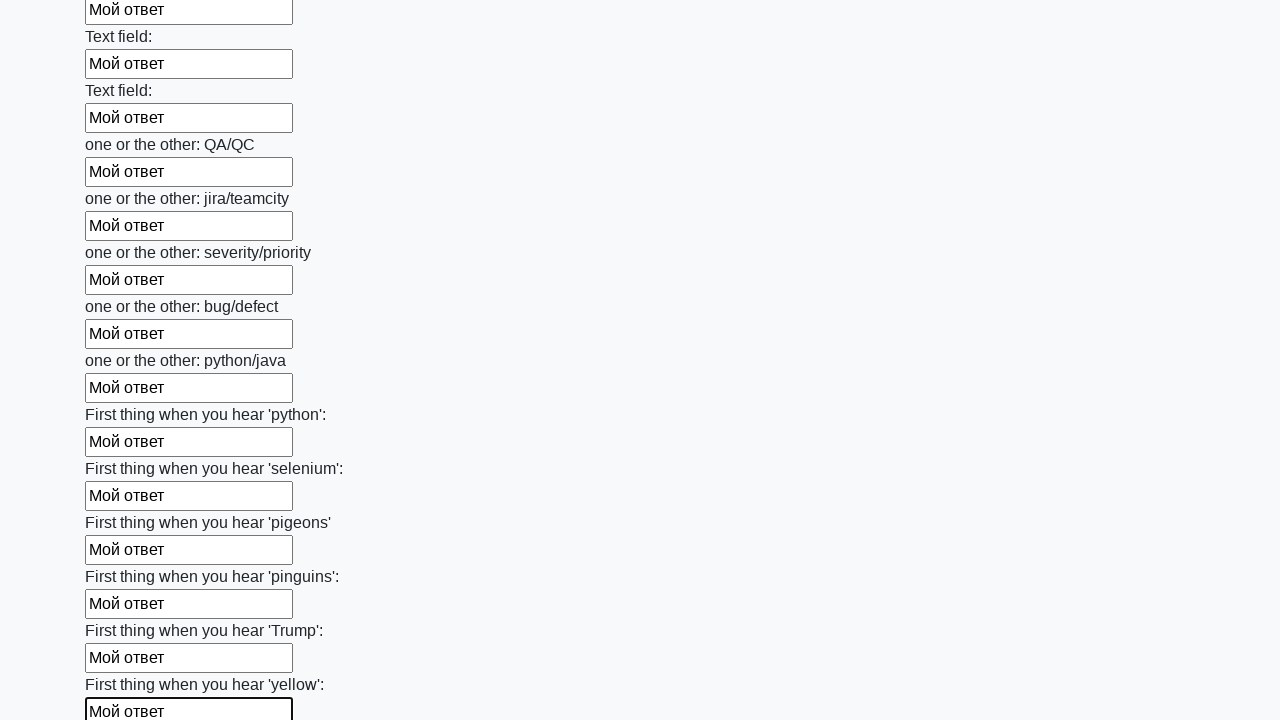

Filled input field 99 of 100 with 'Мой ответ' on input >> nth=98
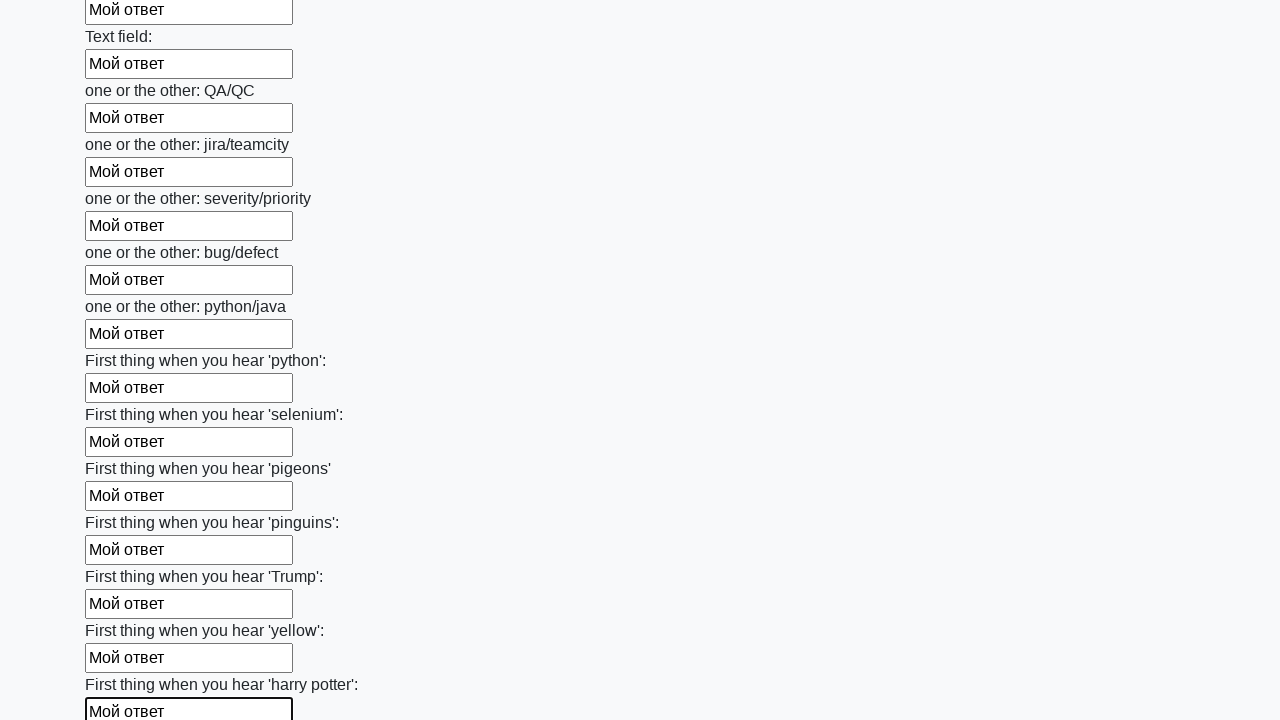

Filled input field 100 of 100 with 'Мой ответ' on input >> nth=99
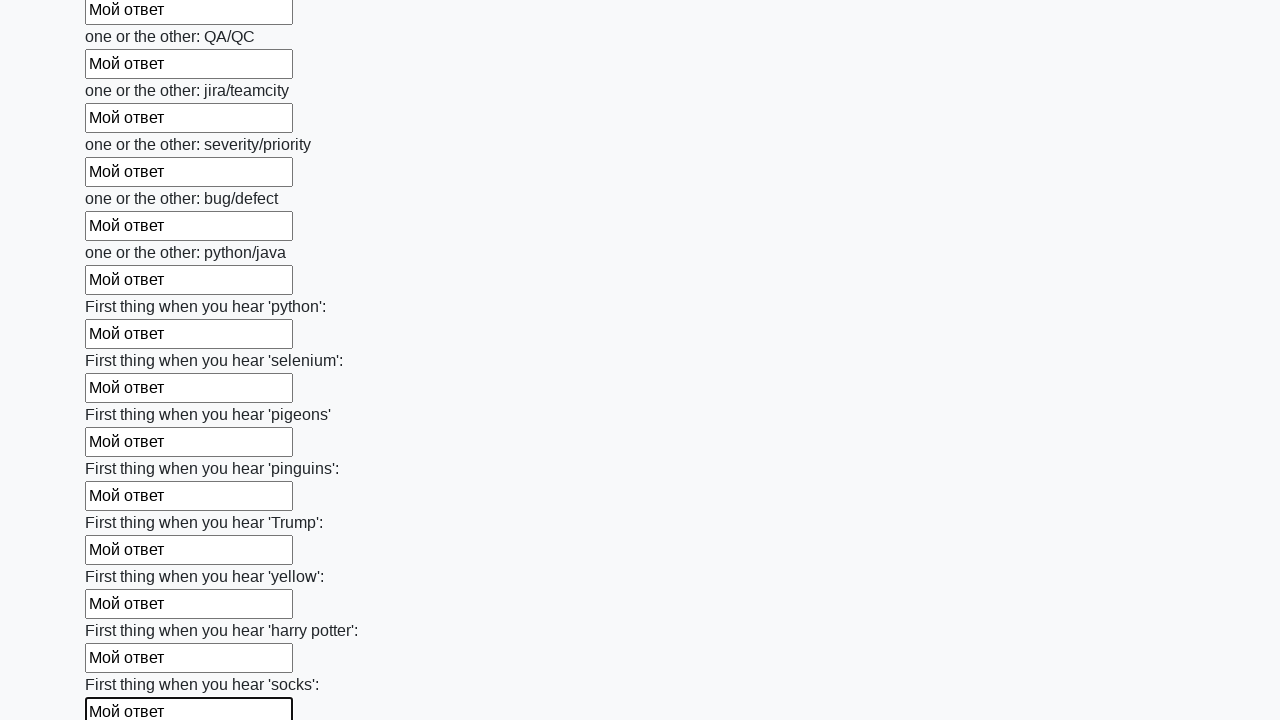

Clicked the form submit button at (123, 611) on button.btn
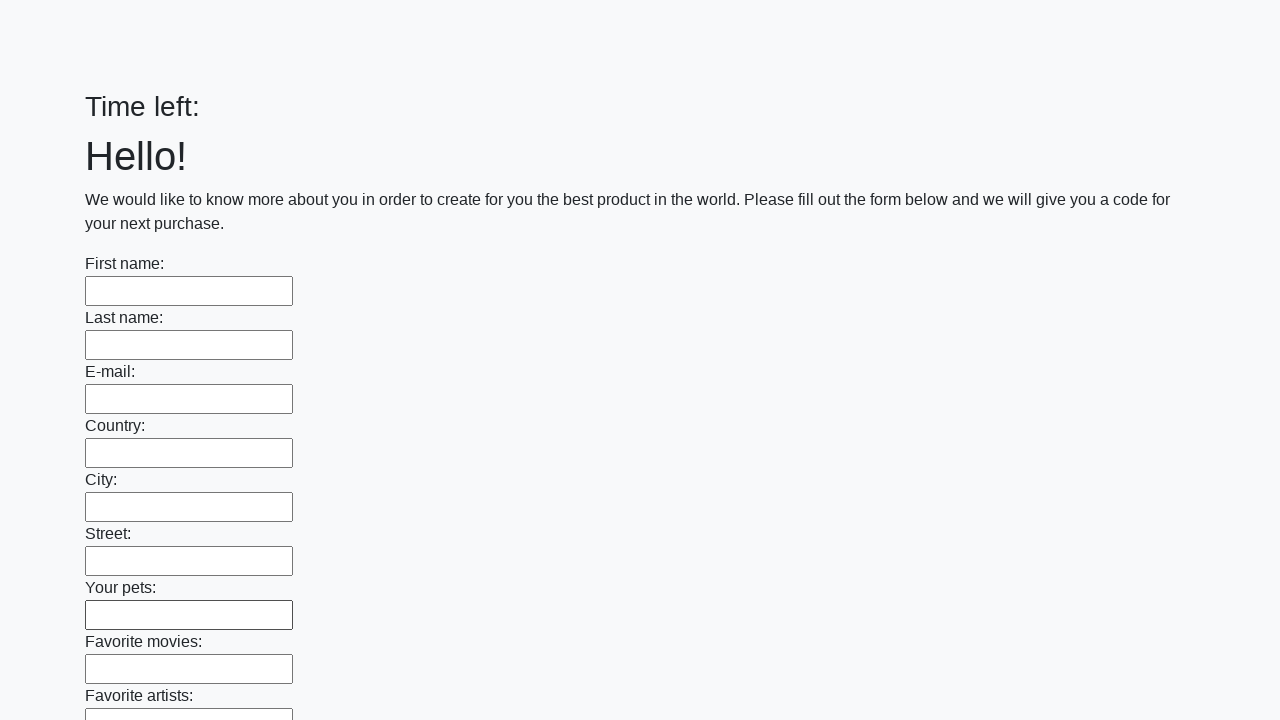

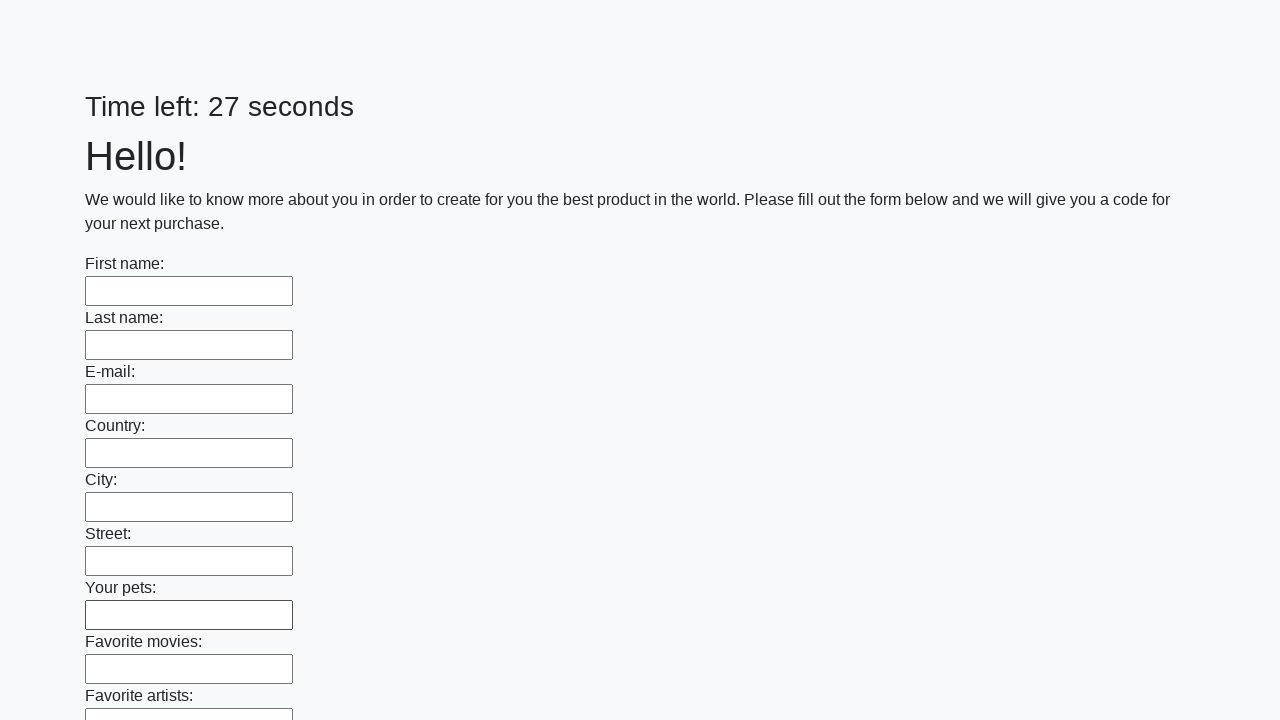